Tests jQuery UI datepicker functionality by selecting a specific date from the calendar widget, navigating through months and years as needed

Starting URL: https://jqueryui.com/datepicker/

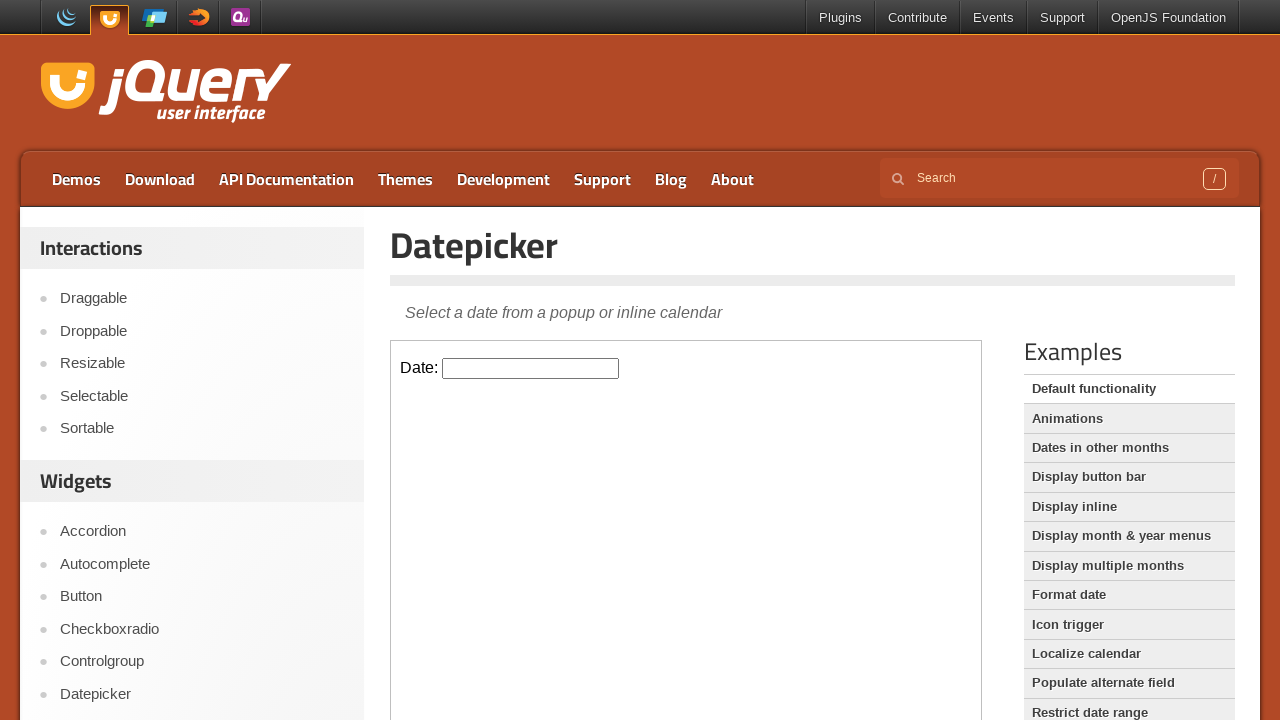

Located the iframe containing the datepicker
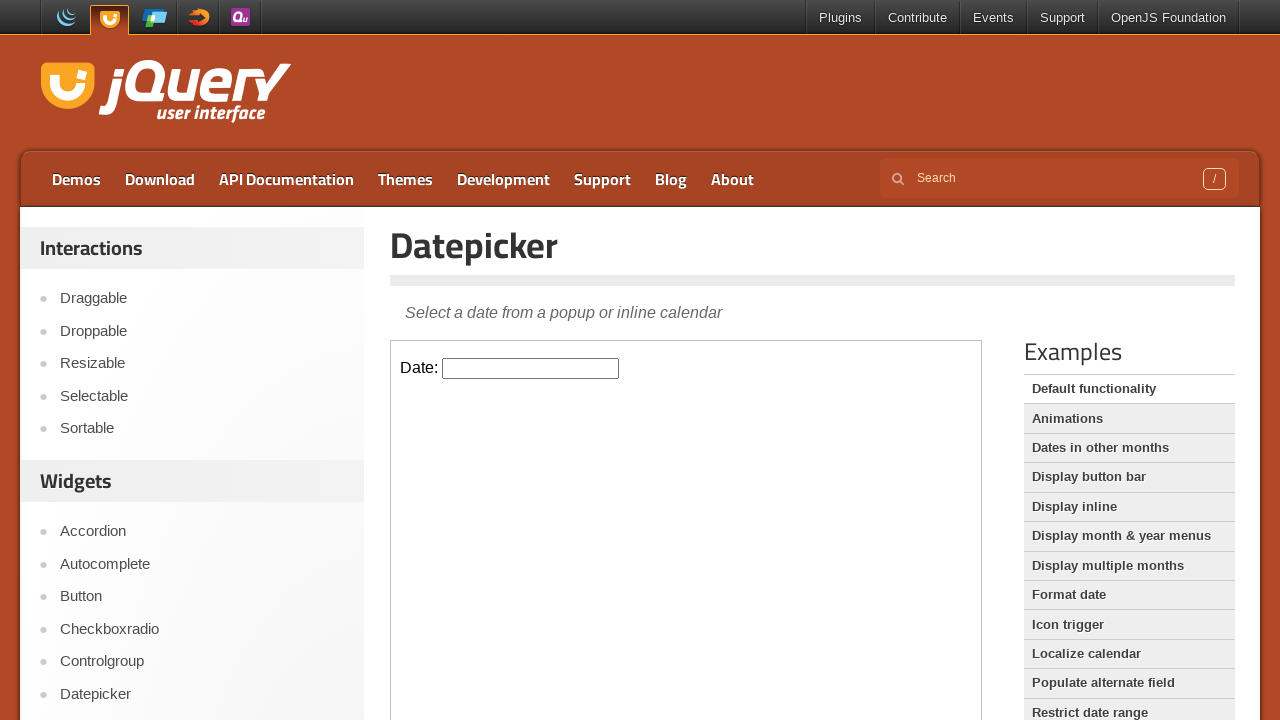

Clicked on the datepicker input field to open the calendar widget at (531, 368) on iframe >> nth=0 >> internal:control=enter-frame >> #datepicker
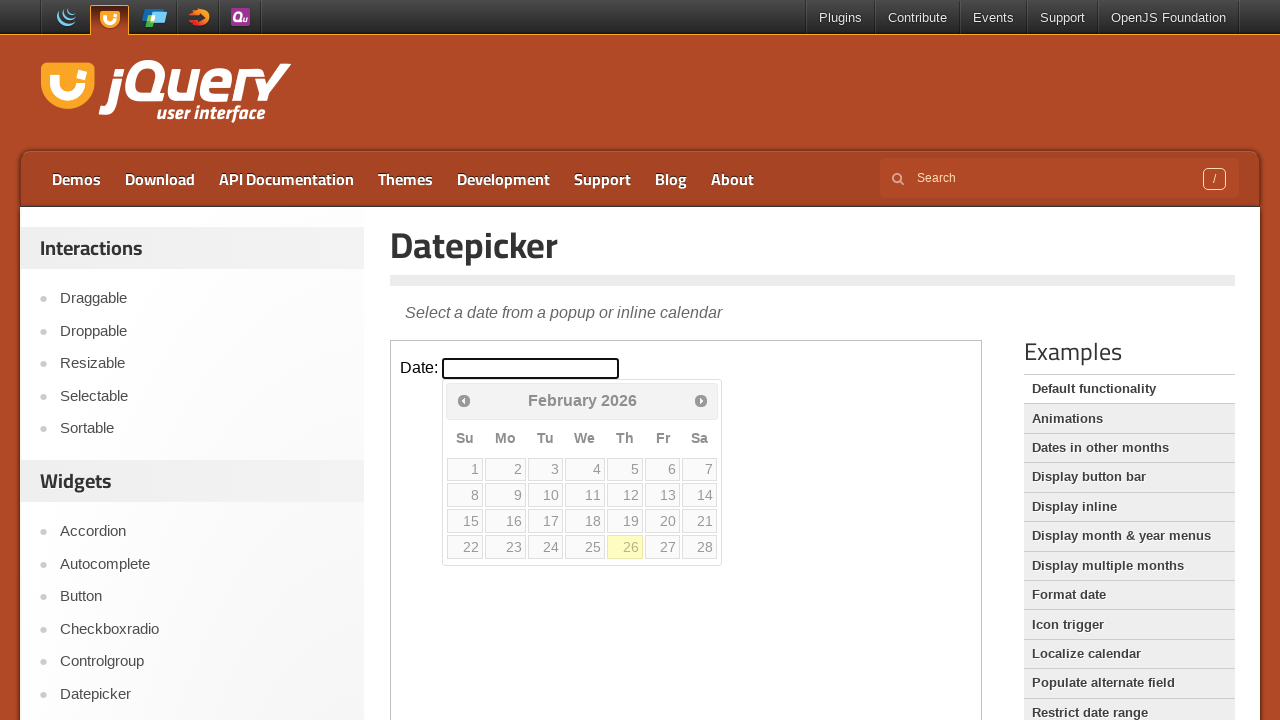

Retrieved current year: 2026
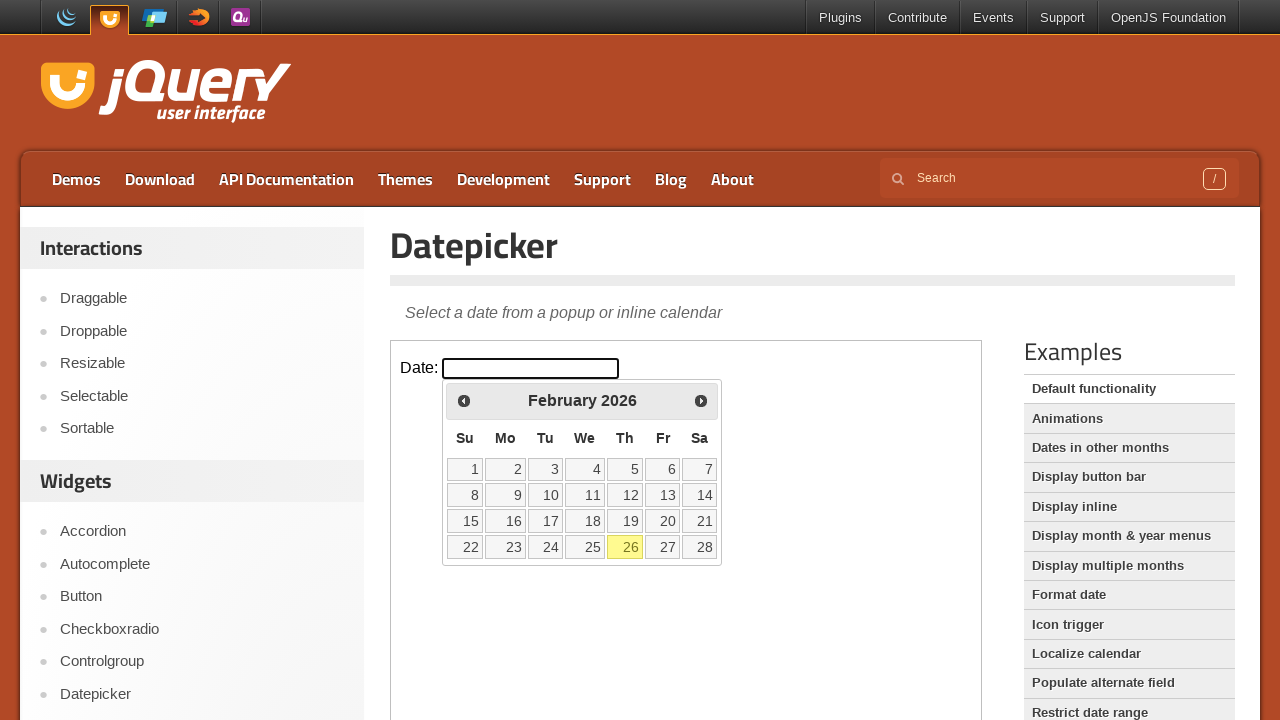

Clicked Prev button to navigate to an earlier year at (464, 400) on iframe >> nth=0 >> internal:control=enter-frame >> span:has-text('Prev')
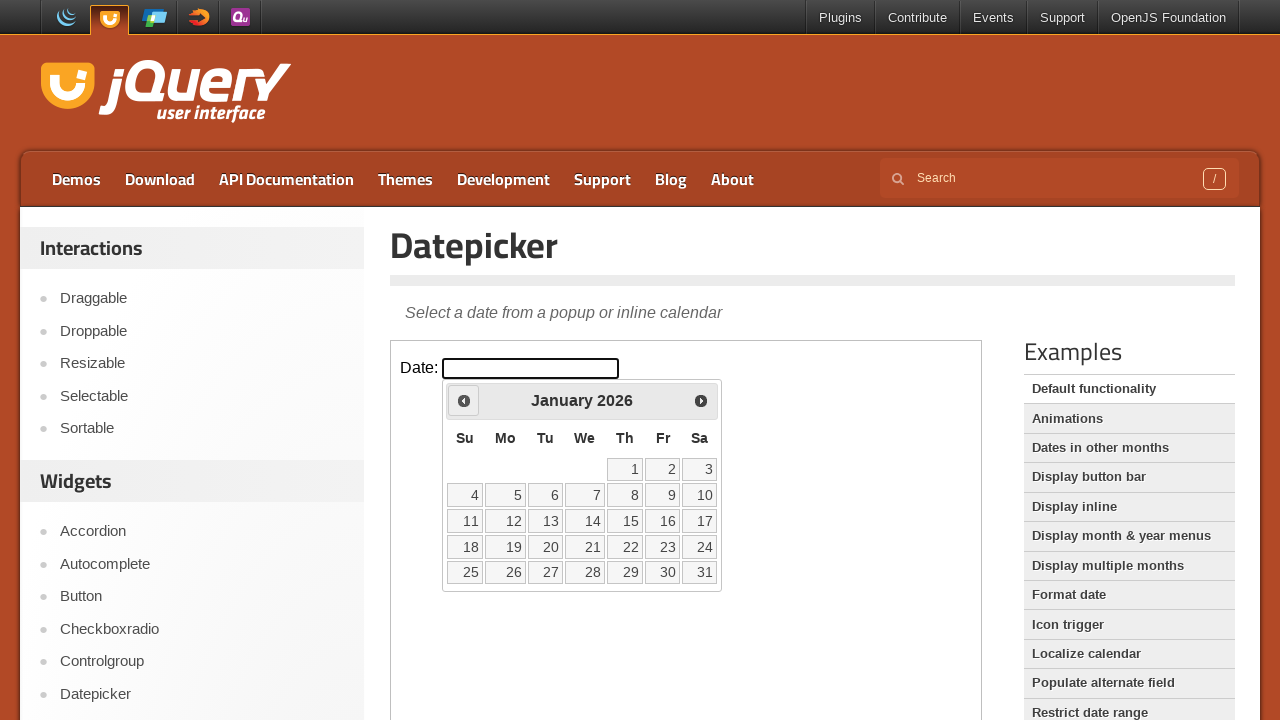

Retrieved updated year: 2026
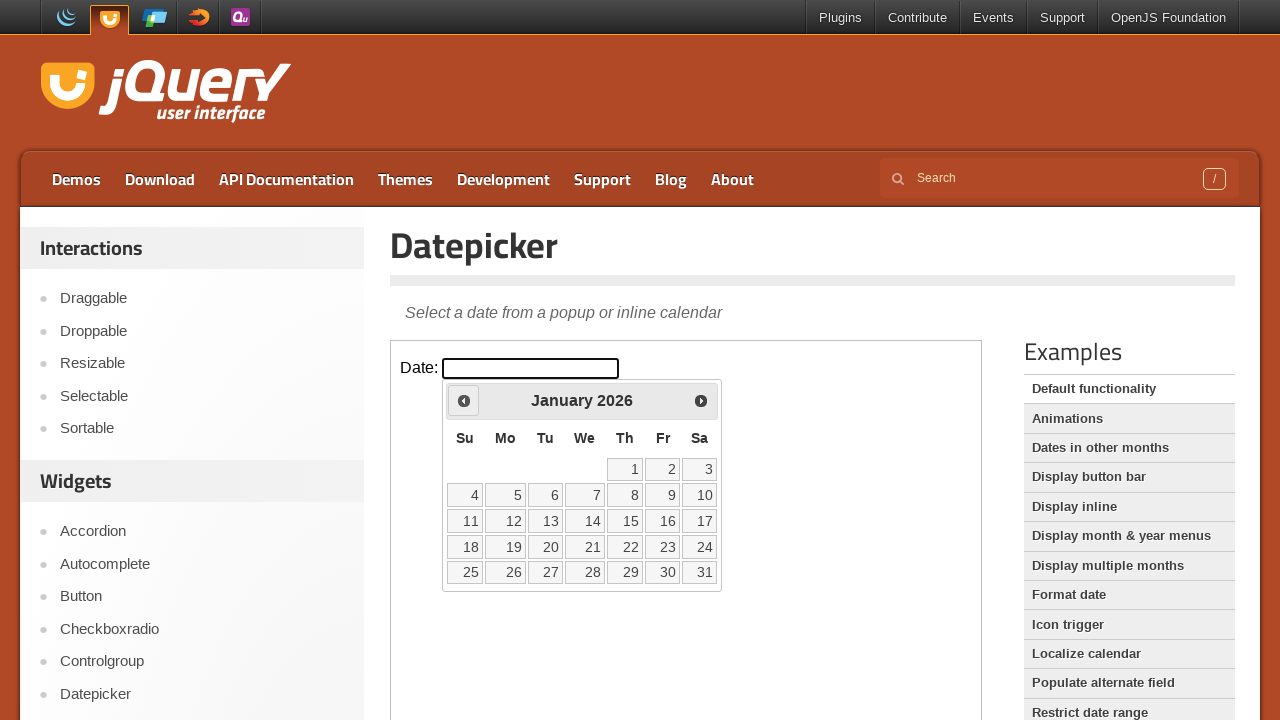

Clicked Prev button to navigate to an earlier year at (464, 400) on iframe >> nth=0 >> internal:control=enter-frame >> span:has-text('Prev')
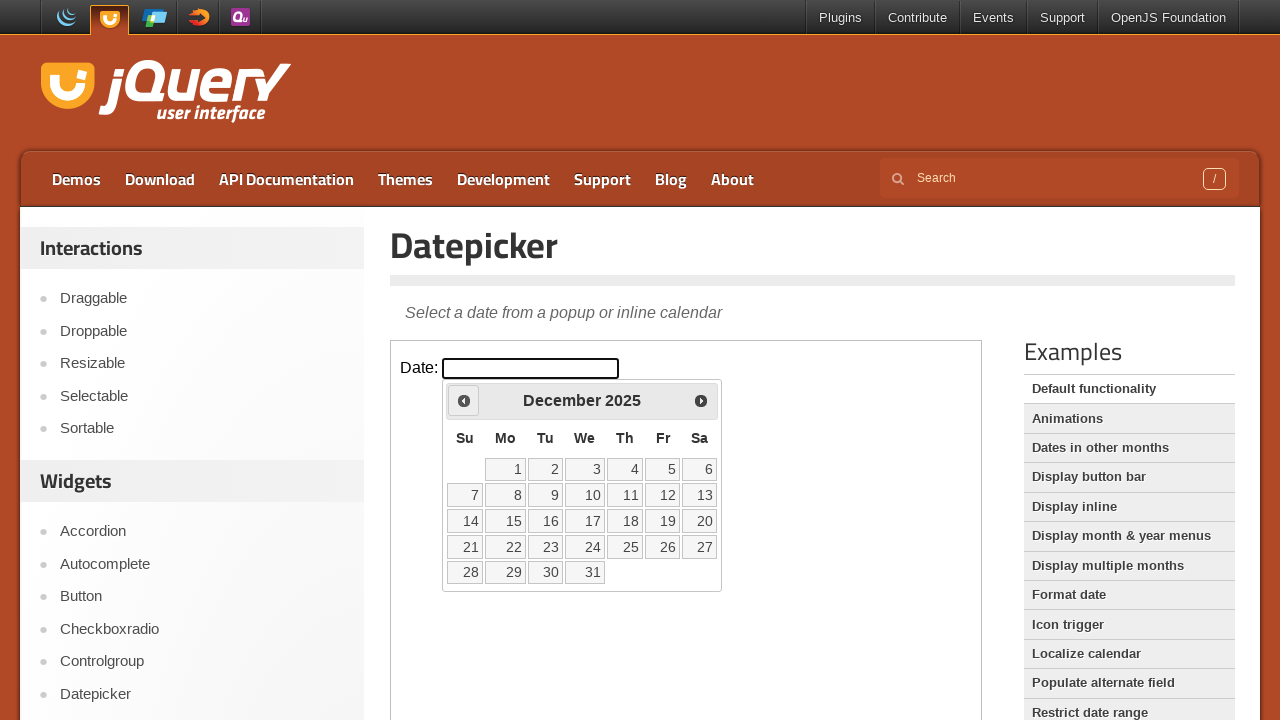

Retrieved updated year: 2025
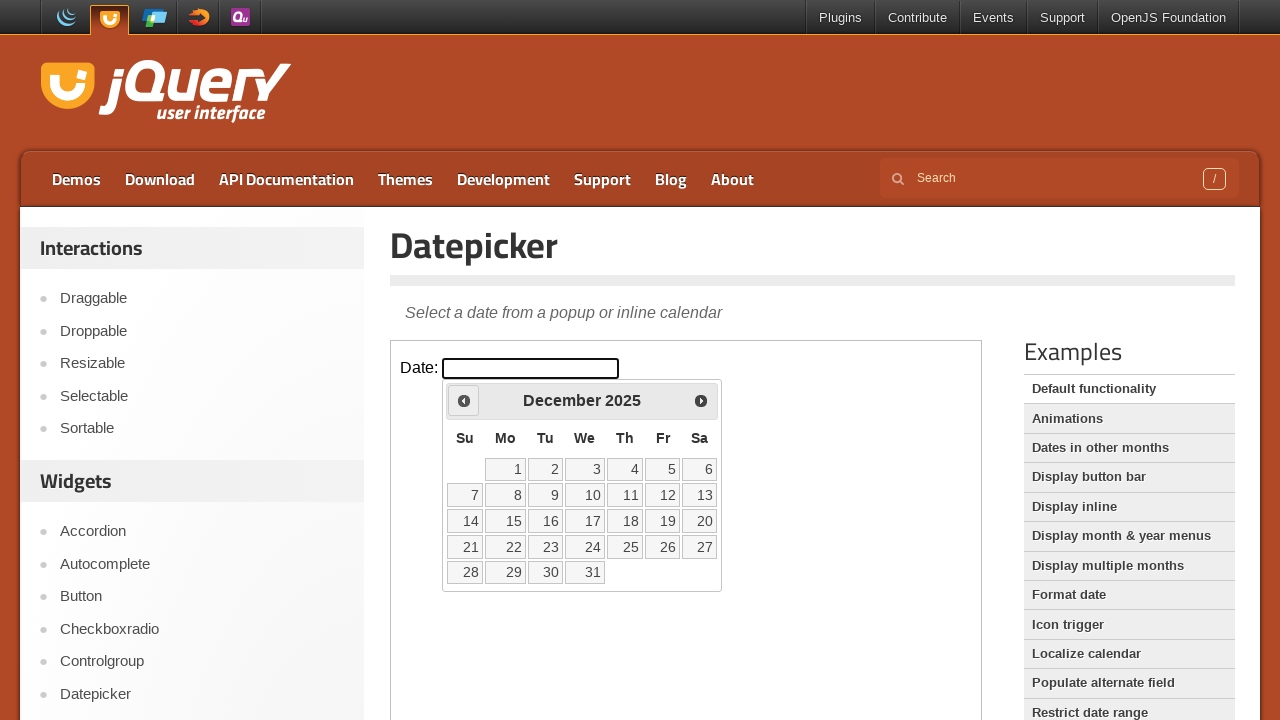

Clicked Prev button to navigate to an earlier year at (464, 400) on iframe >> nth=0 >> internal:control=enter-frame >> span:has-text('Prev')
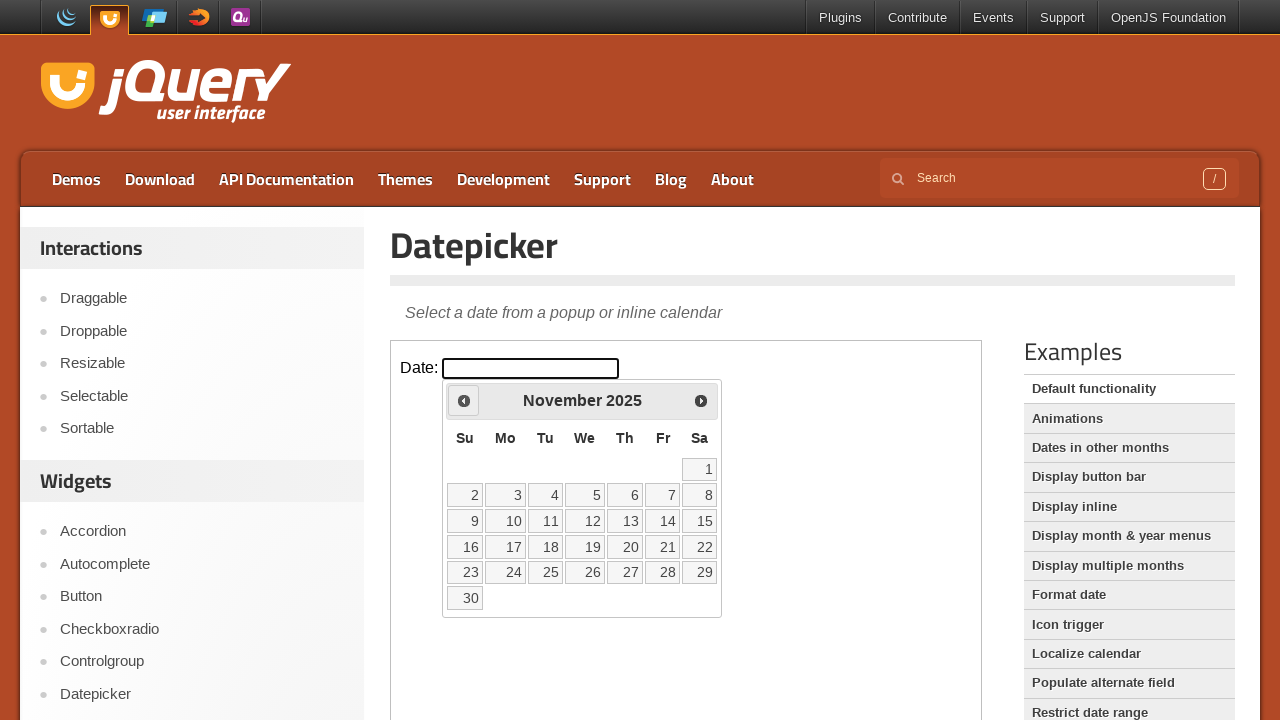

Retrieved updated year: 2025
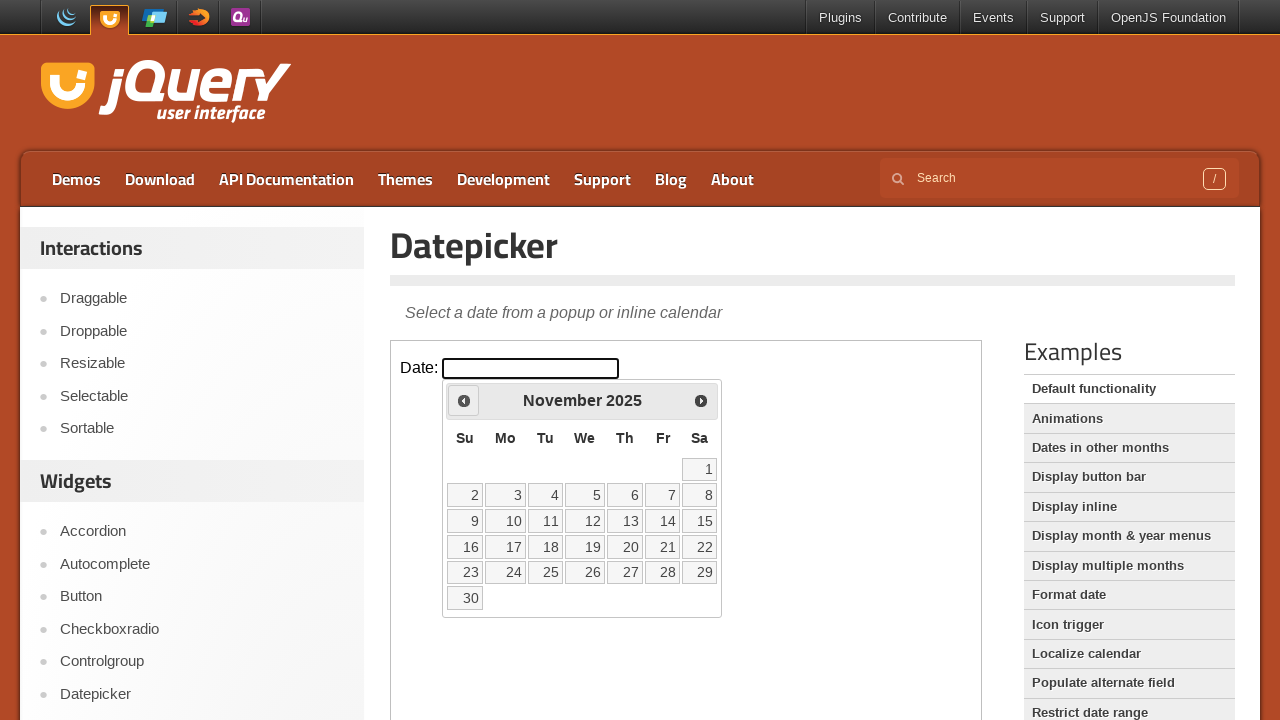

Clicked Prev button to navigate to an earlier year at (464, 400) on iframe >> nth=0 >> internal:control=enter-frame >> span:has-text('Prev')
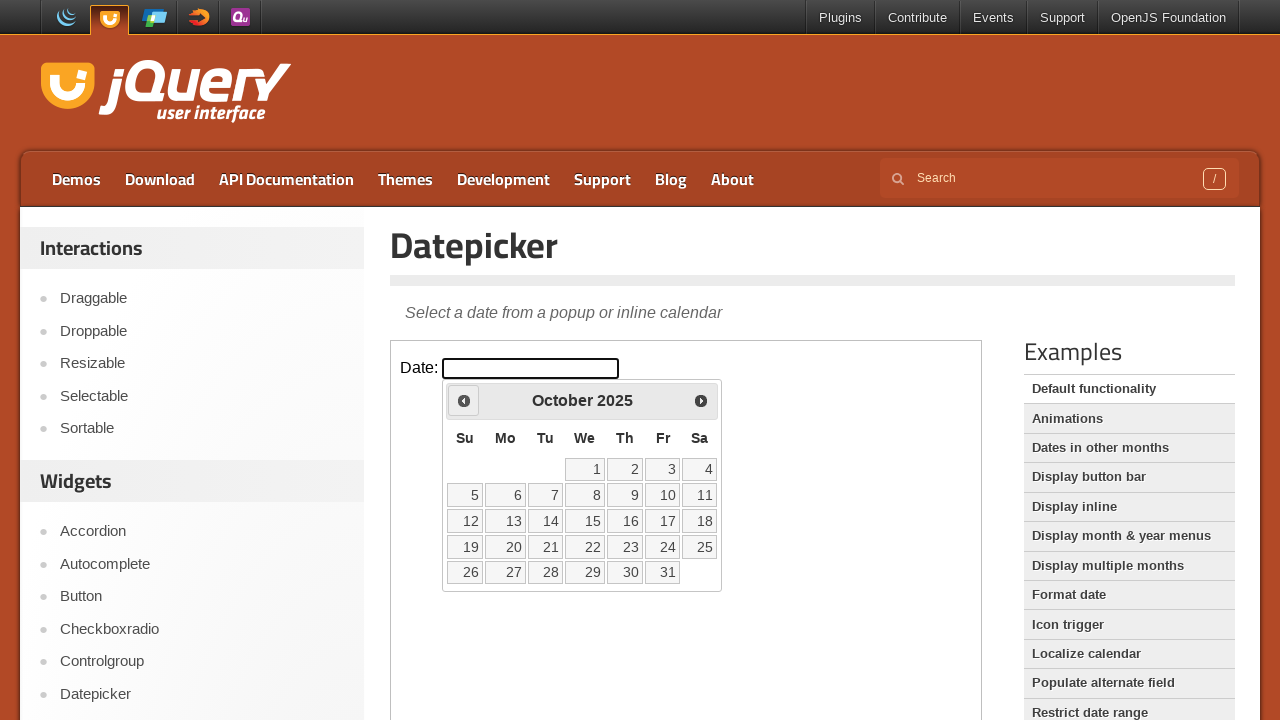

Retrieved updated year: 2025
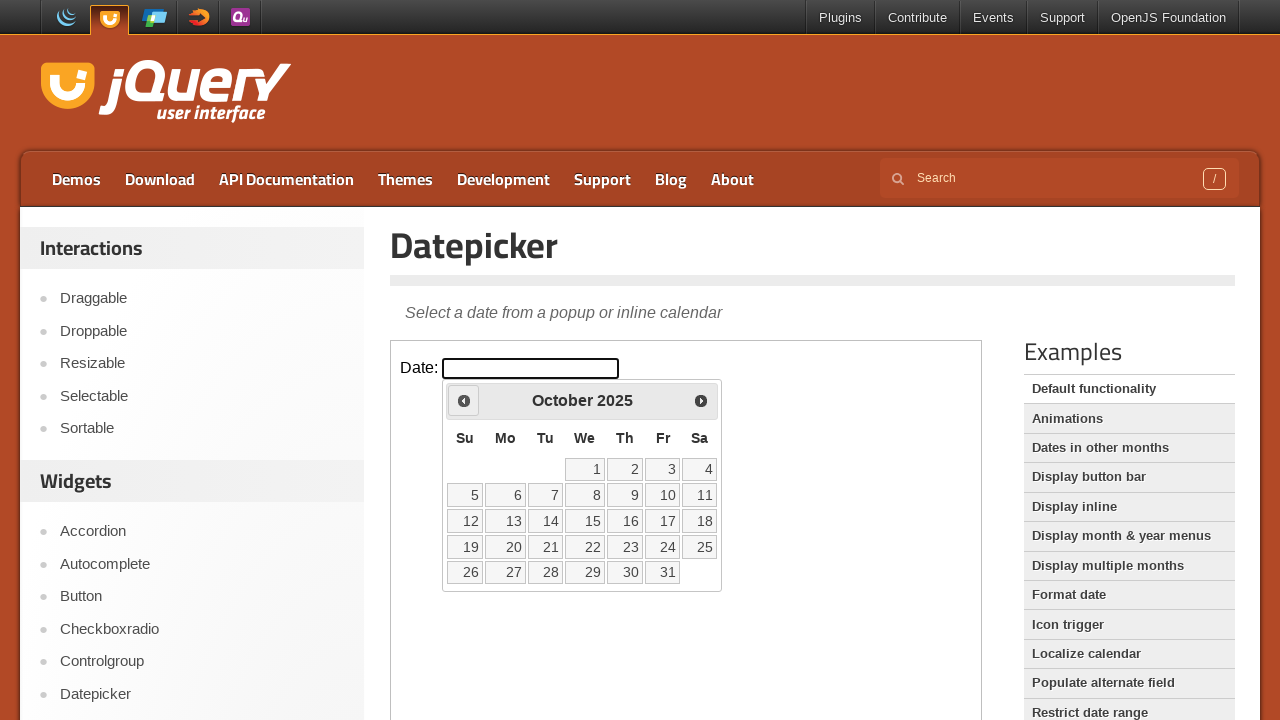

Clicked Prev button to navigate to an earlier year at (464, 400) on iframe >> nth=0 >> internal:control=enter-frame >> span:has-text('Prev')
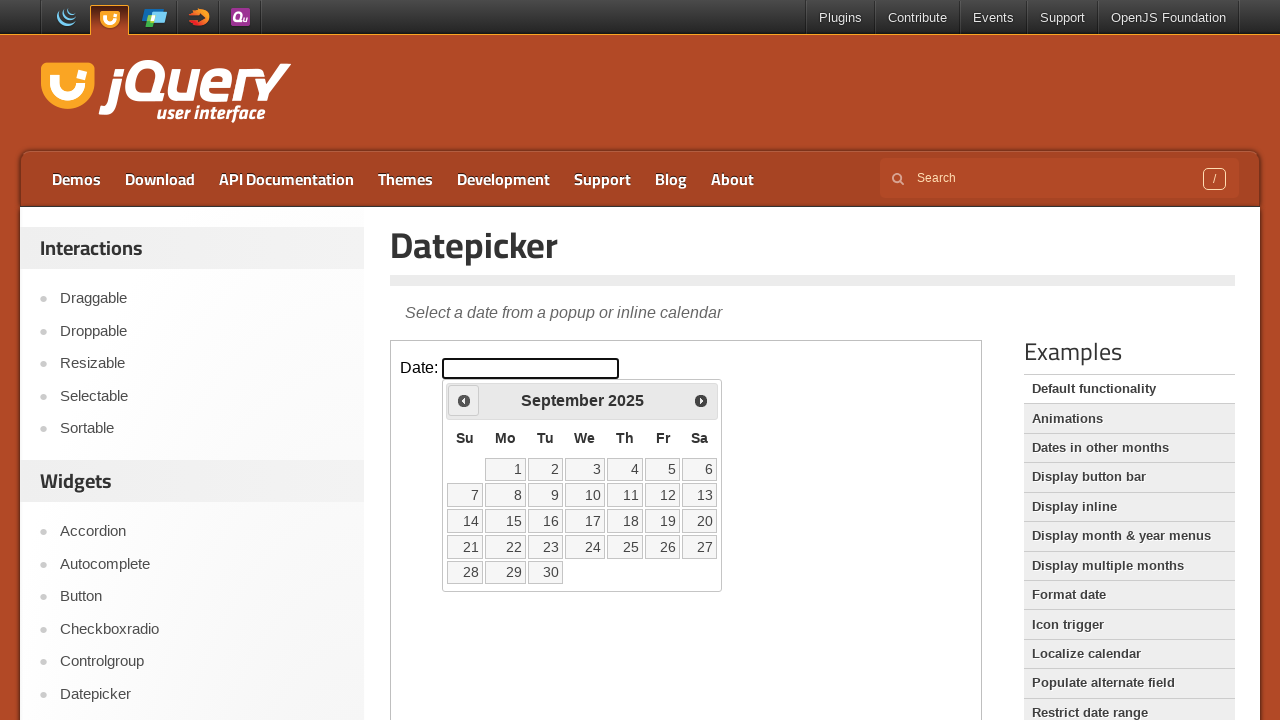

Retrieved updated year: 2025
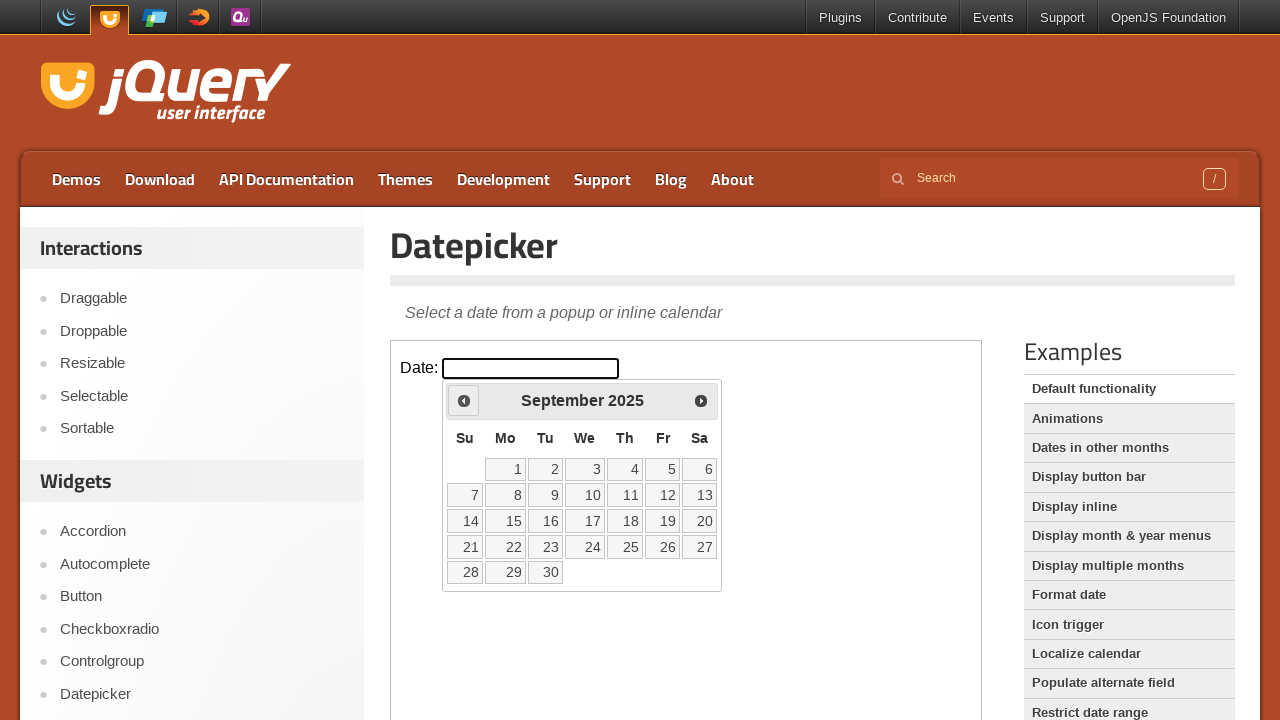

Clicked Prev button to navigate to an earlier year at (464, 400) on iframe >> nth=0 >> internal:control=enter-frame >> span:has-text('Prev')
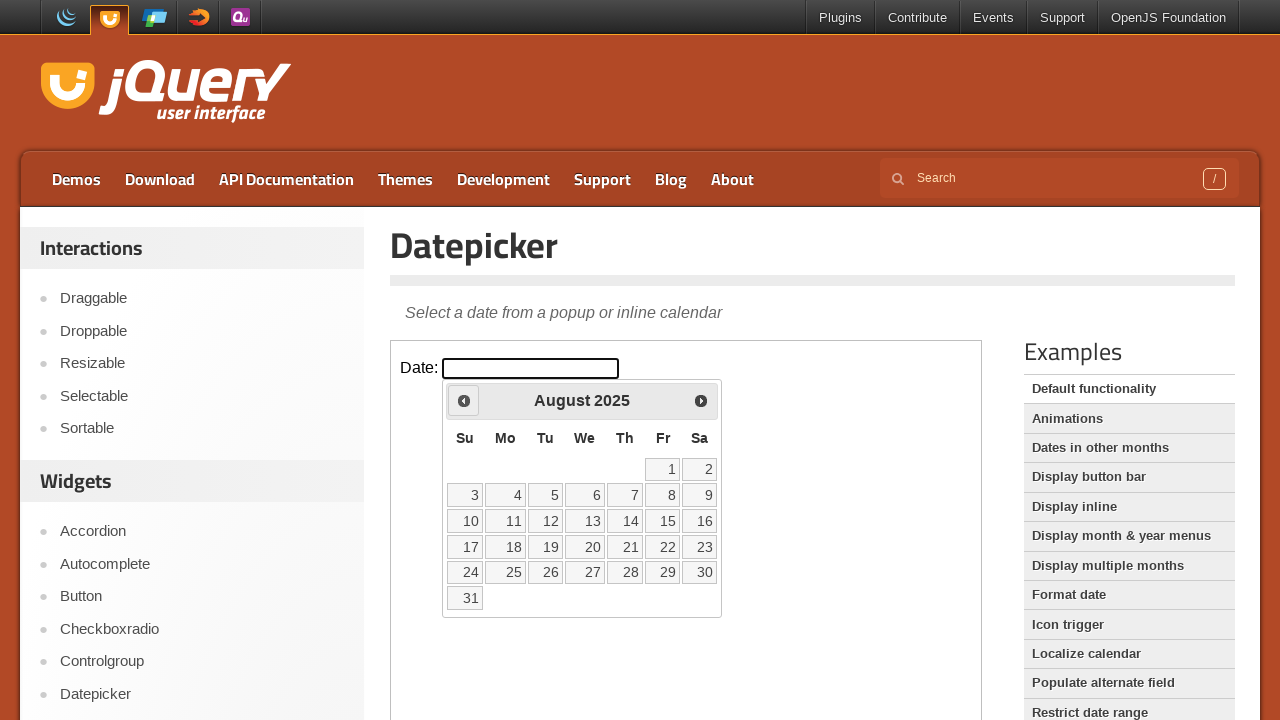

Retrieved updated year: 2025
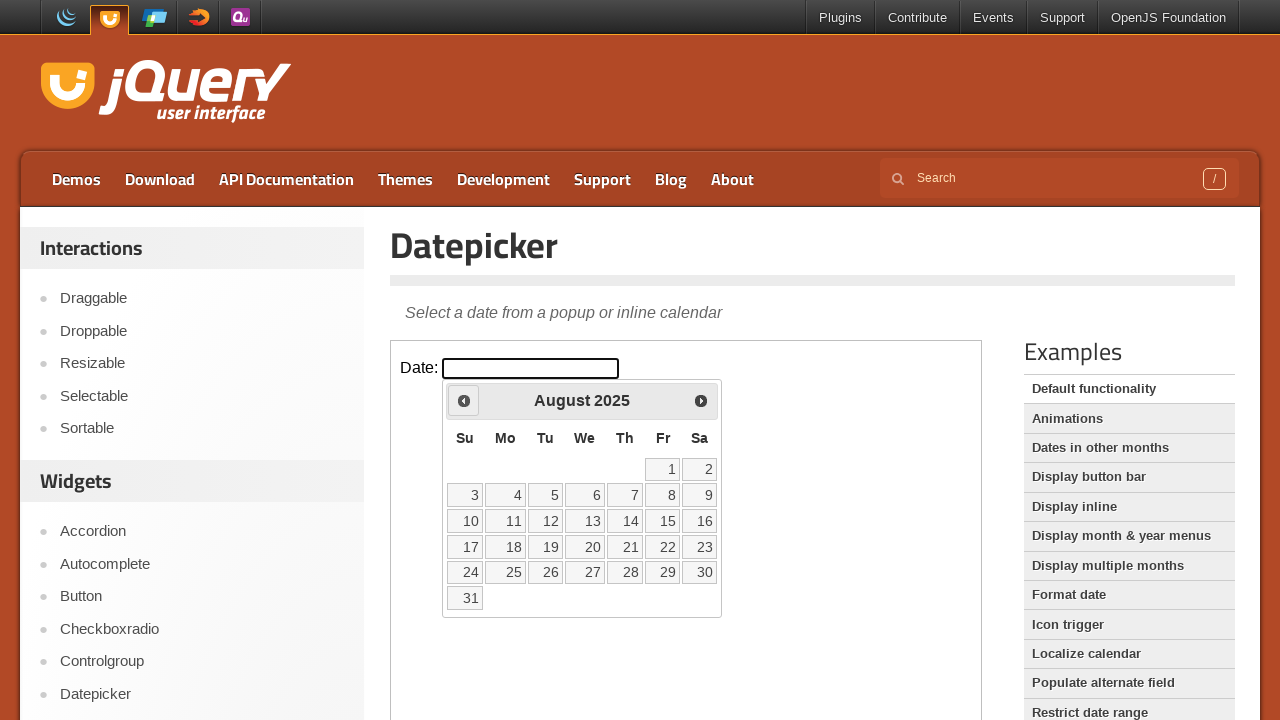

Clicked Prev button to navigate to an earlier year at (464, 400) on iframe >> nth=0 >> internal:control=enter-frame >> span:has-text('Prev')
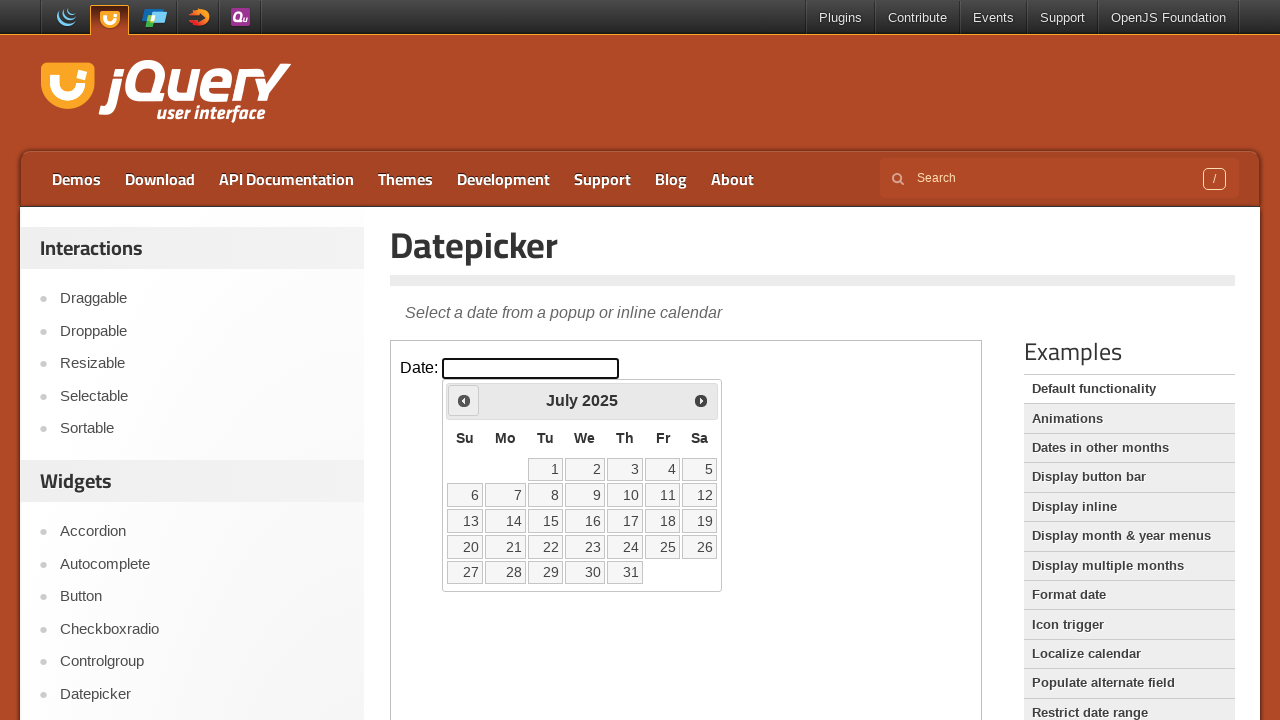

Retrieved updated year: 2025
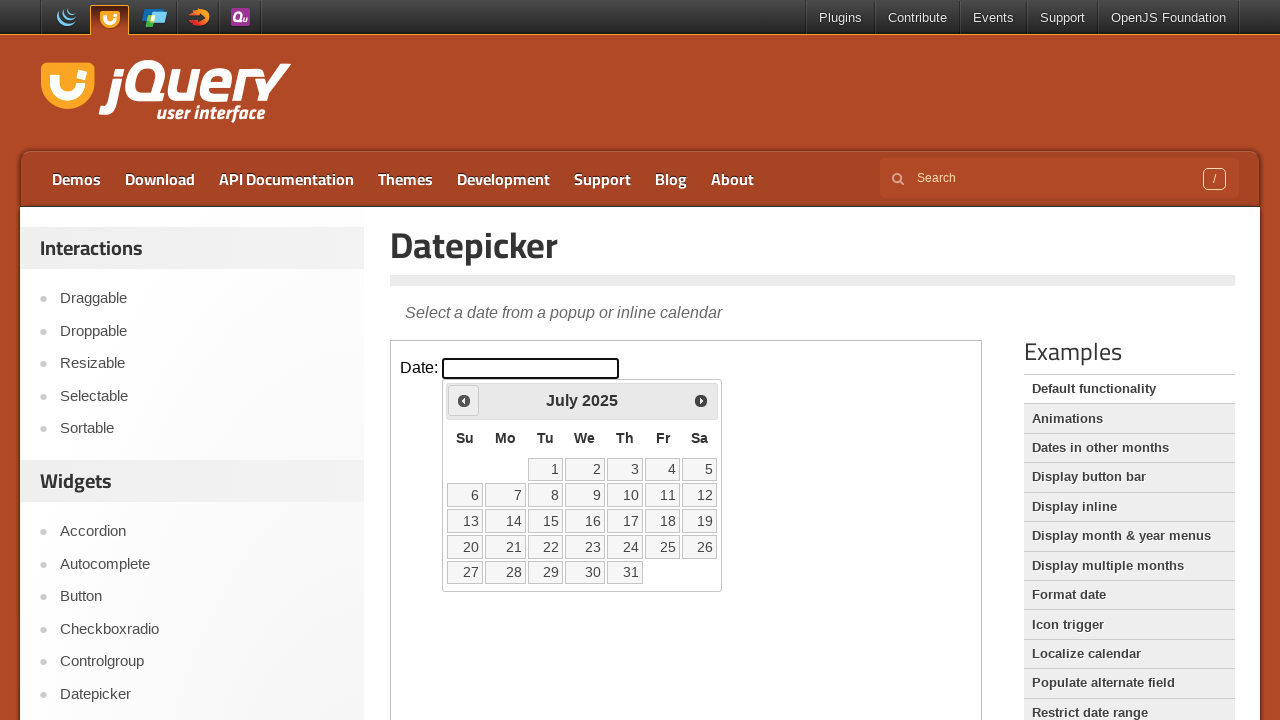

Clicked Prev button to navigate to an earlier year at (464, 400) on iframe >> nth=0 >> internal:control=enter-frame >> span:has-text('Prev')
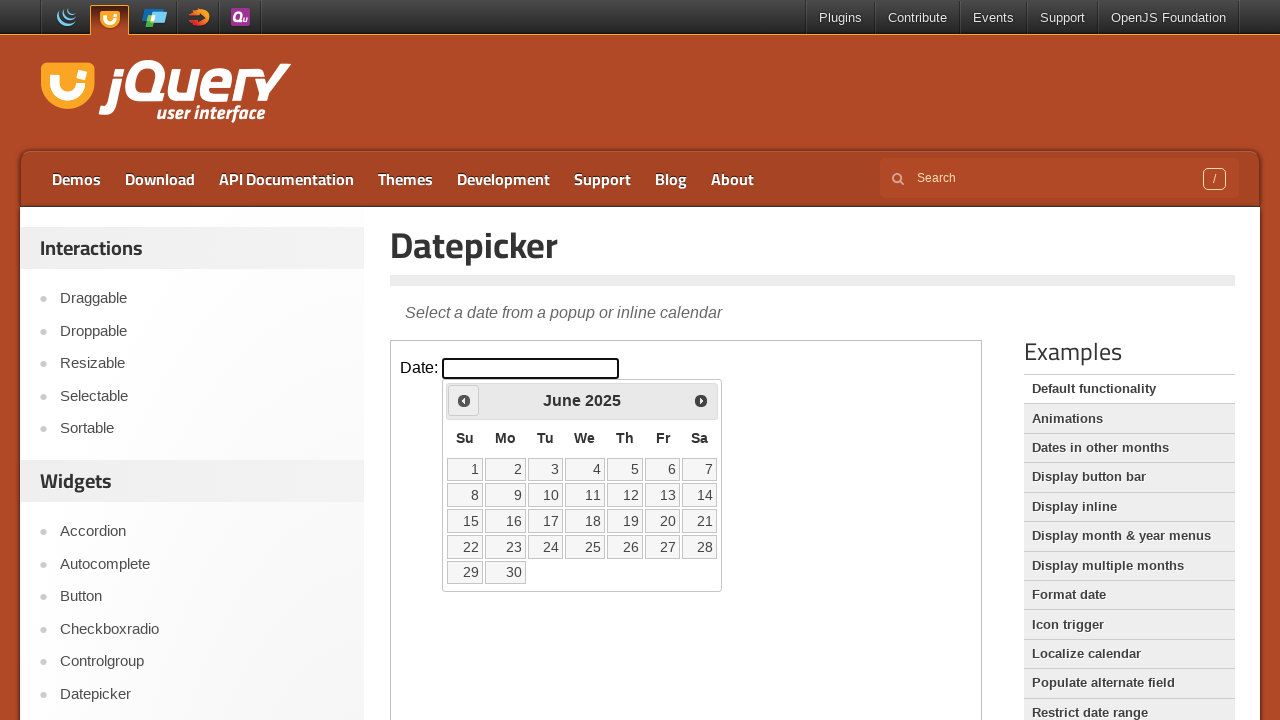

Retrieved updated year: 2025
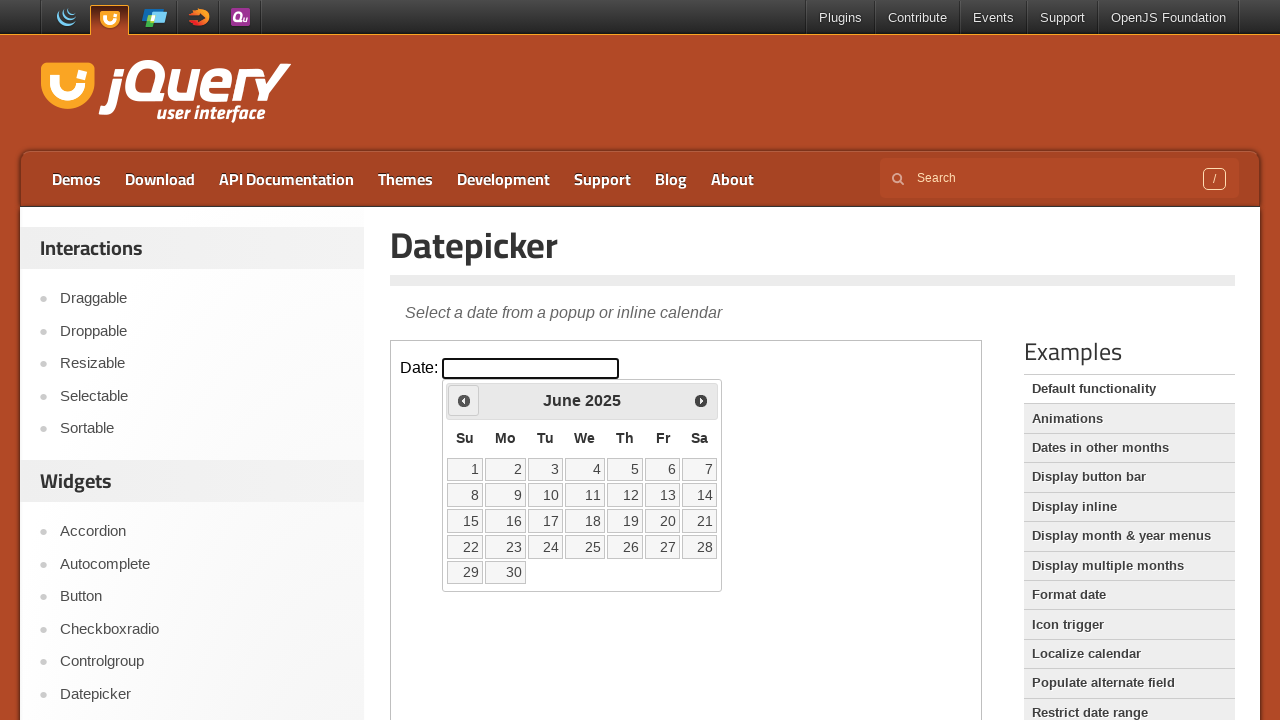

Clicked Prev button to navigate to an earlier year at (464, 400) on iframe >> nth=0 >> internal:control=enter-frame >> span:has-text('Prev')
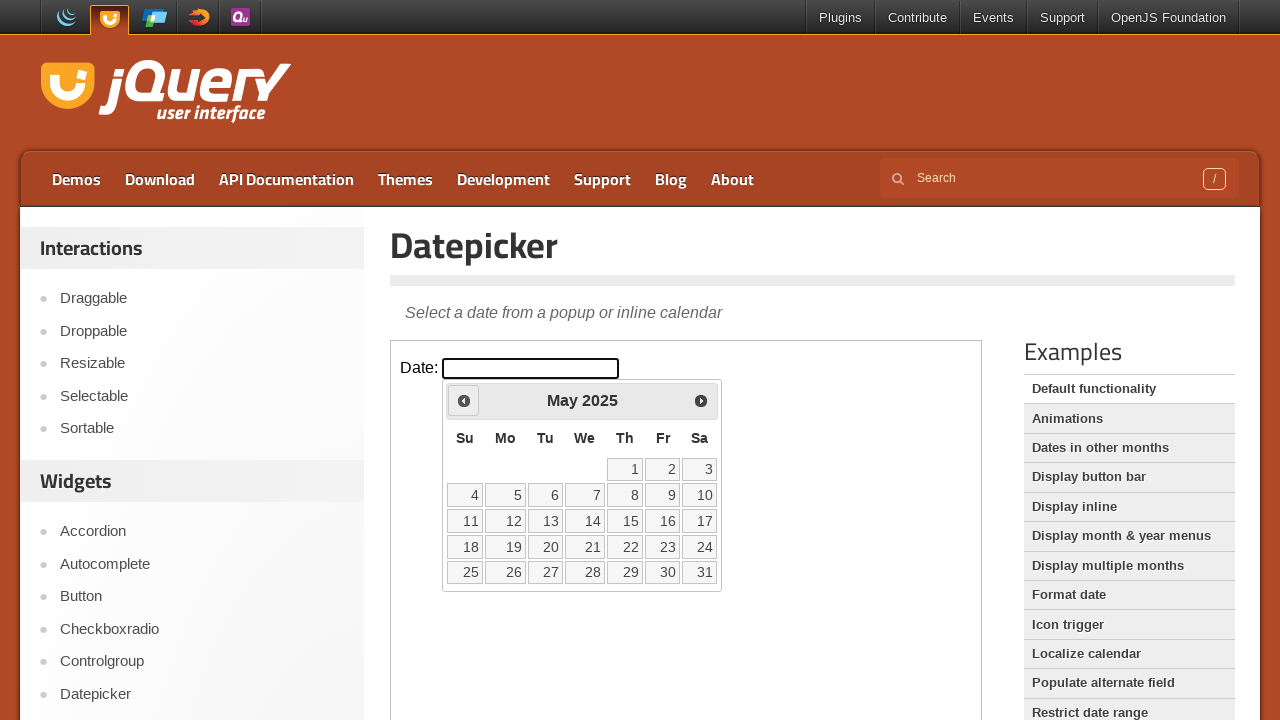

Retrieved updated year: 2025
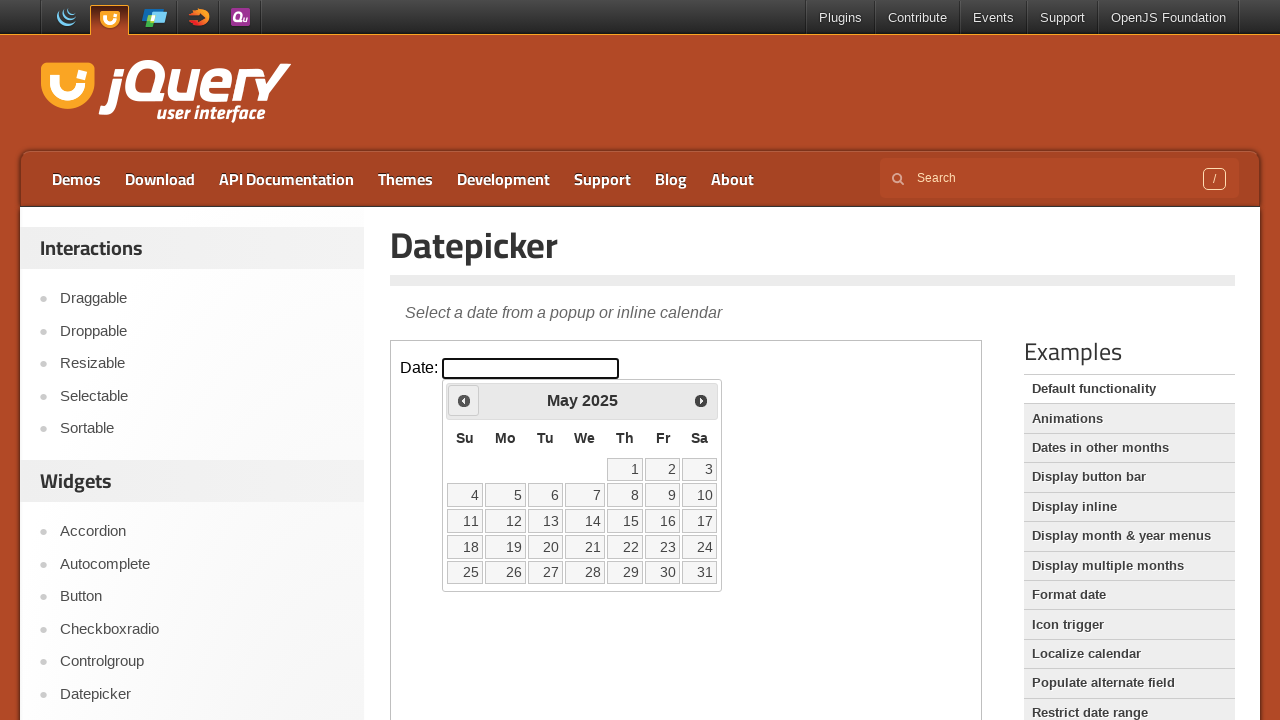

Clicked Prev button to navigate to an earlier year at (464, 400) on iframe >> nth=0 >> internal:control=enter-frame >> span:has-text('Prev')
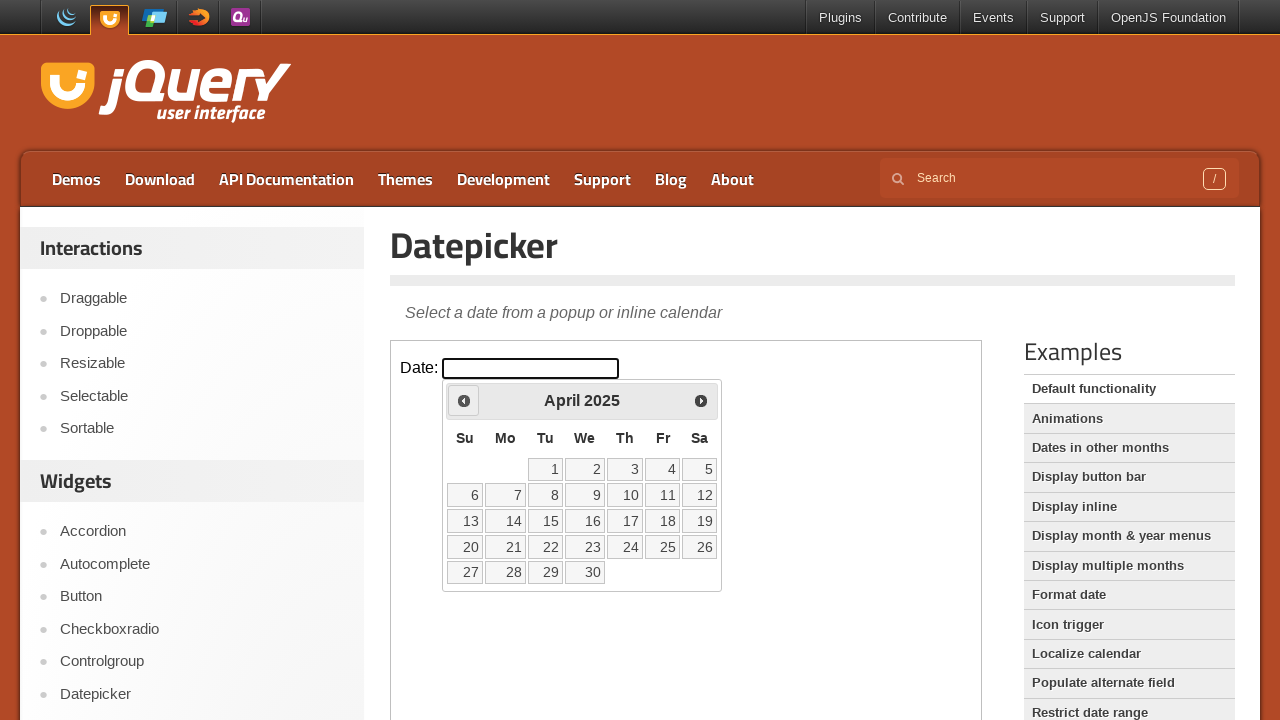

Retrieved updated year: 2025
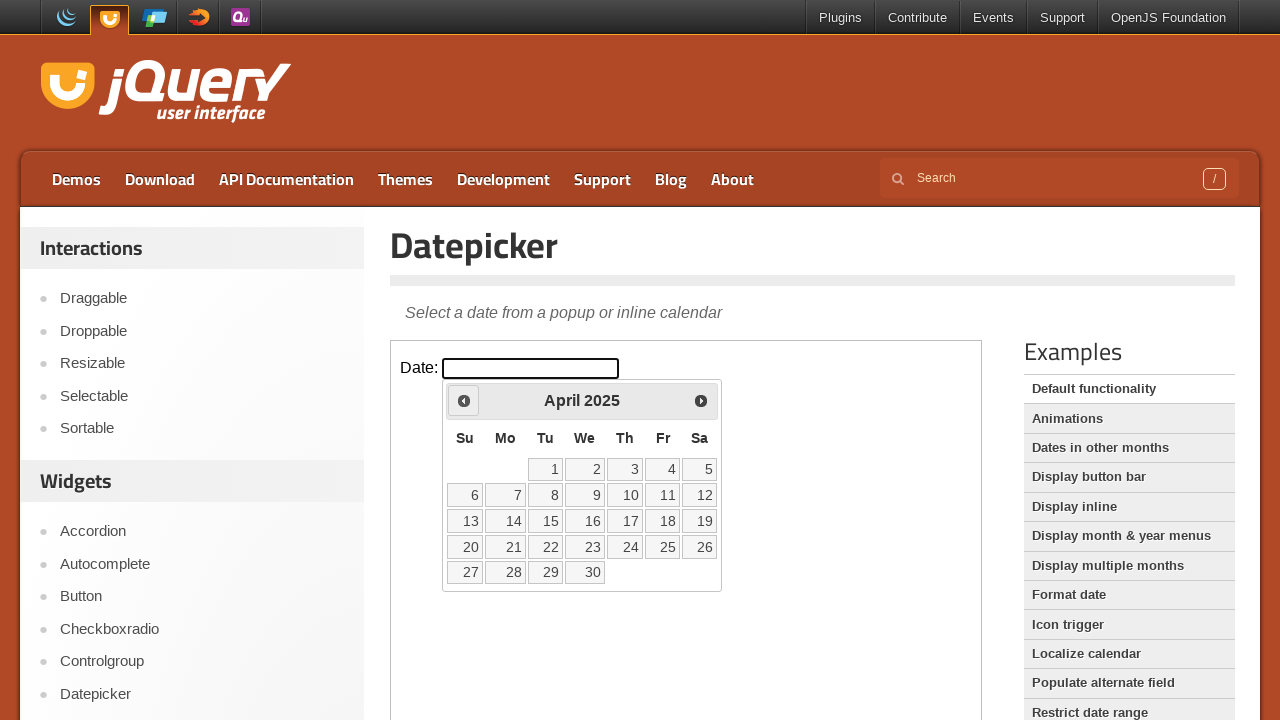

Clicked Prev button to navigate to an earlier year at (464, 400) on iframe >> nth=0 >> internal:control=enter-frame >> span:has-text('Prev')
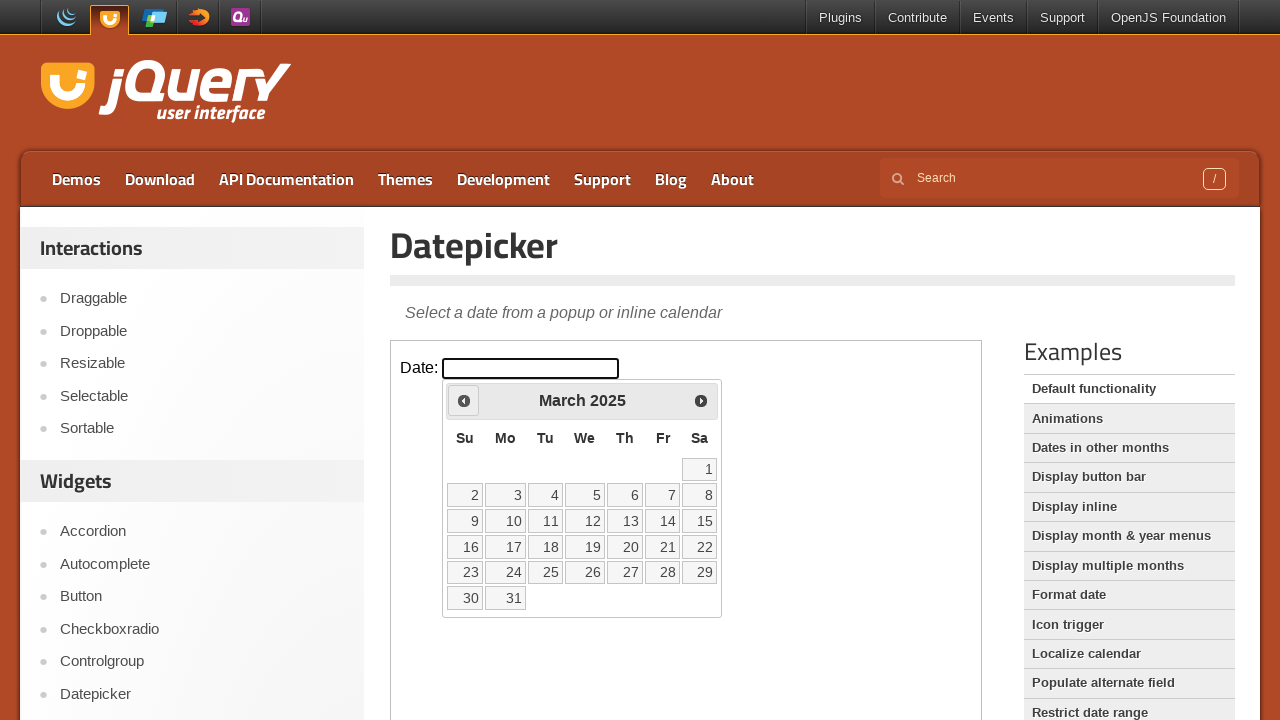

Retrieved updated year: 2025
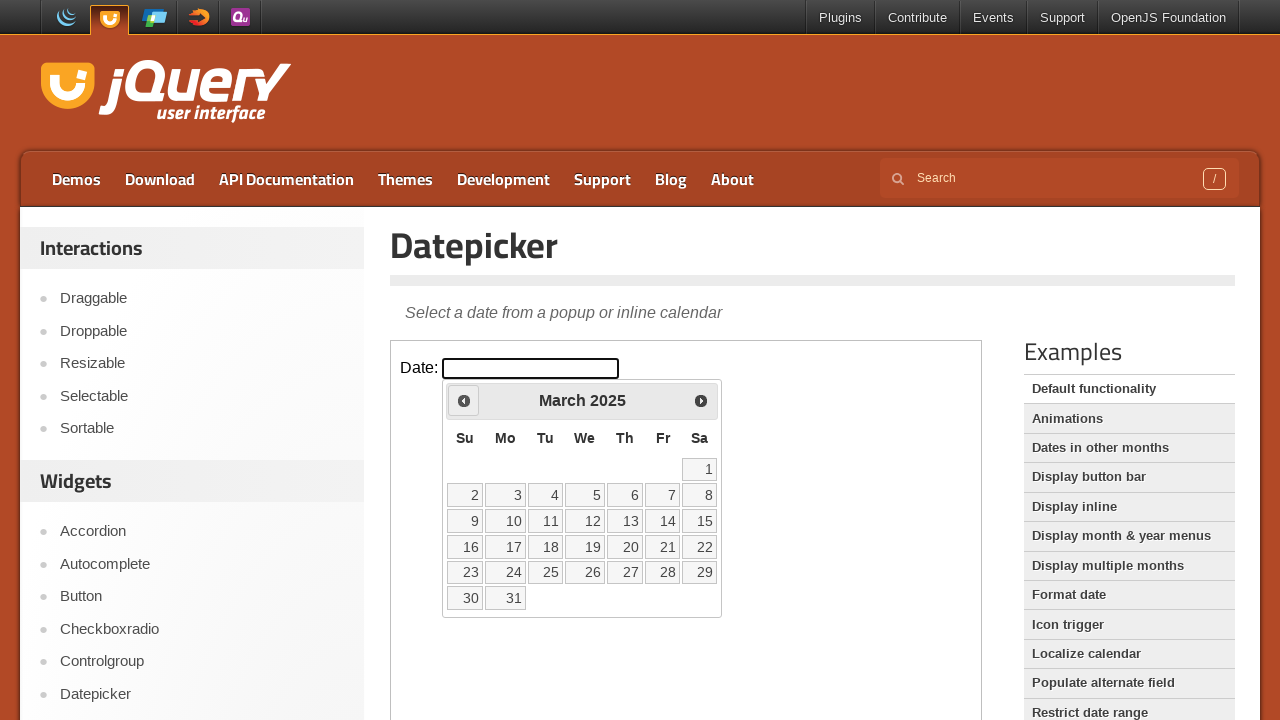

Clicked Prev button to navigate to an earlier year at (464, 400) on iframe >> nth=0 >> internal:control=enter-frame >> span:has-text('Prev')
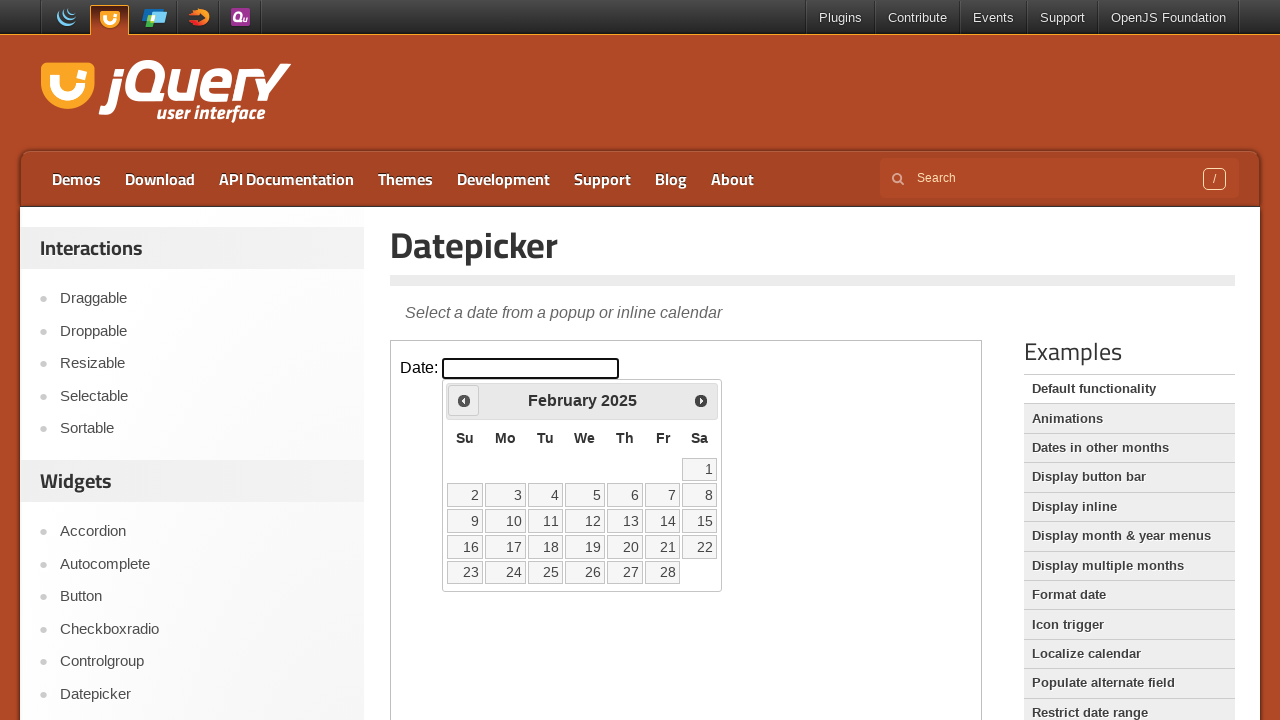

Retrieved updated year: 2025
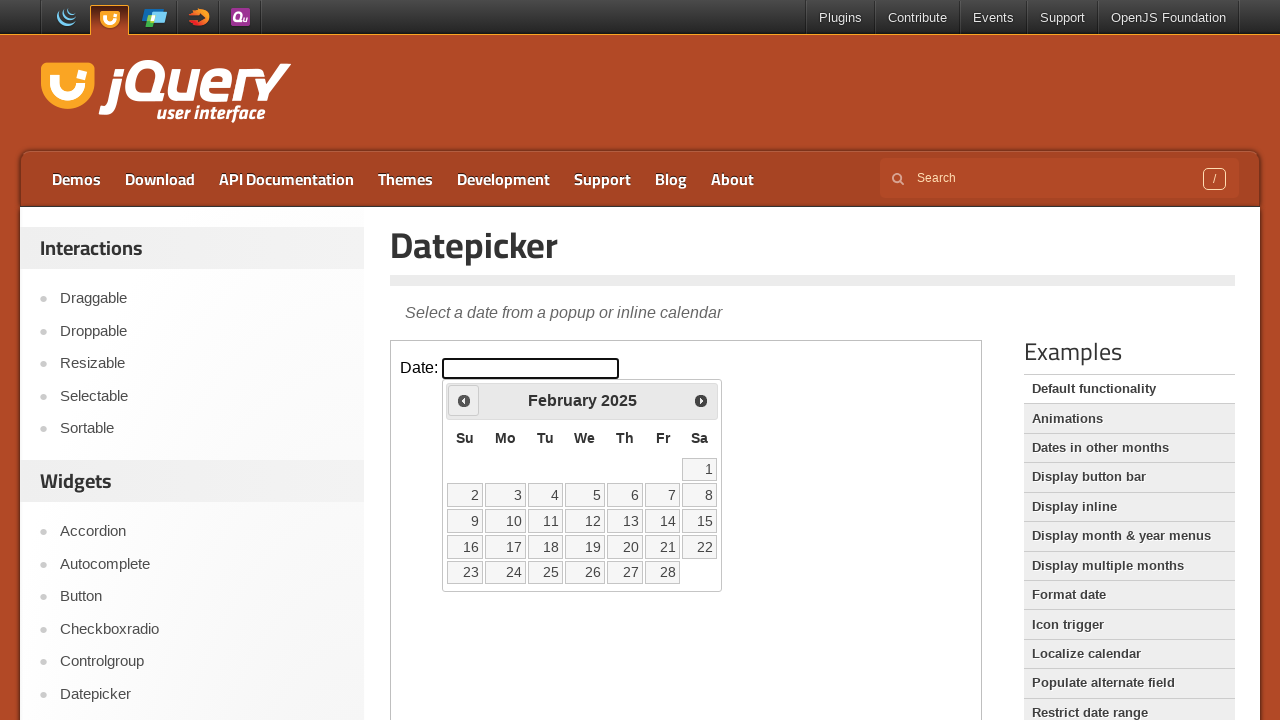

Clicked Prev button to navigate to an earlier year at (464, 400) on iframe >> nth=0 >> internal:control=enter-frame >> span:has-text('Prev')
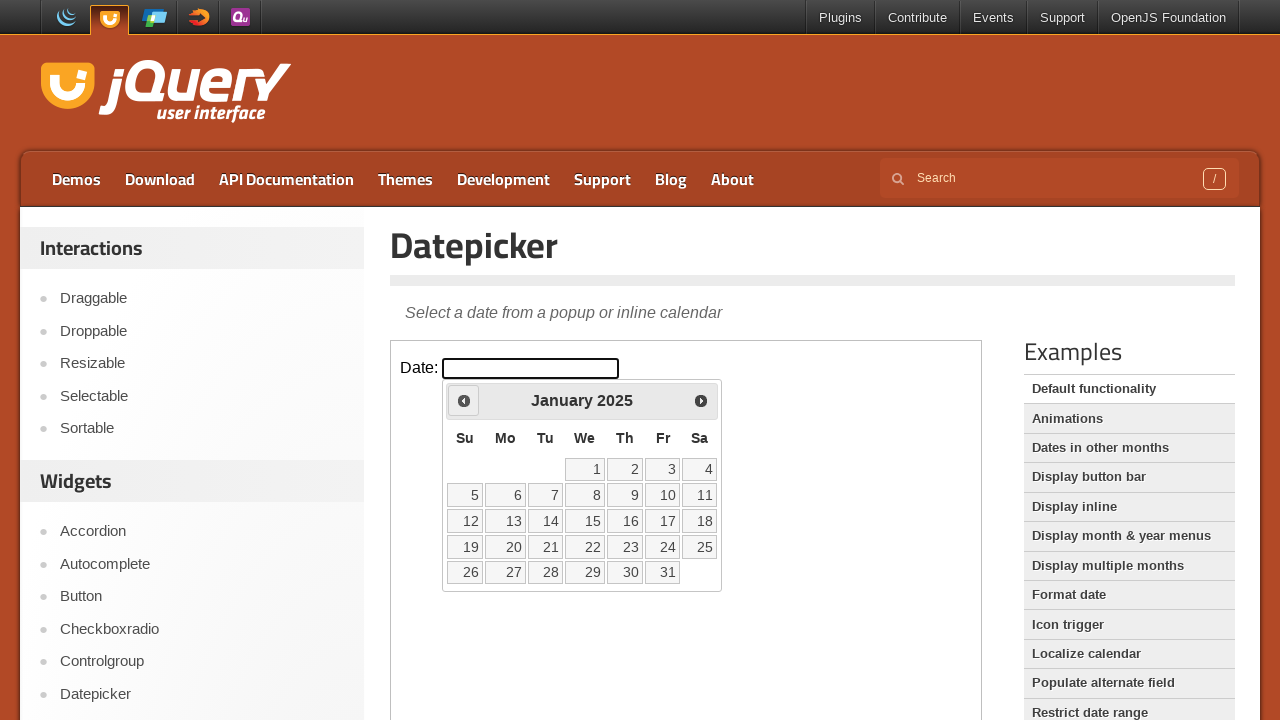

Retrieved updated year: 2025
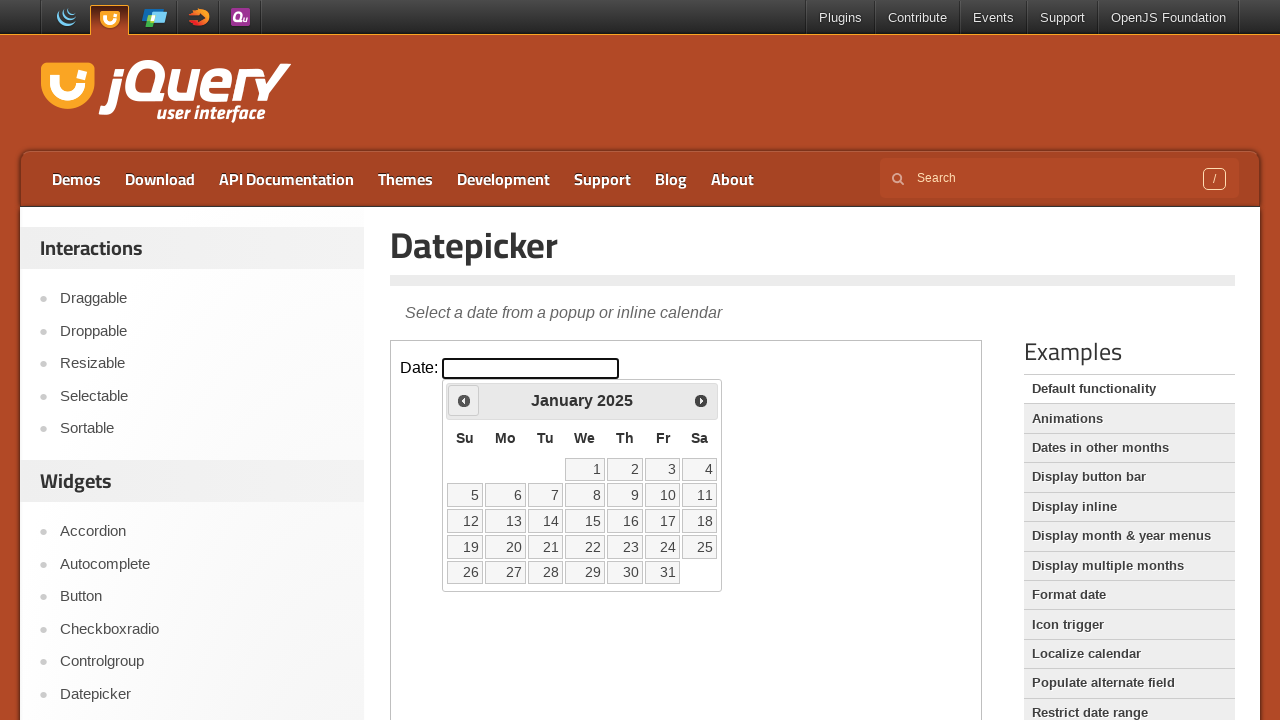

Clicked Prev button to navigate to an earlier year at (464, 400) on iframe >> nth=0 >> internal:control=enter-frame >> span:has-text('Prev')
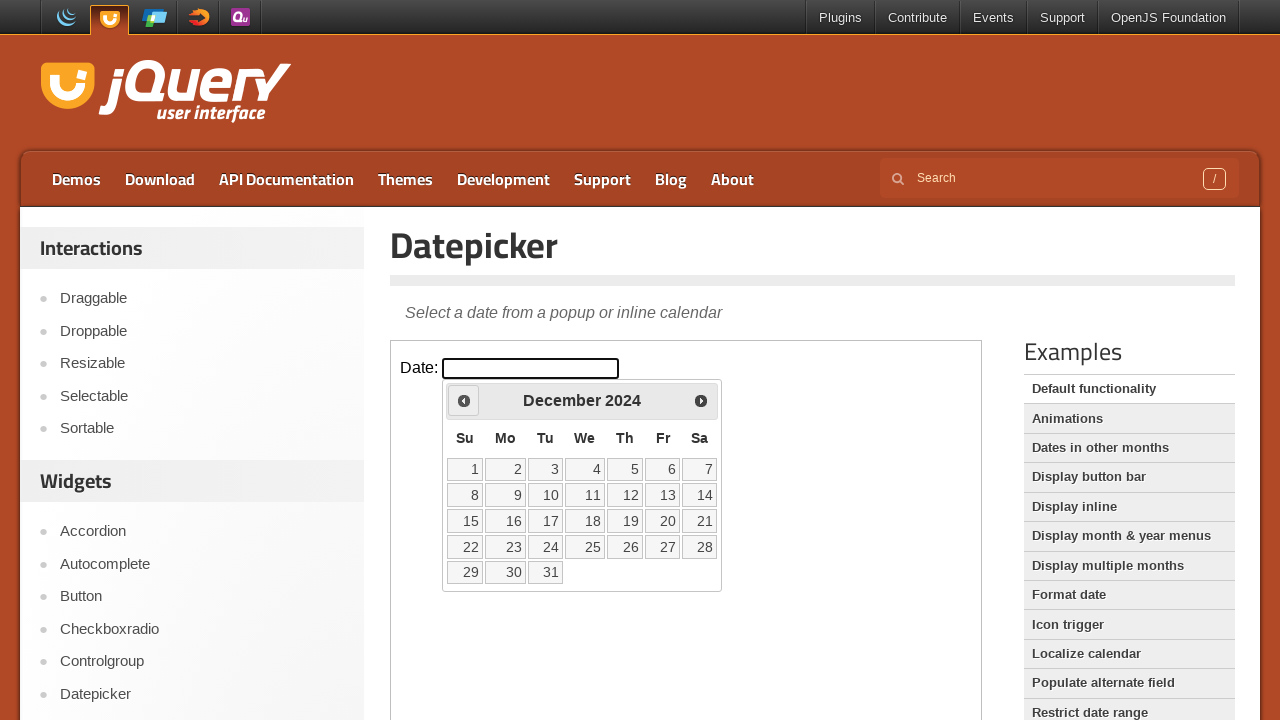

Retrieved updated year: 2024
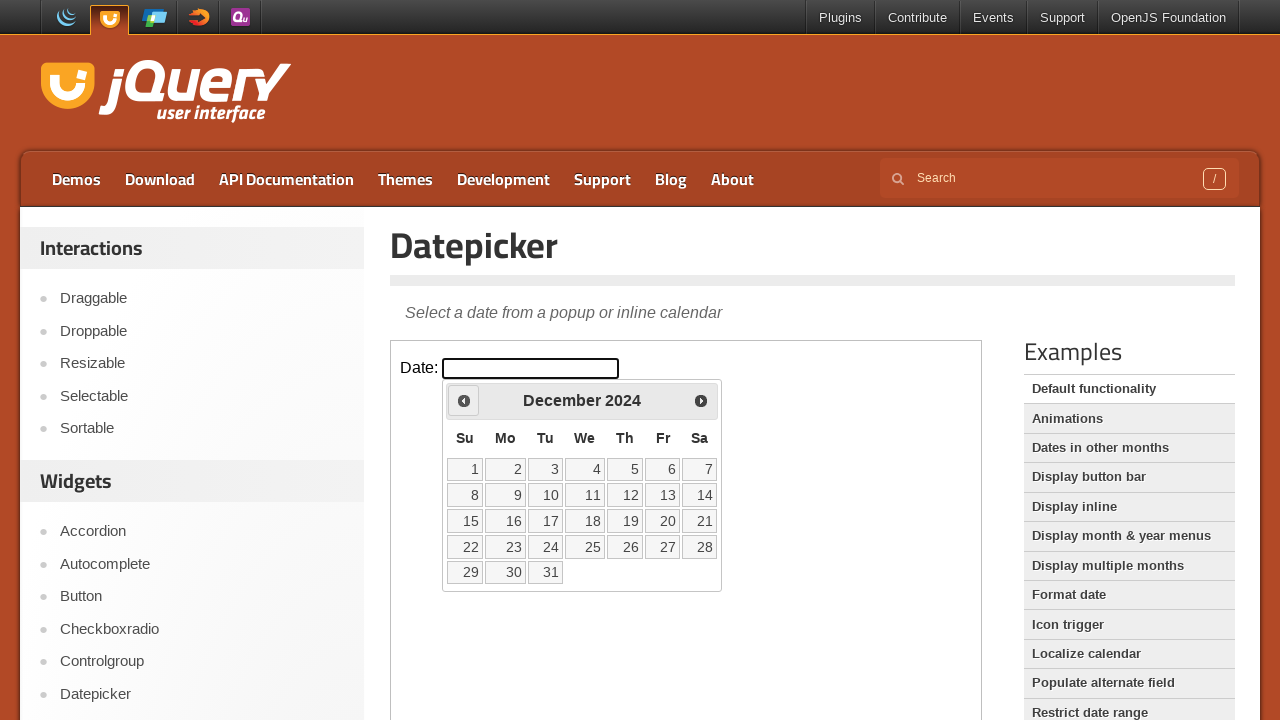

Clicked Prev button to navigate to an earlier year at (464, 400) on iframe >> nth=0 >> internal:control=enter-frame >> span:has-text('Prev')
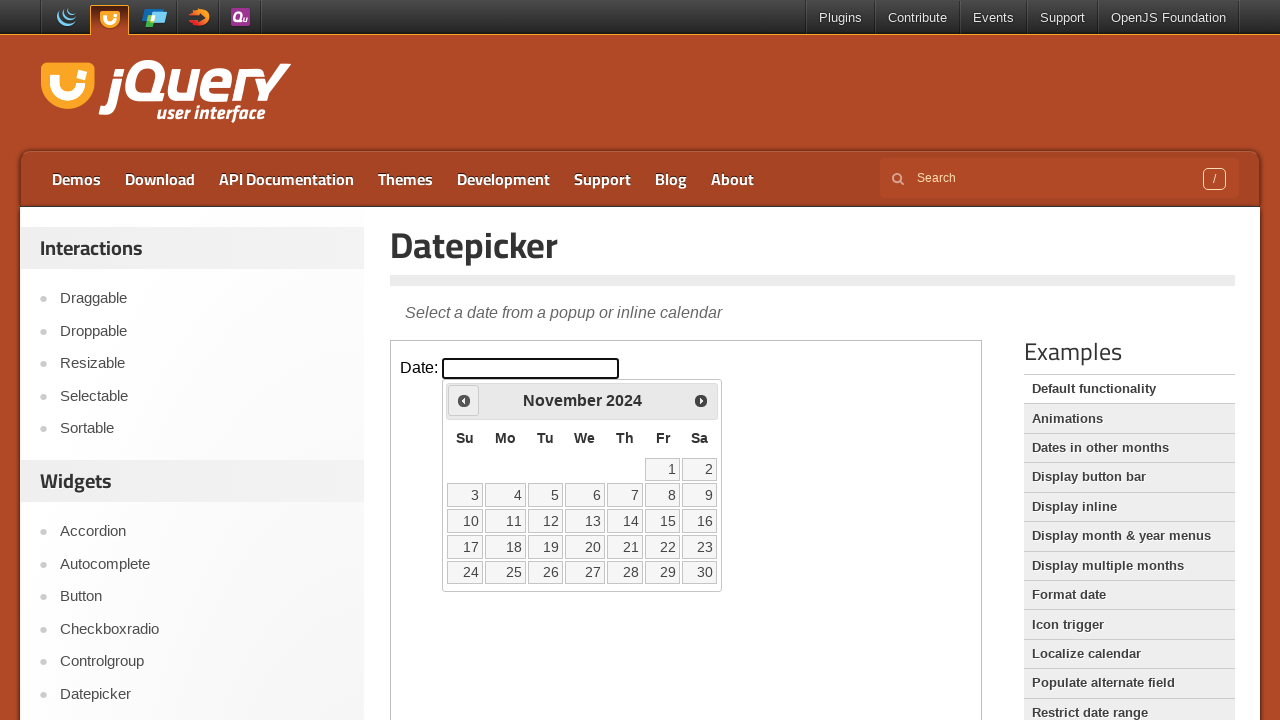

Retrieved updated year: 2024
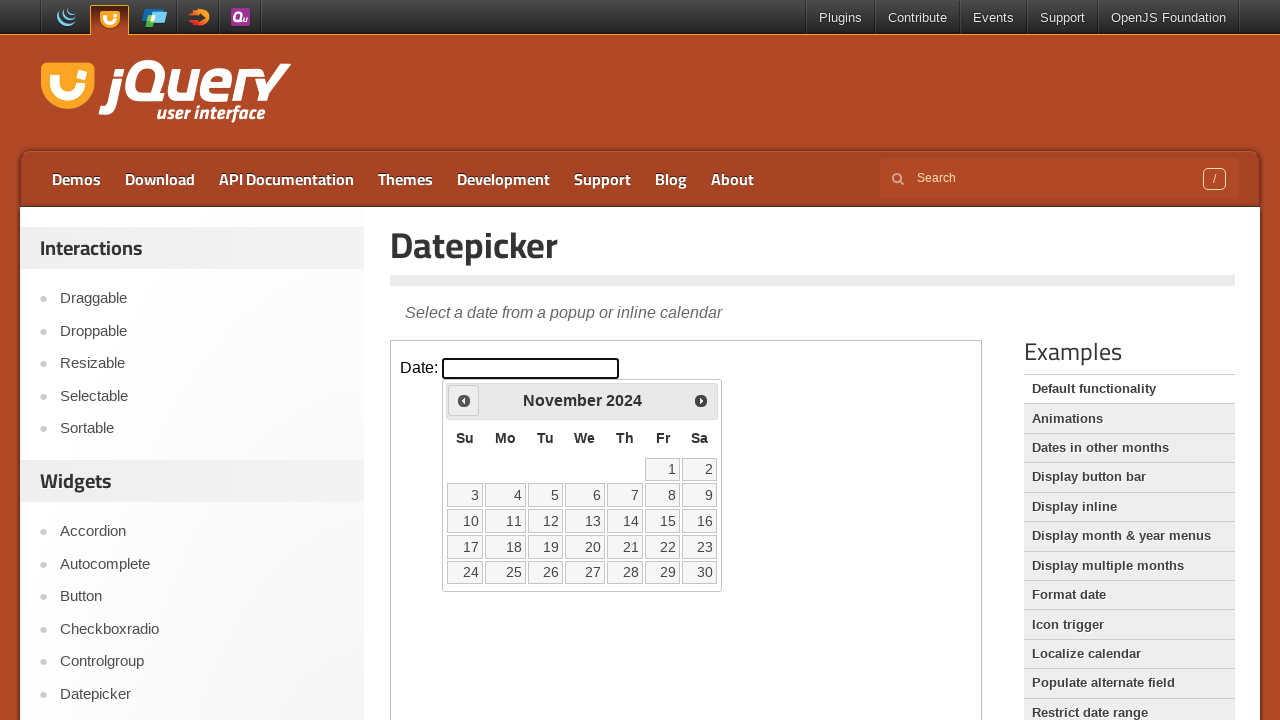

Clicked Prev button to navigate to an earlier year at (464, 400) on iframe >> nth=0 >> internal:control=enter-frame >> span:has-text('Prev')
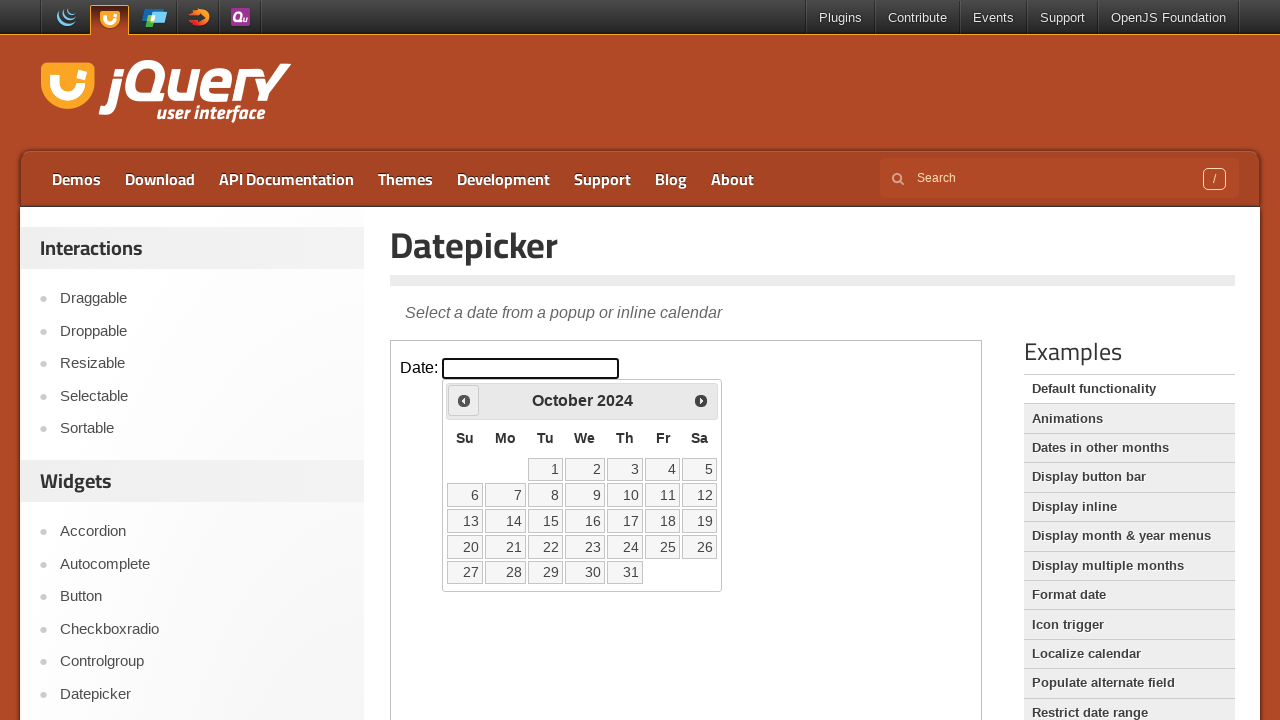

Retrieved updated year: 2024
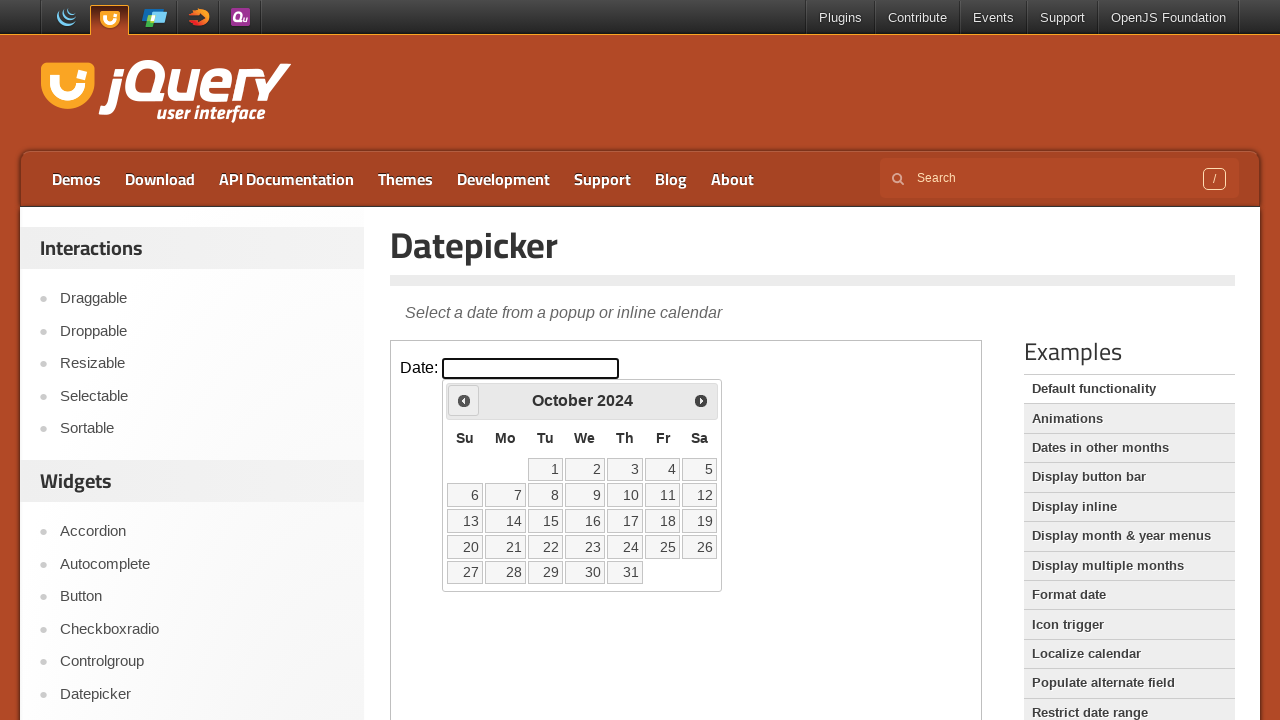

Clicked Prev button to navigate to an earlier year at (464, 400) on iframe >> nth=0 >> internal:control=enter-frame >> span:has-text('Prev')
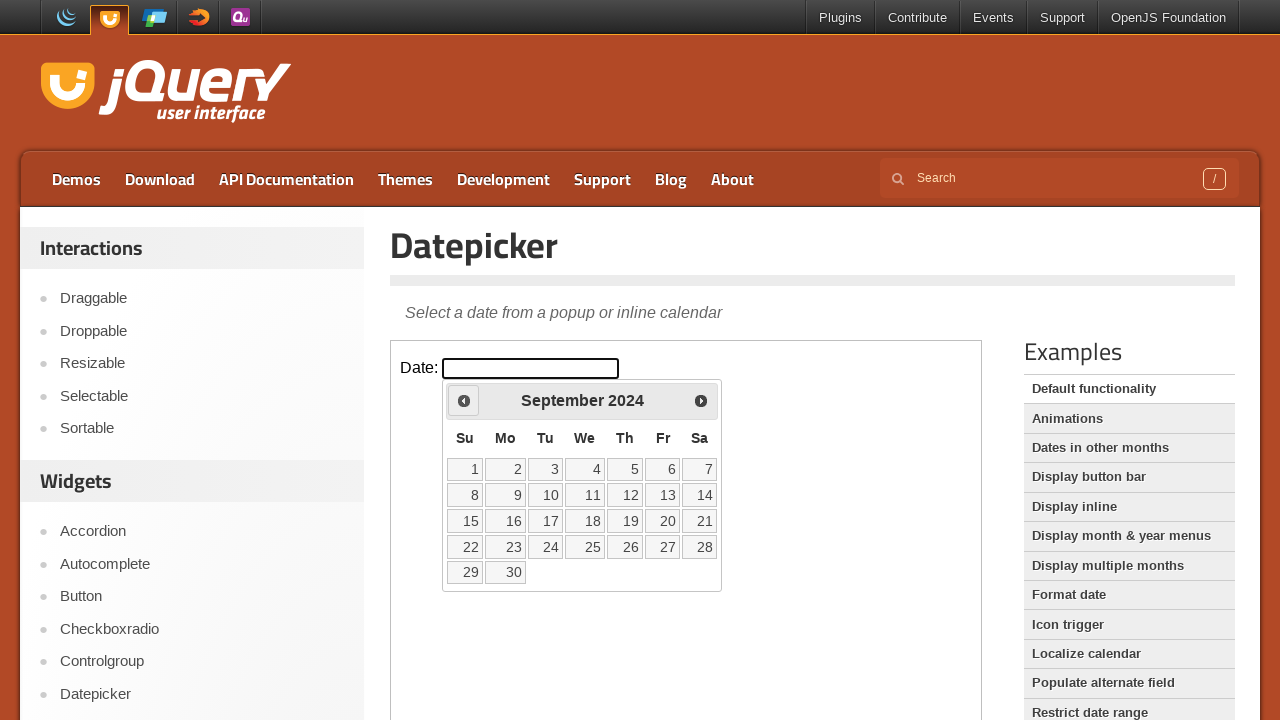

Retrieved updated year: 2024
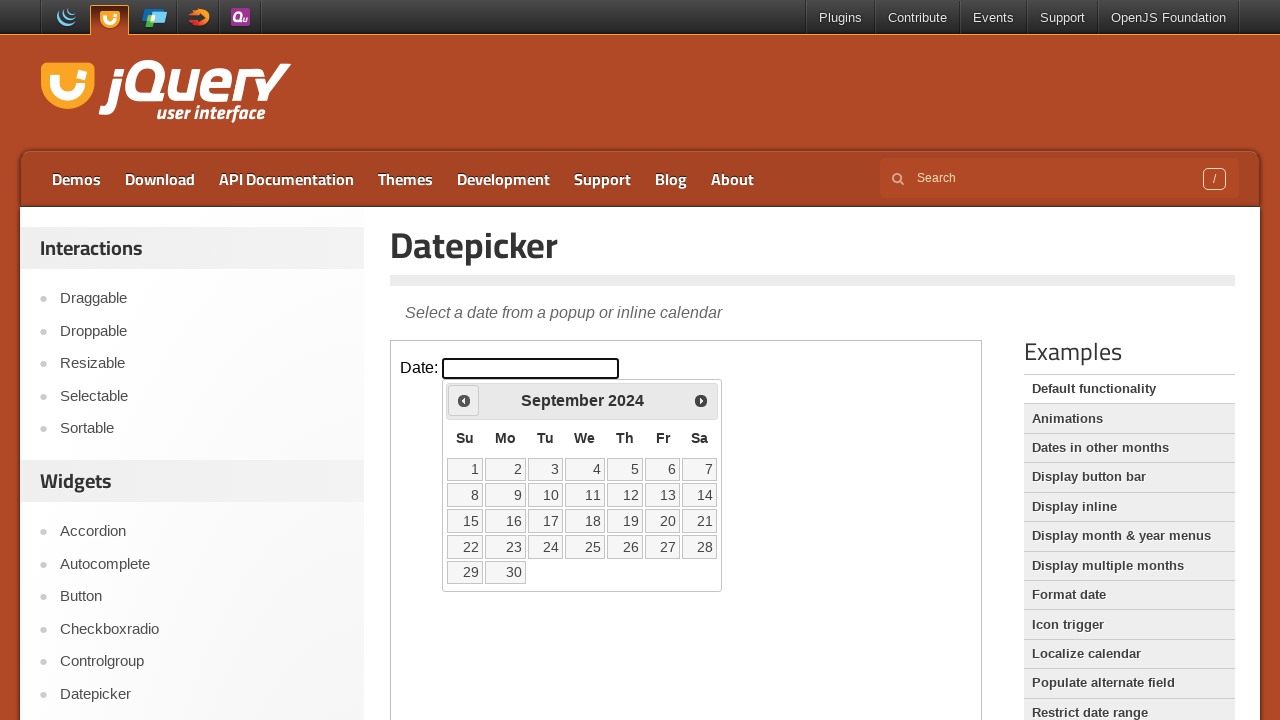

Clicked Prev button to navigate to an earlier year at (464, 400) on iframe >> nth=0 >> internal:control=enter-frame >> span:has-text('Prev')
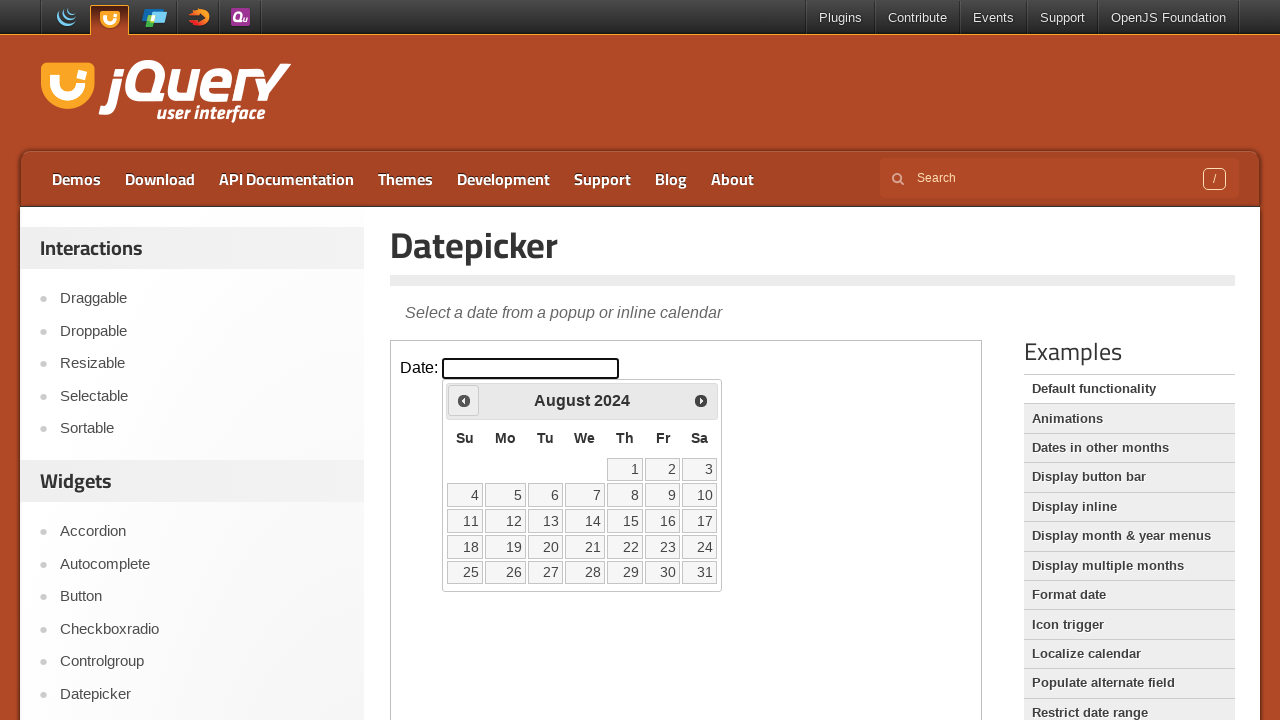

Retrieved updated year: 2024
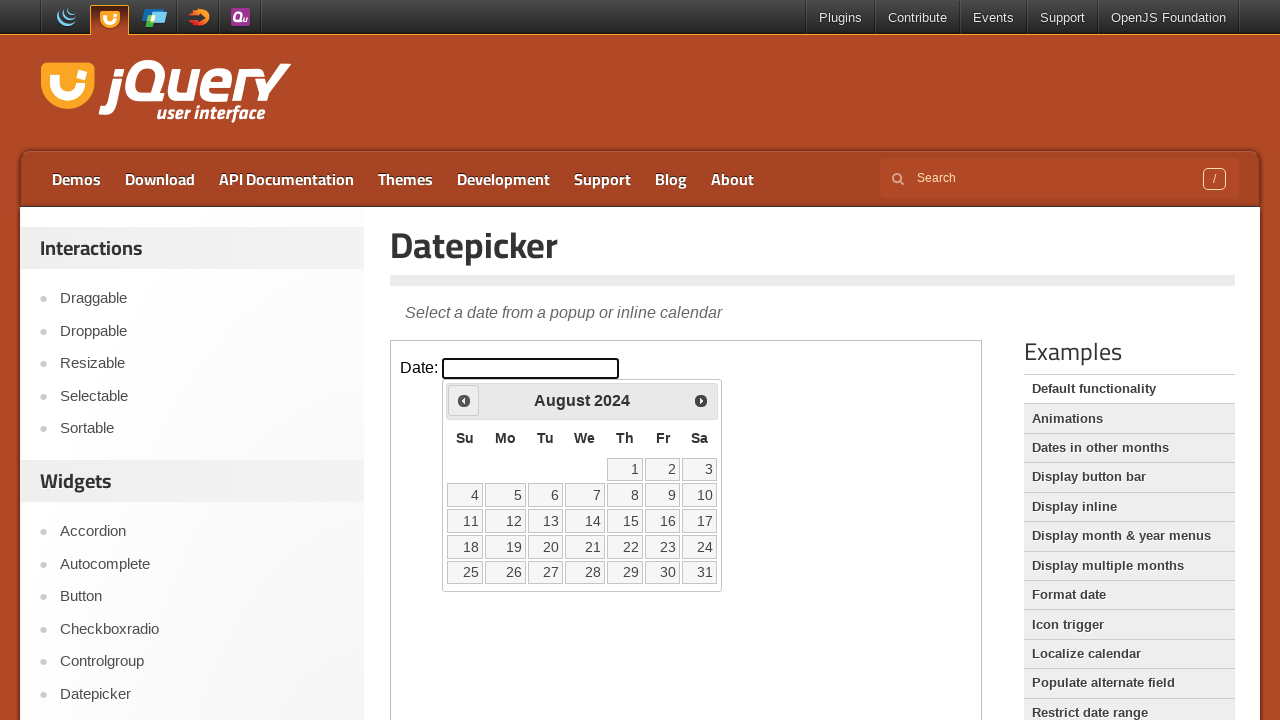

Clicked Prev button to navigate to an earlier year at (464, 400) on iframe >> nth=0 >> internal:control=enter-frame >> span:has-text('Prev')
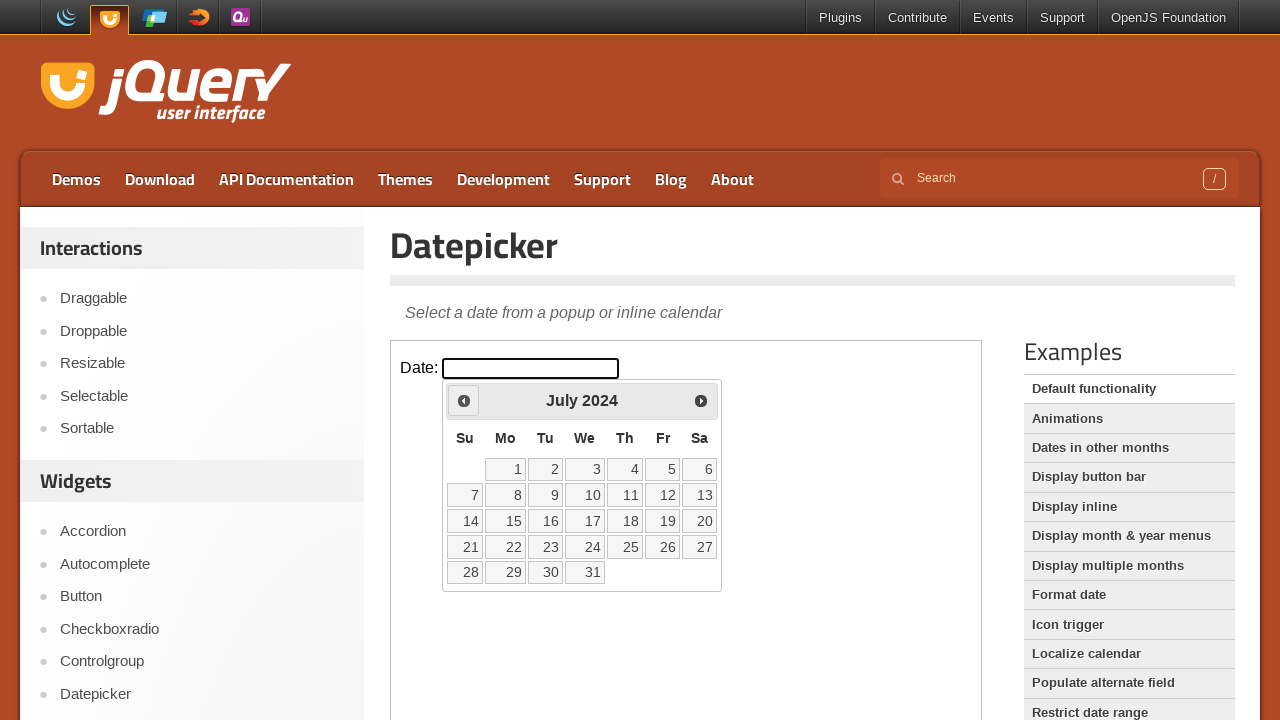

Retrieved updated year: 2024
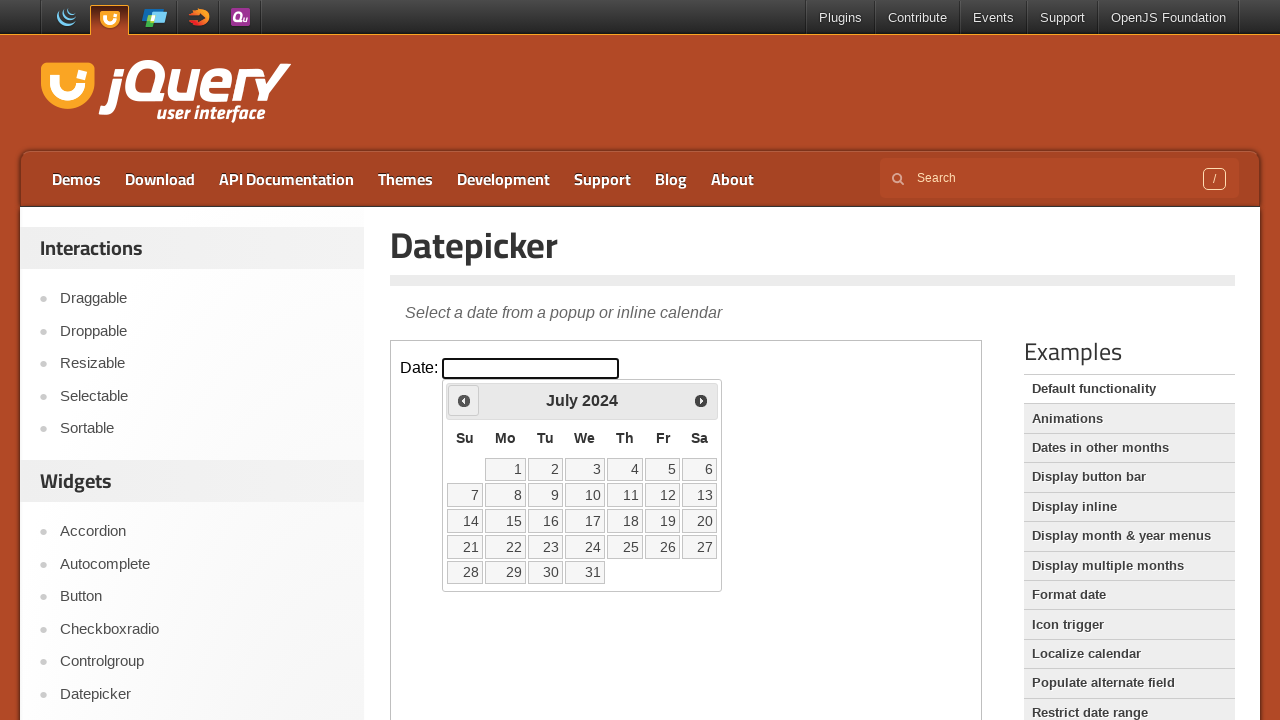

Clicked Prev button to navigate to an earlier year at (464, 400) on iframe >> nth=0 >> internal:control=enter-frame >> span:has-text('Prev')
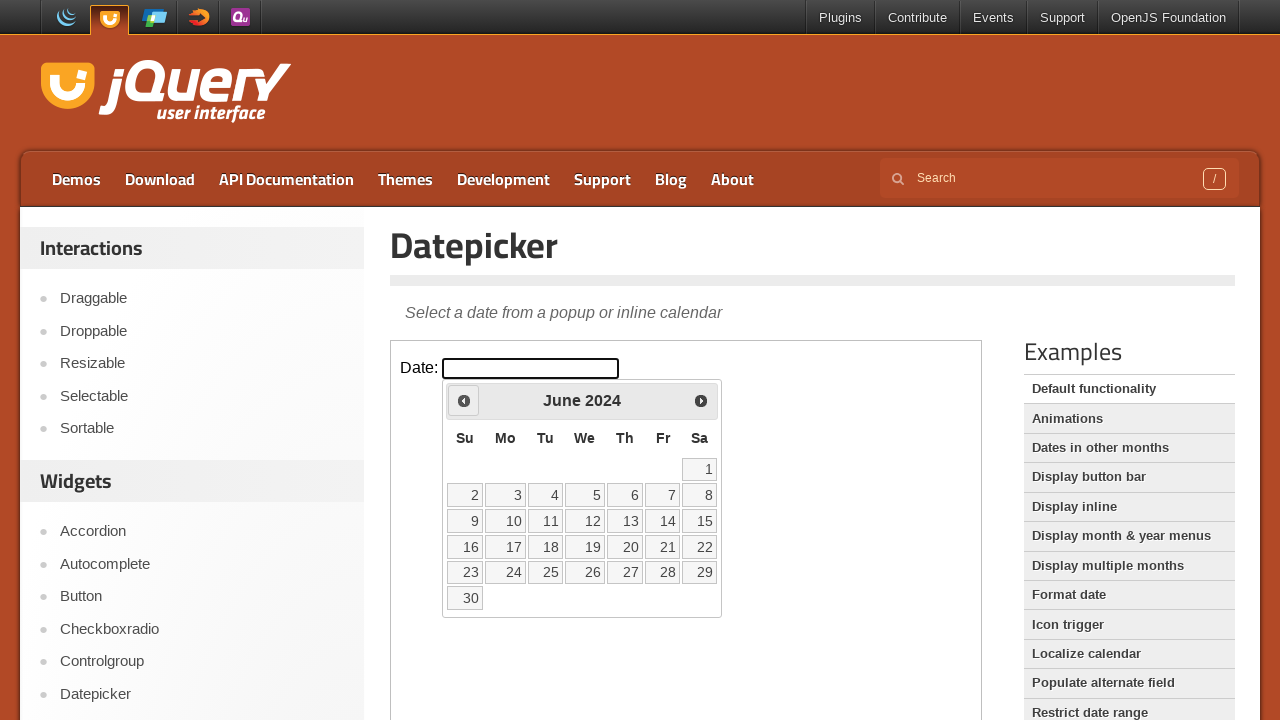

Retrieved updated year: 2024
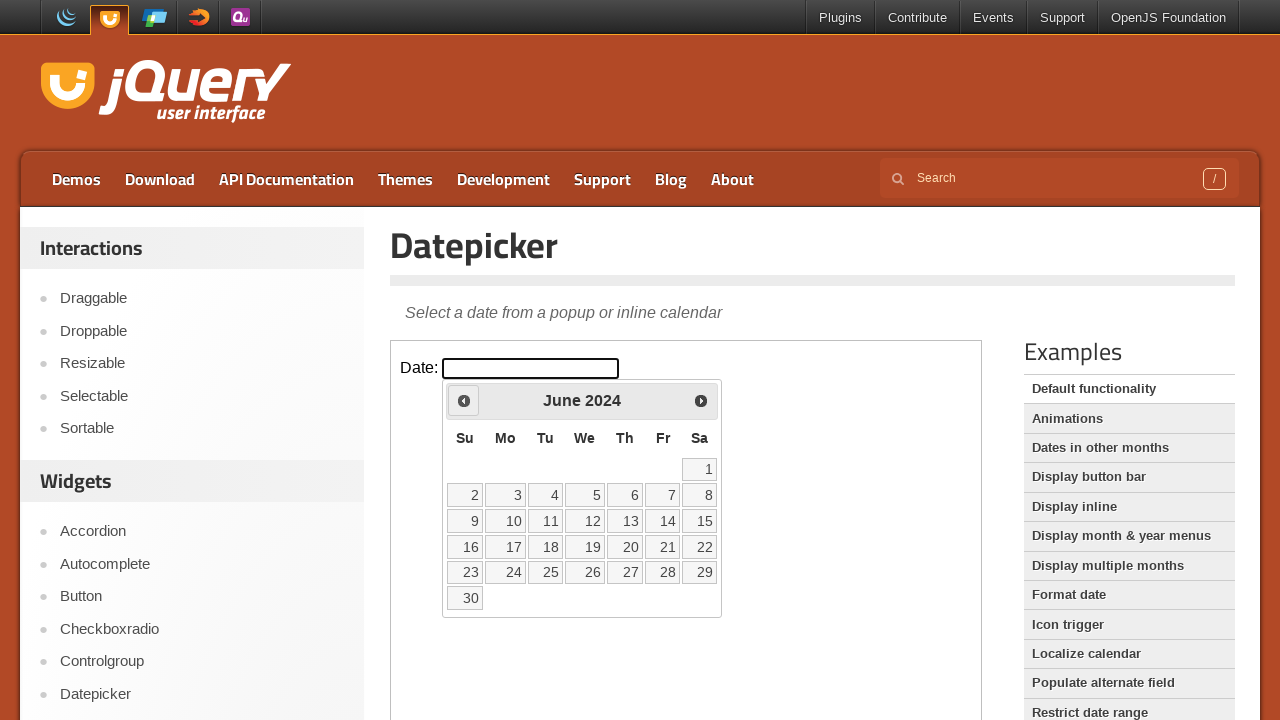

Clicked Prev button to navigate to an earlier year at (464, 400) on iframe >> nth=0 >> internal:control=enter-frame >> span:has-text('Prev')
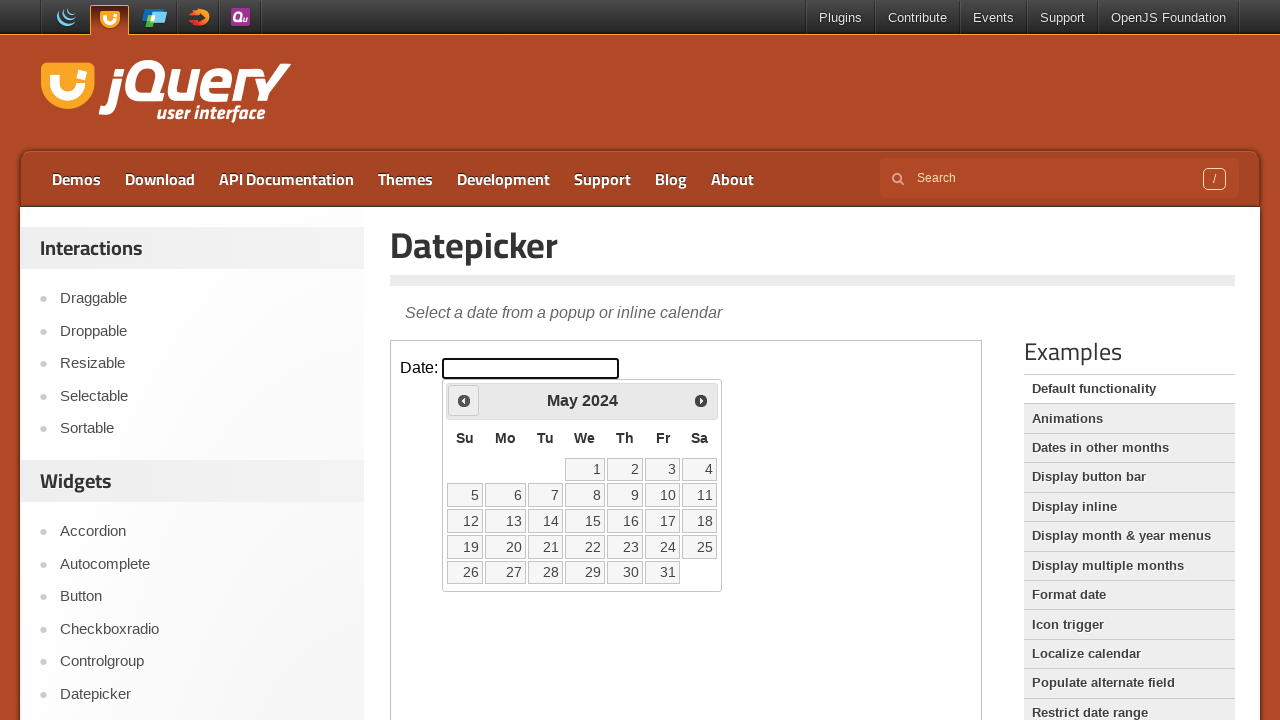

Retrieved updated year: 2024
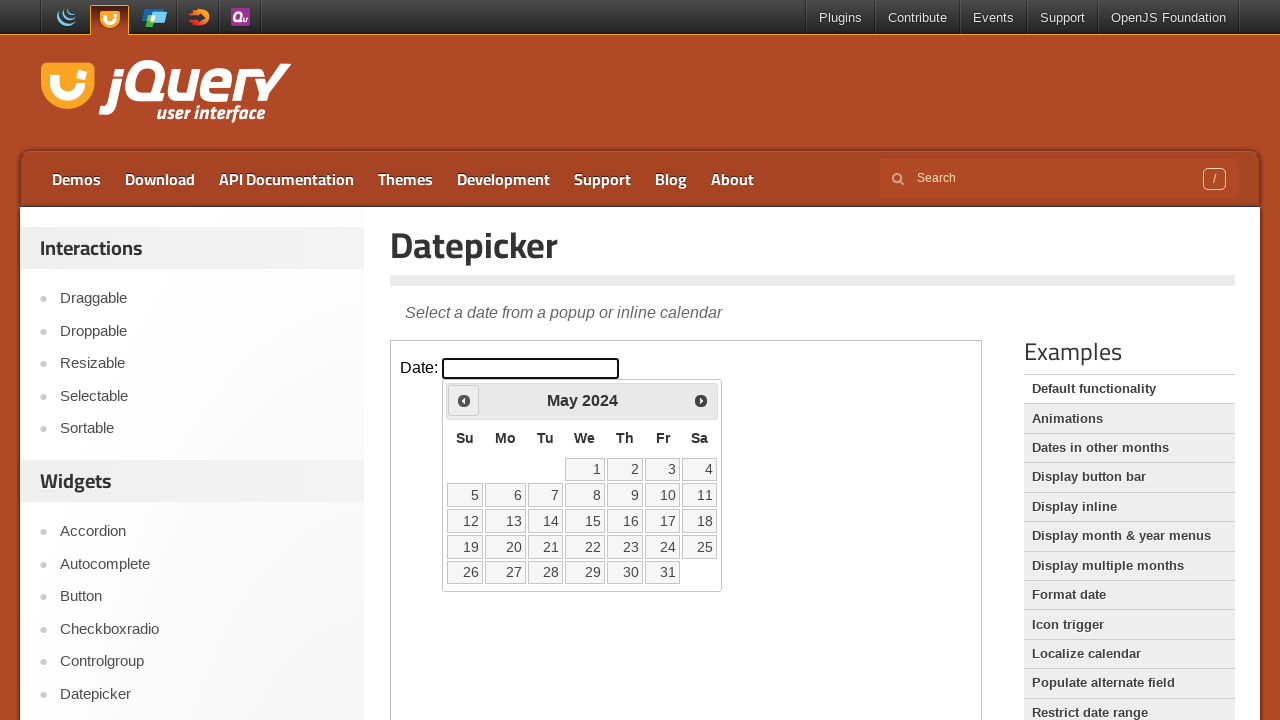

Clicked Prev button to navigate to an earlier year at (464, 400) on iframe >> nth=0 >> internal:control=enter-frame >> span:has-text('Prev')
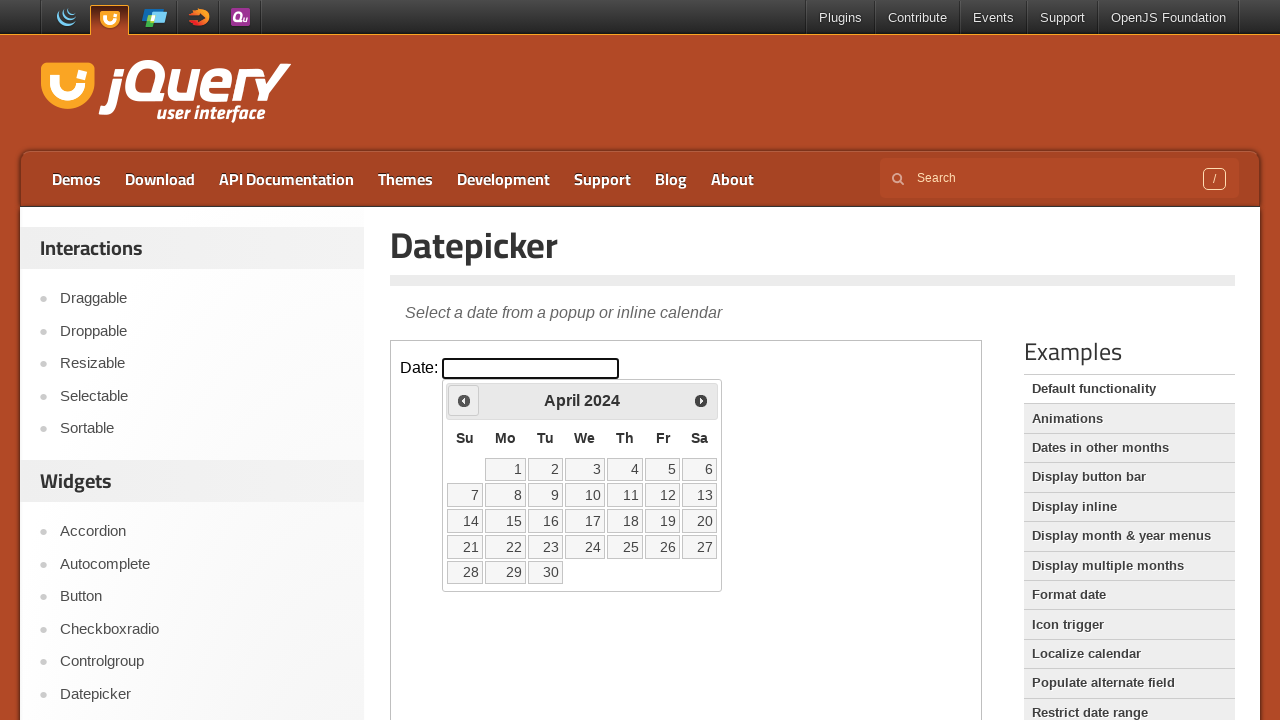

Retrieved updated year: 2024
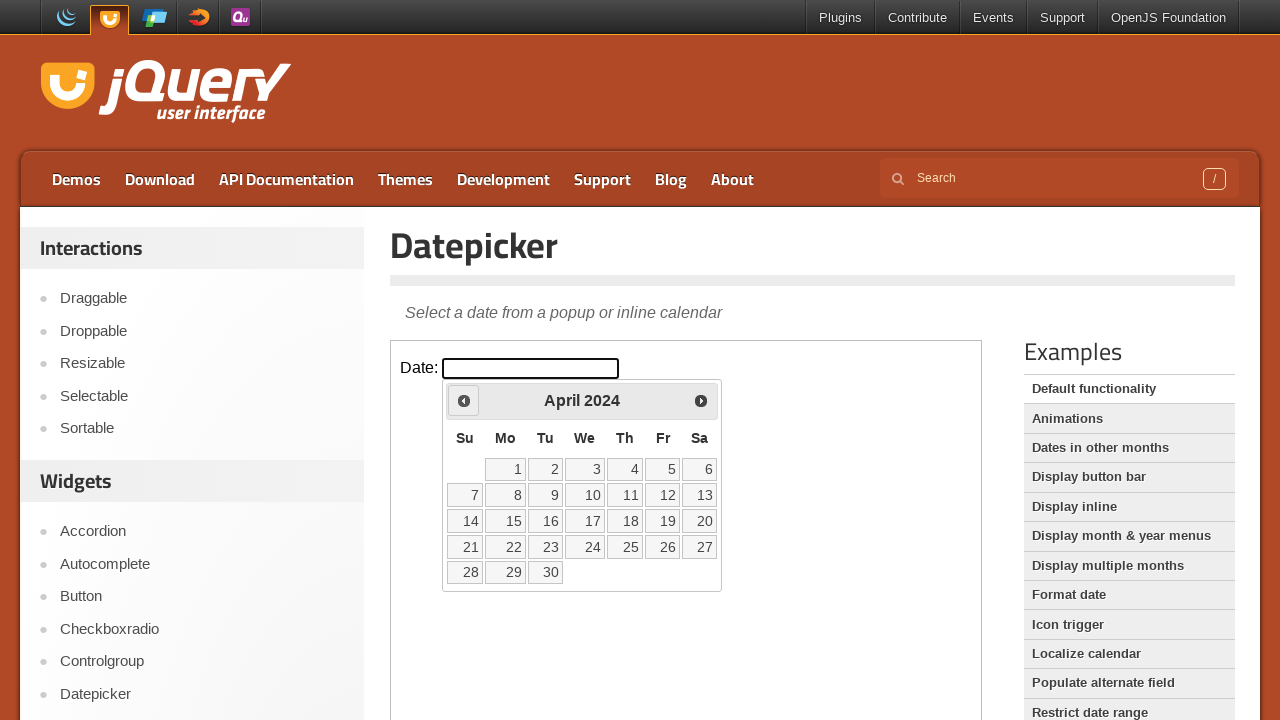

Clicked Prev button to navigate to an earlier year at (464, 400) on iframe >> nth=0 >> internal:control=enter-frame >> span:has-text('Prev')
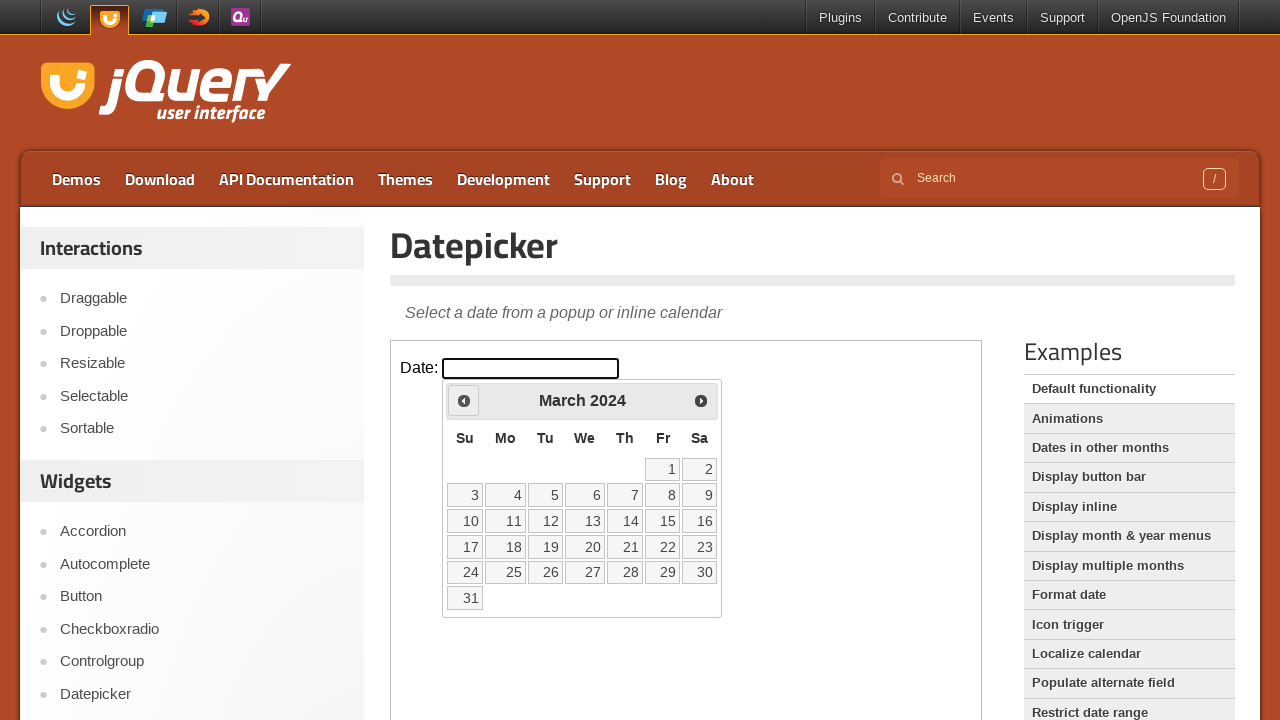

Retrieved updated year: 2024
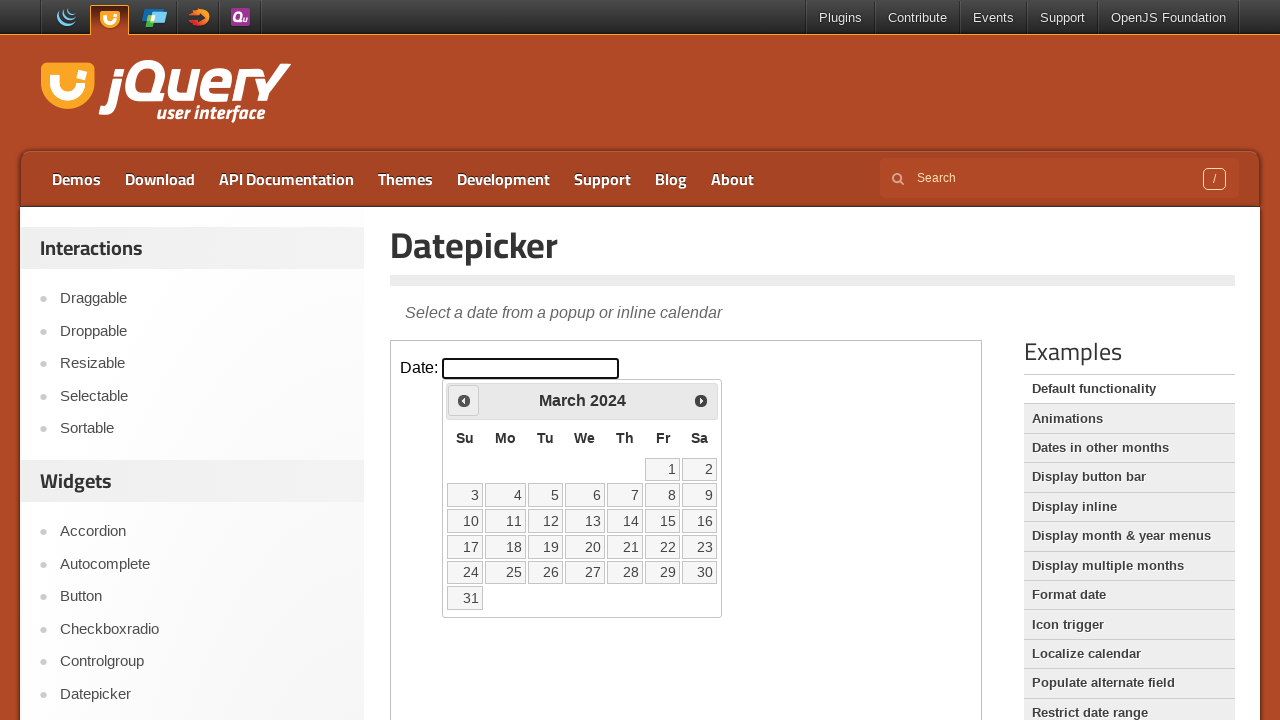

Clicked Prev button to navigate to an earlier year at (464, 400) on iframe >> nth=0 >> internal:control=enter-frame >> span:has-text('Prev')
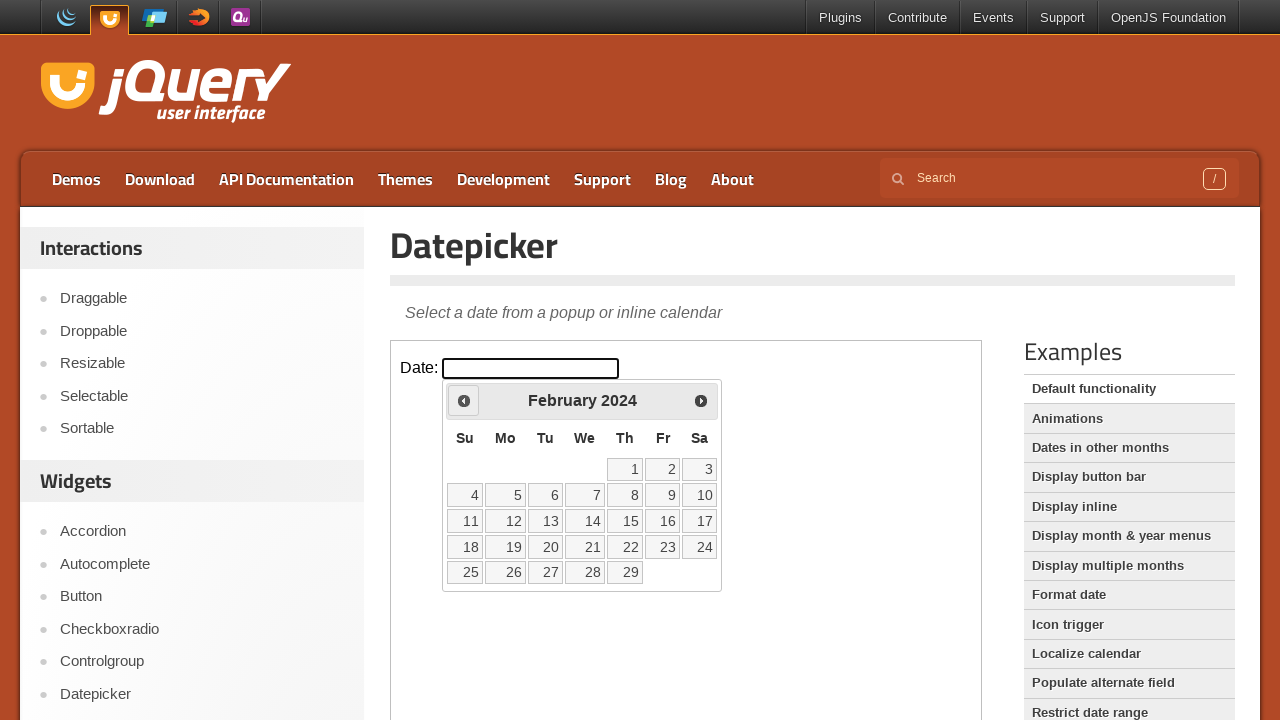

Retrieved updated year: 2024
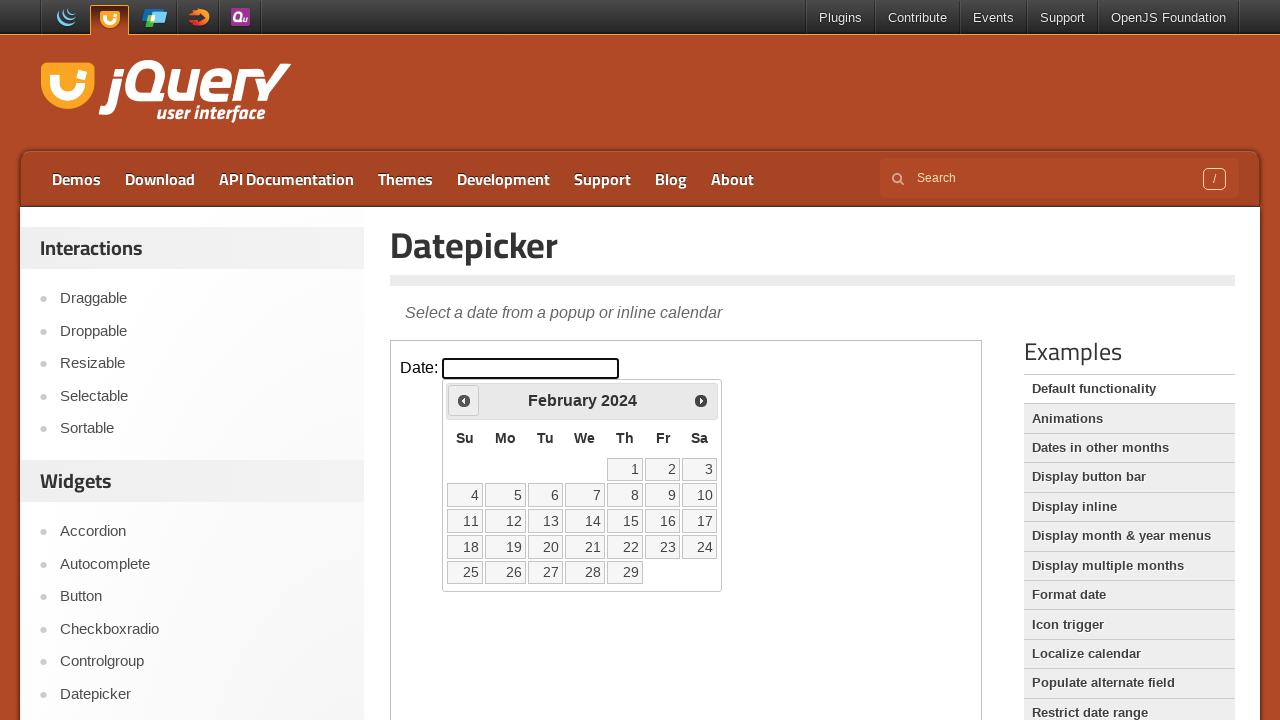

Clicked Prev button to navigate to an earlier year at (464, 400) on iframe >> nth=0 >> internal:control=enter-frame >> span:has-text('Prev')
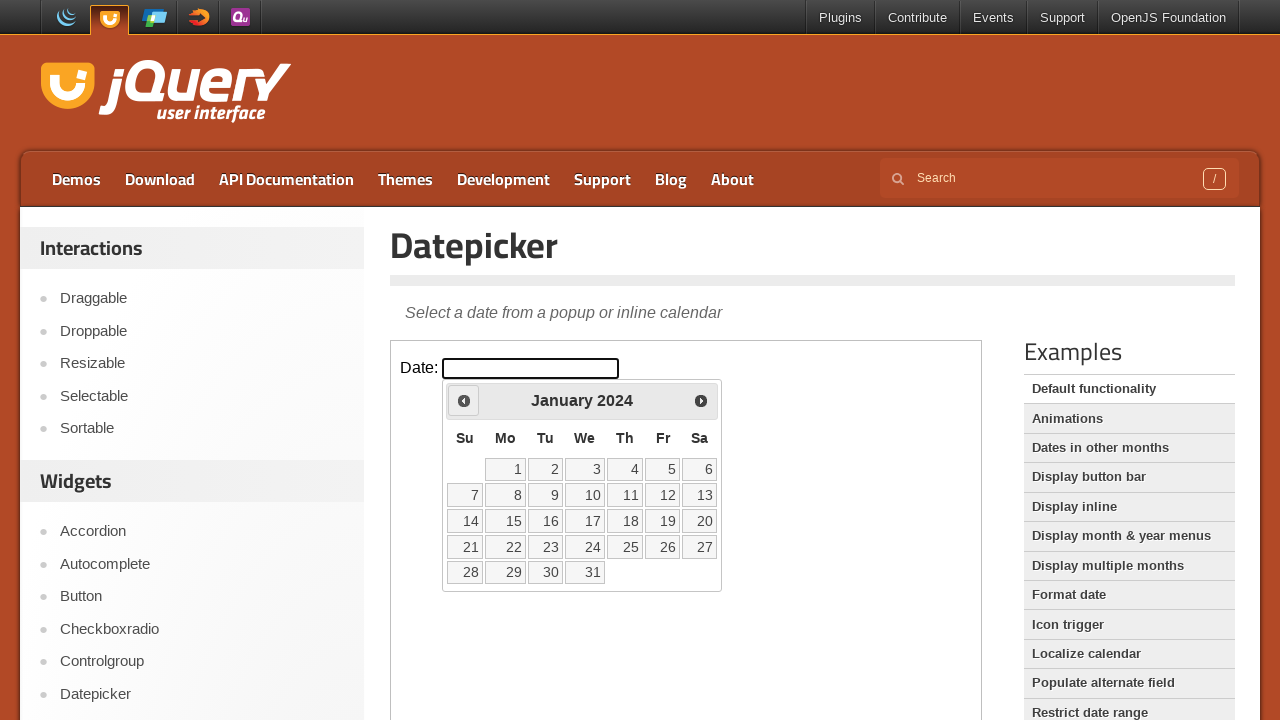

Retrieved updated year: 2024
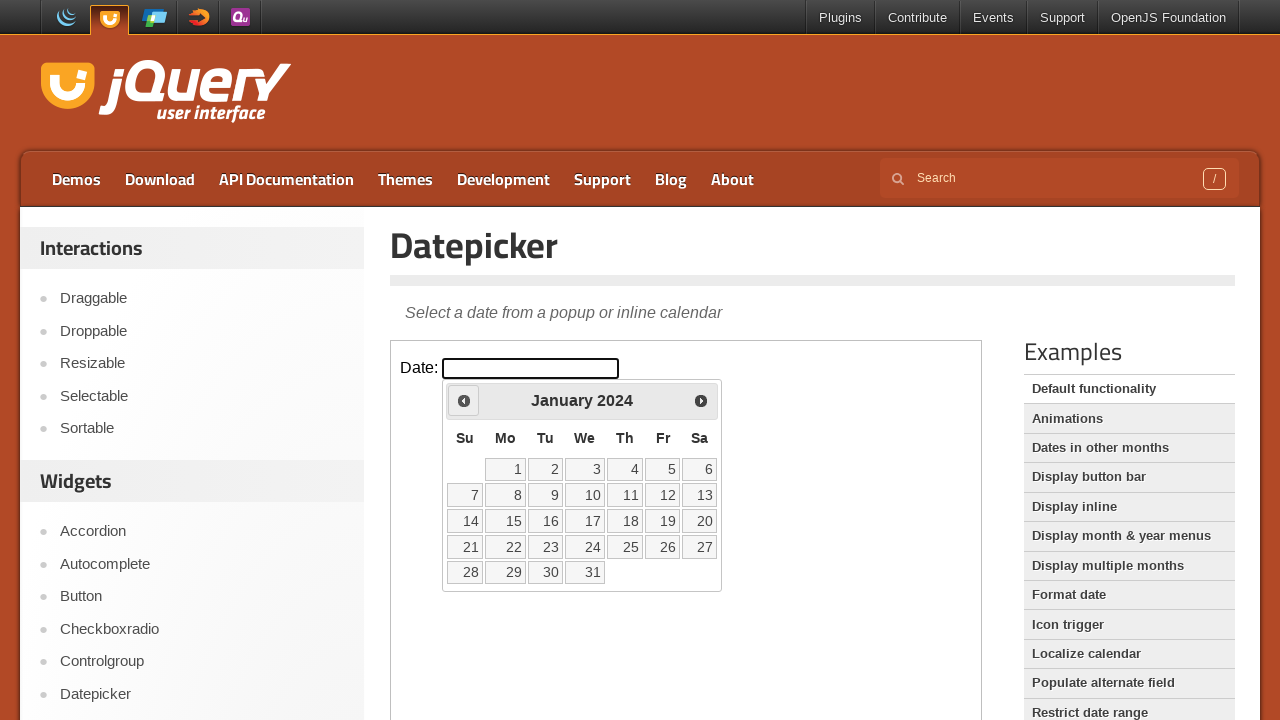

Clicked Prev button to navigate to an earlier year at (464, 400) on iframe >> nth=0 >> internal:control=enter-frame >> span:has-text('Prev')
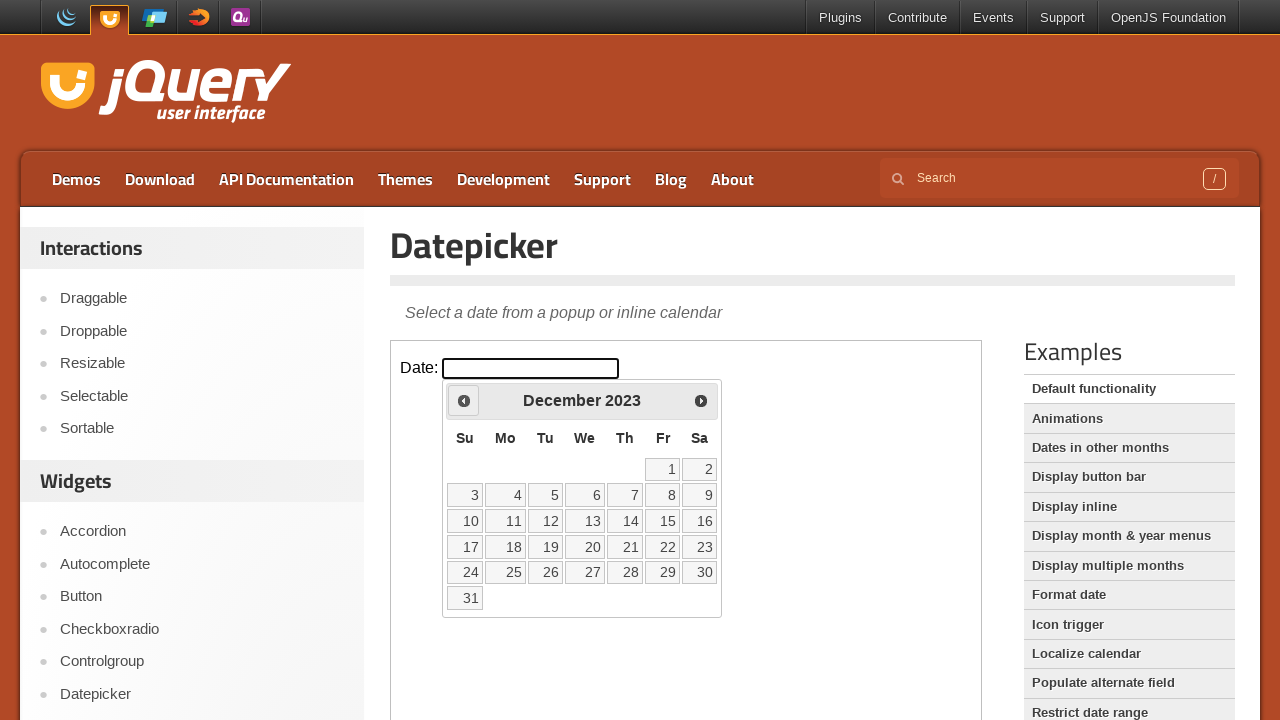

Retrieved updated year: 2023
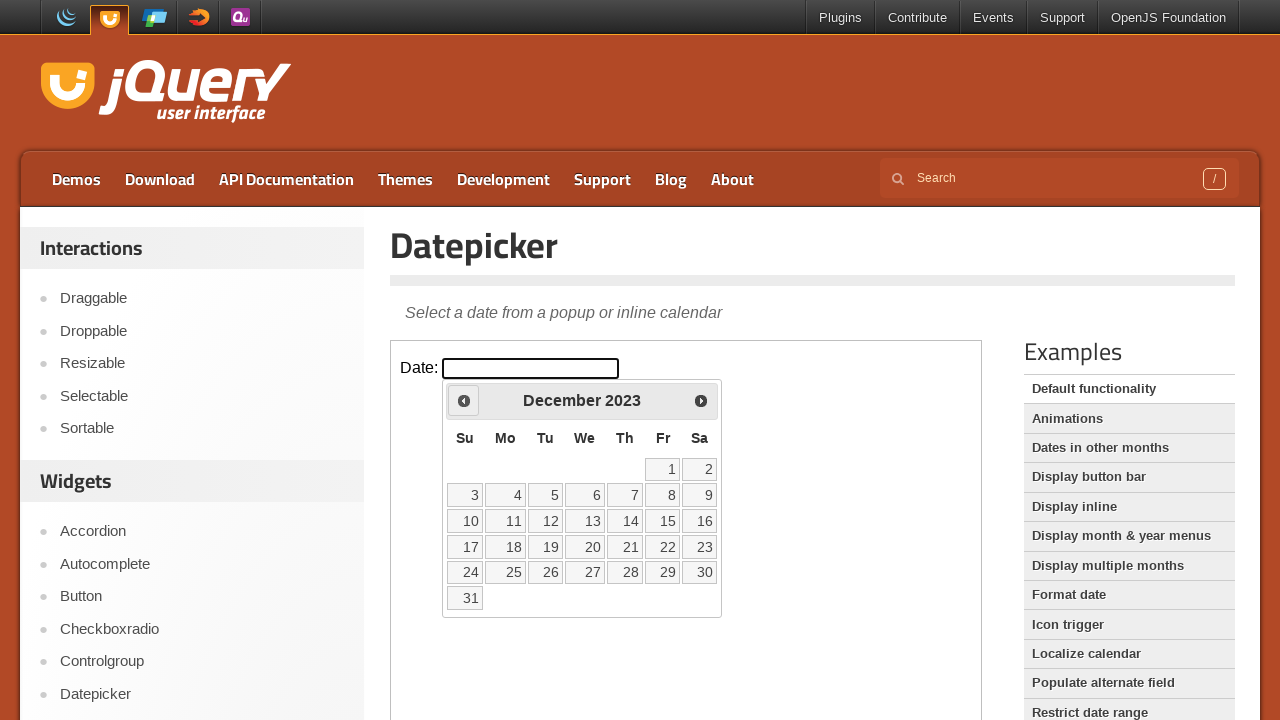

Retrieved current month: December
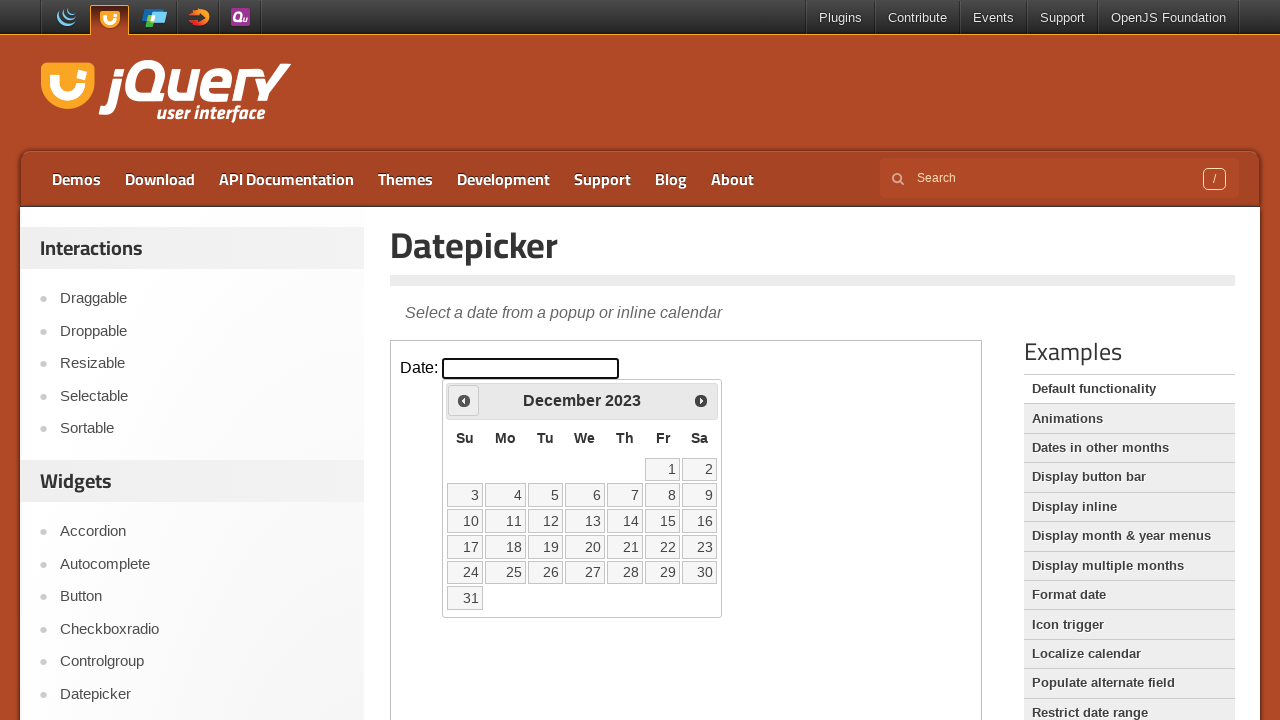

Clicked Prev button to navigate to an earlier month at (464, 400) on iframe >> nth=0 >> internal:control=enter-frame >> span:has-text('Prev')
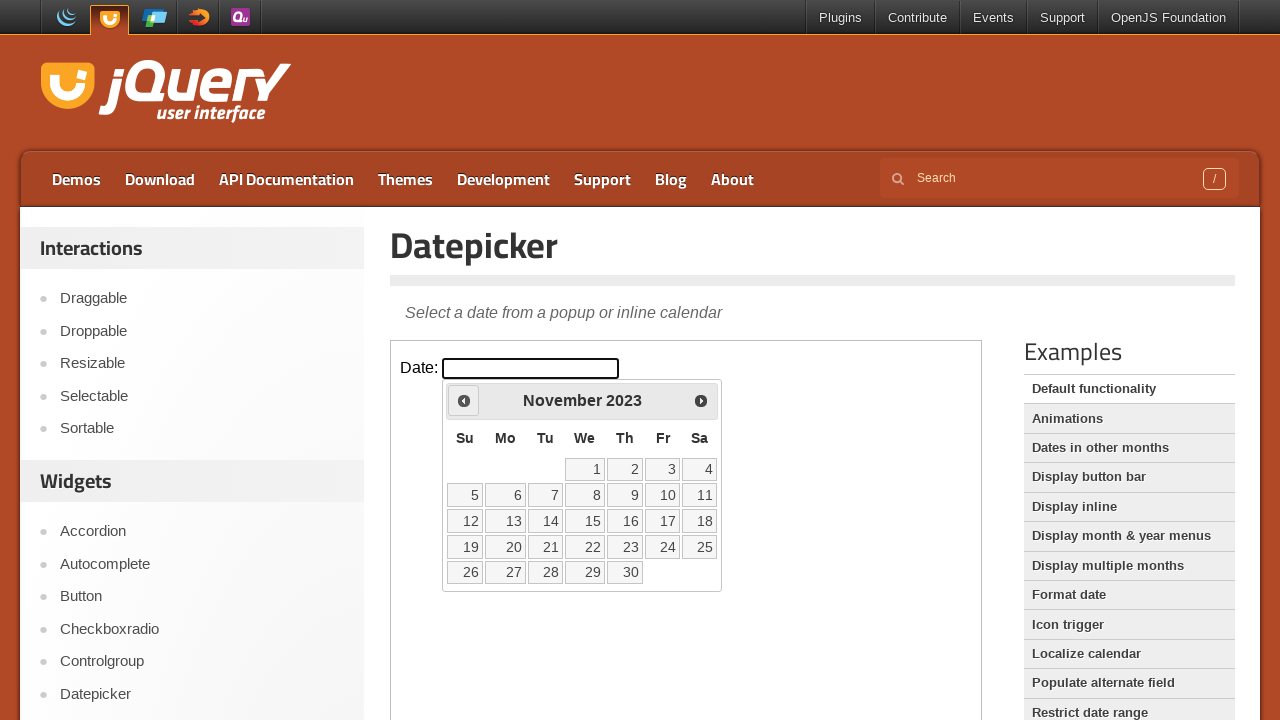

Retrieved updated month: November
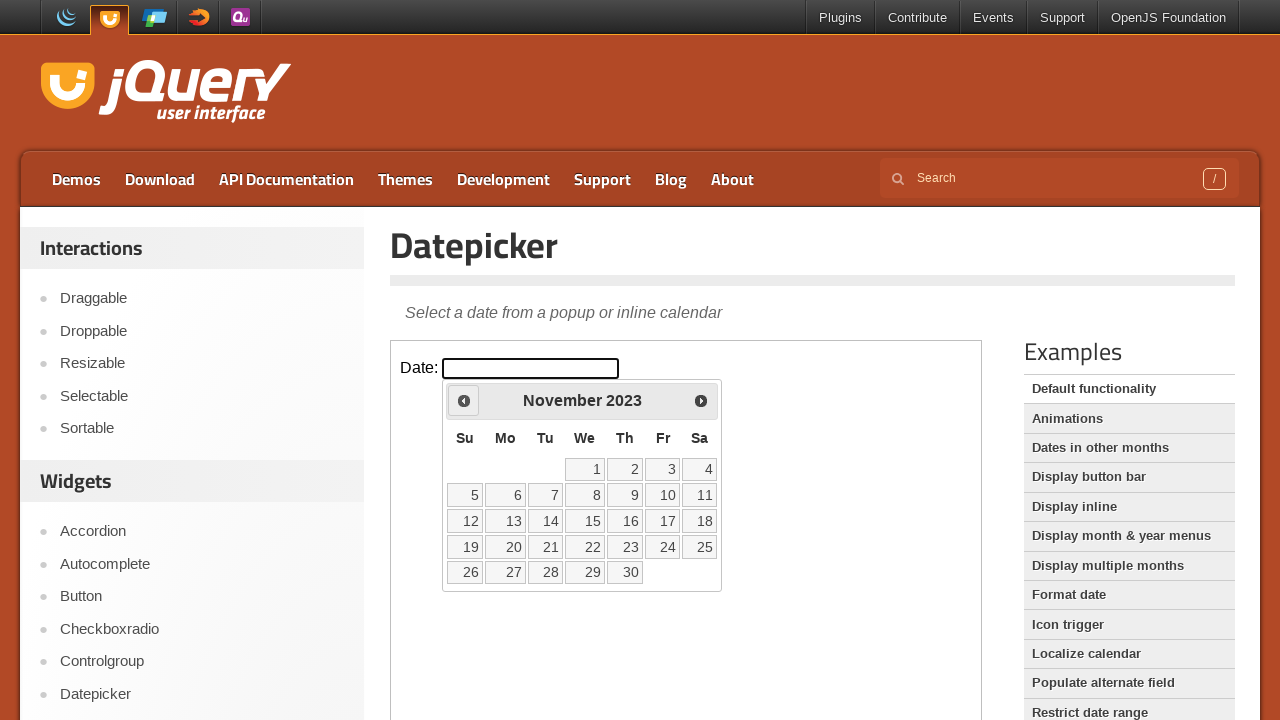

Clicked Prev button to navigate to an earlier month at (464, 400) on iframe >> nth=0 >> internal:control=enter-frame >> span:has-text('Prev')
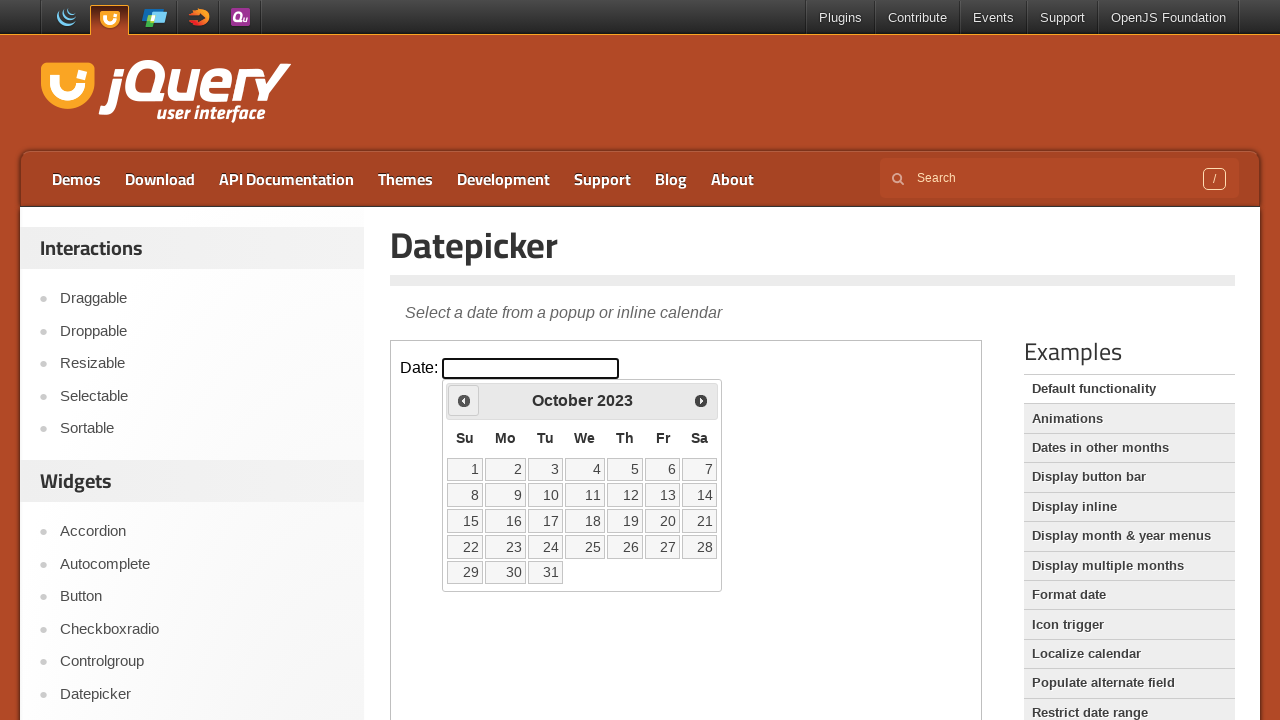

Retrieved updated month: October
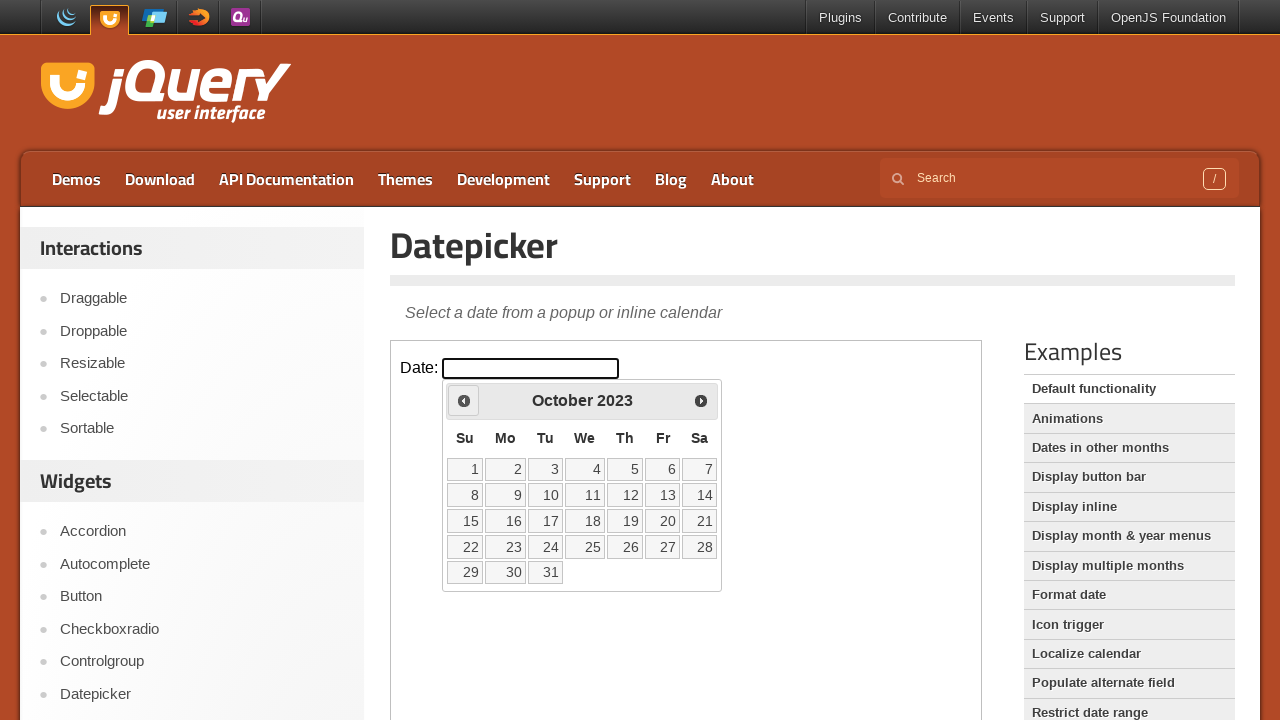

Clicked Prev button to navigate to an earlier month at (464, 400) on iframe >> nth=0 >> internal:control=enter-frame >> span:has-text('Prev')
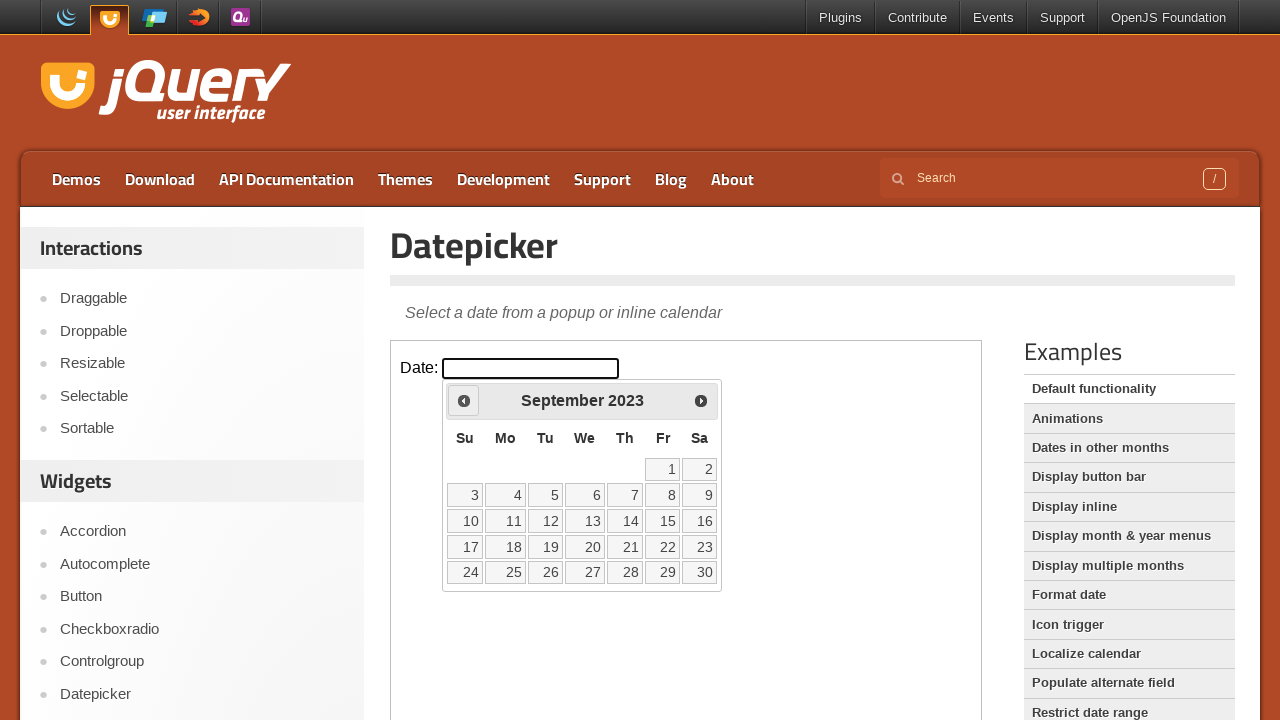

Retrieved updated month: September
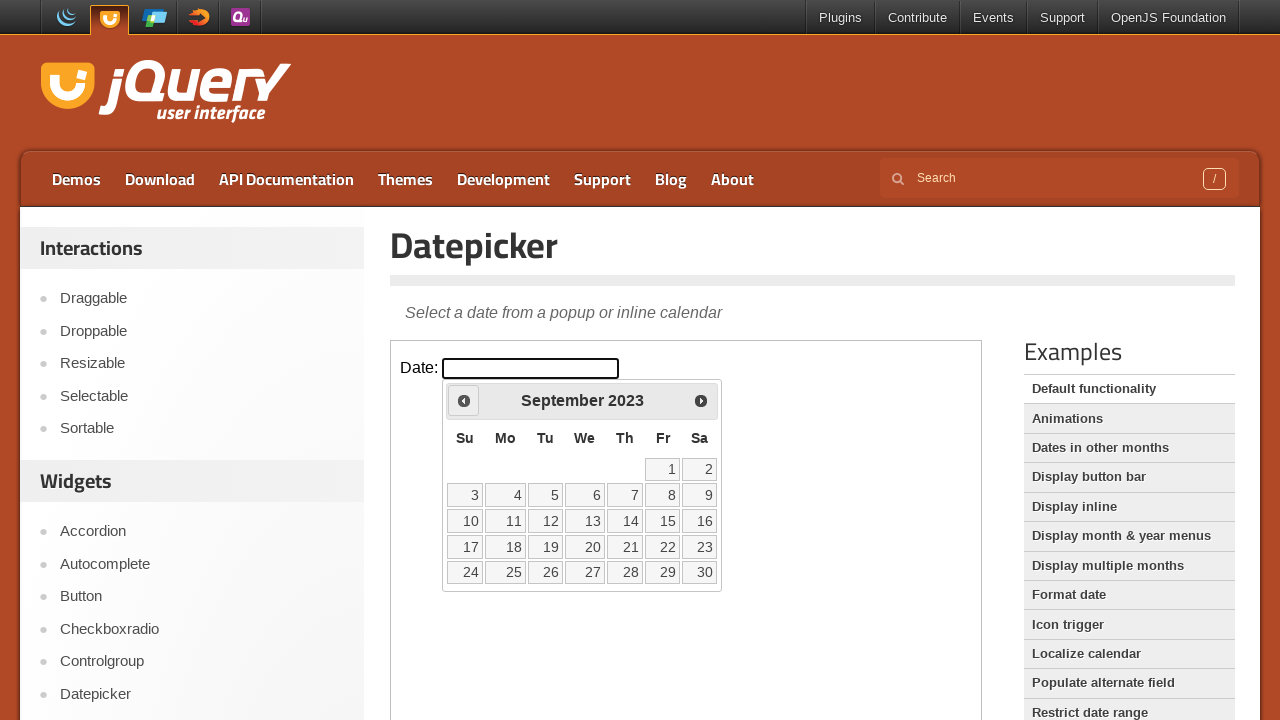

Clicked Prev button to navigate to an earlier month at (464, 400) on iframe >> nth=0 >> internal:control=enter-frame >> span:has-text('Prev')
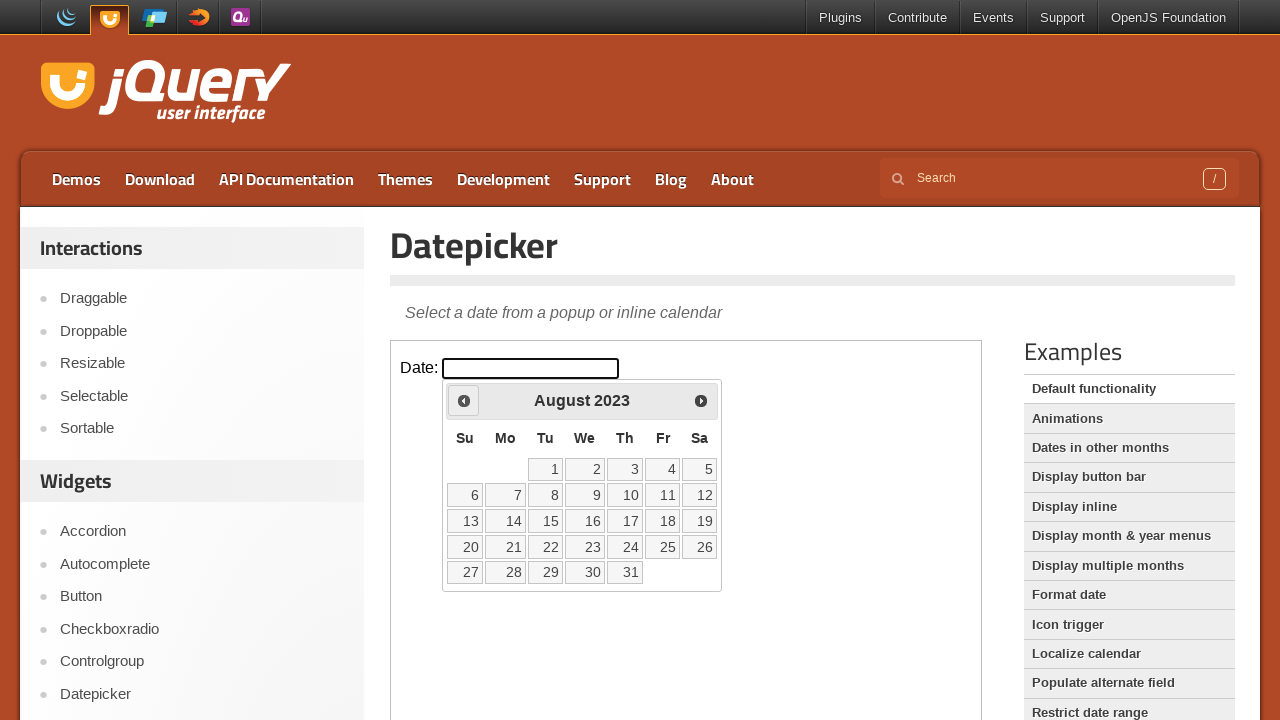

Retrieved updated month: August
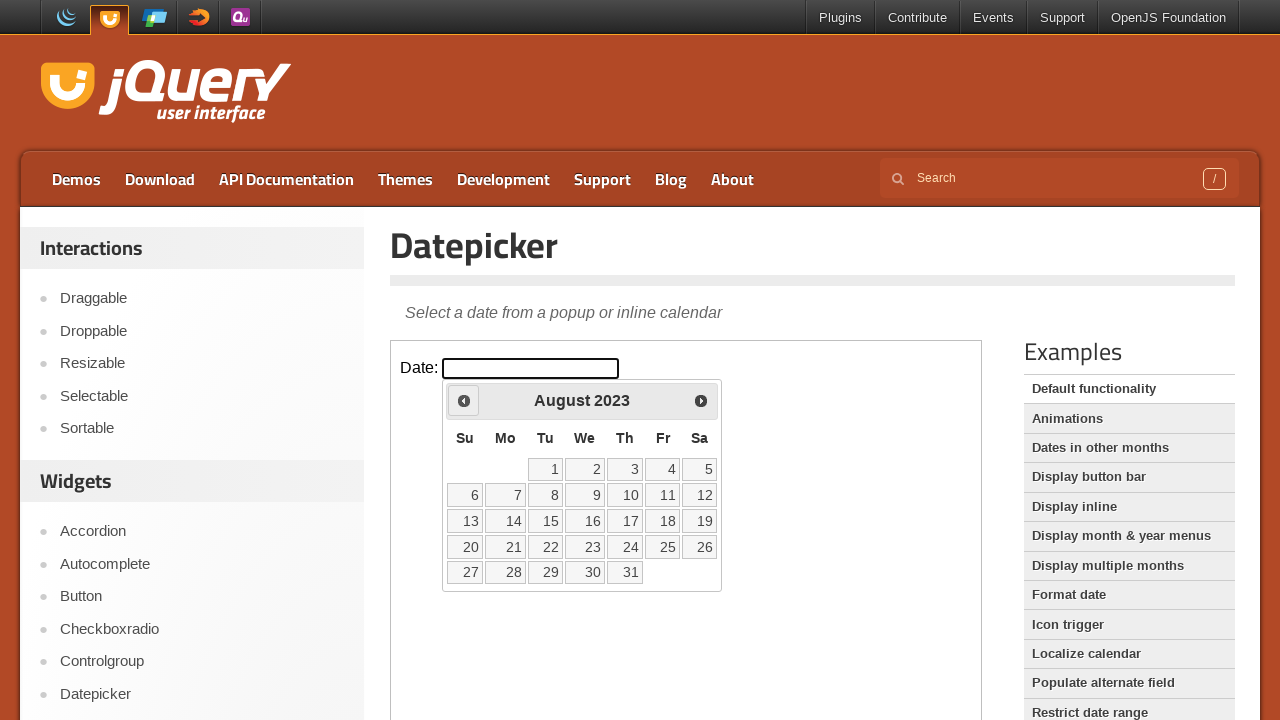

Clicked Prev button to navigate to an earlier month at (464, 400) on iframe >> nth=0 >> internal:control=enter-frame >> span:has-text('Prev')
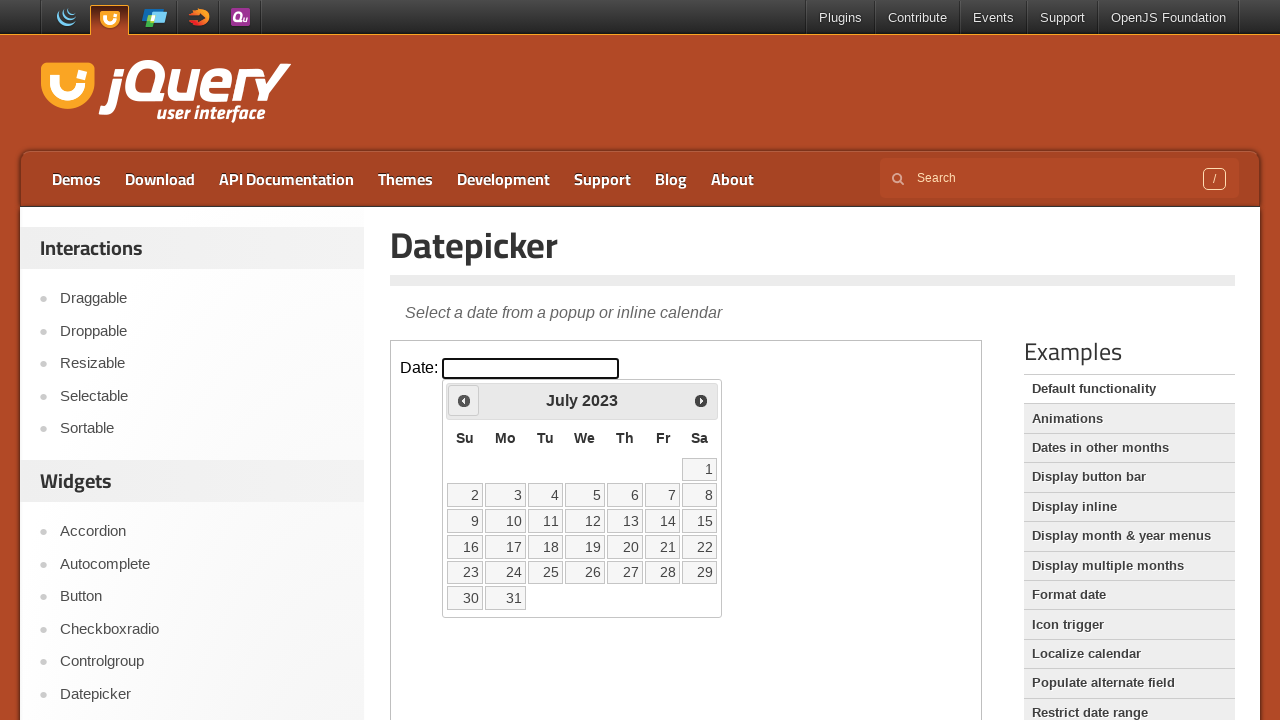

Retrieved updated month: July
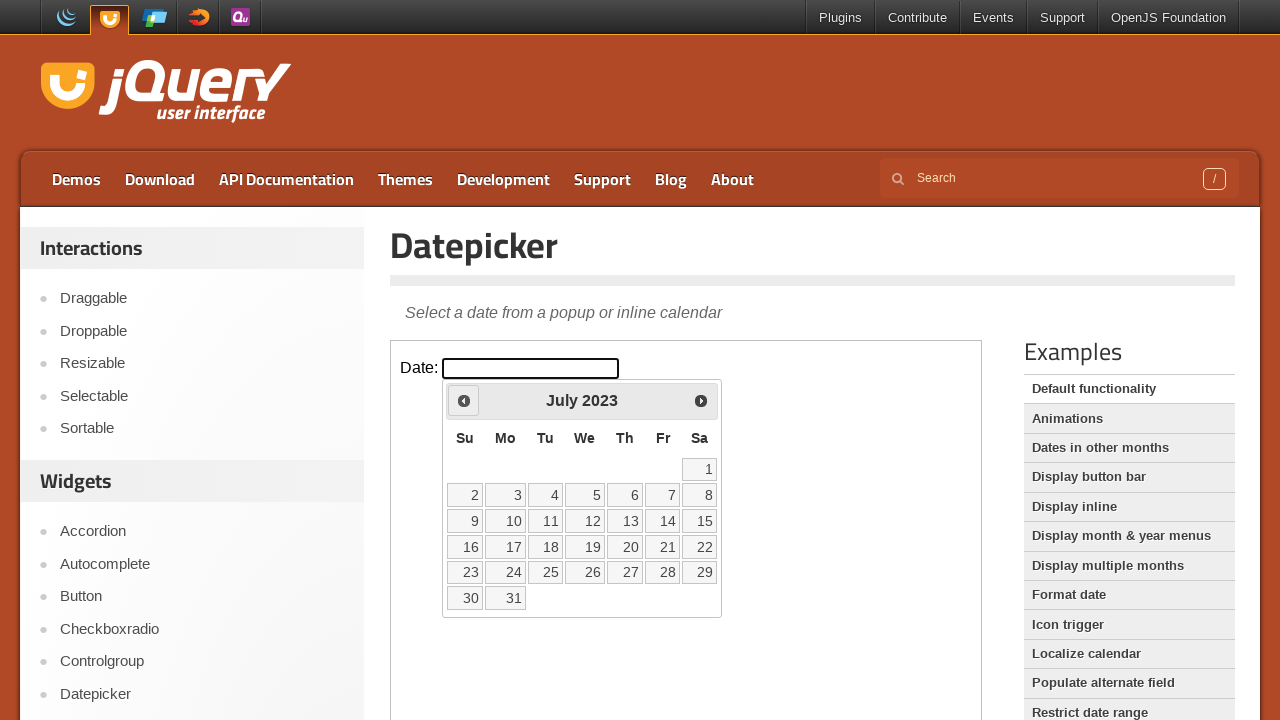

Clicked Prev button to navigate to an earlier month at (464, 400) on iframe >> nth=0 >> internal:control=enter-frame >> span:has-text('Prev')
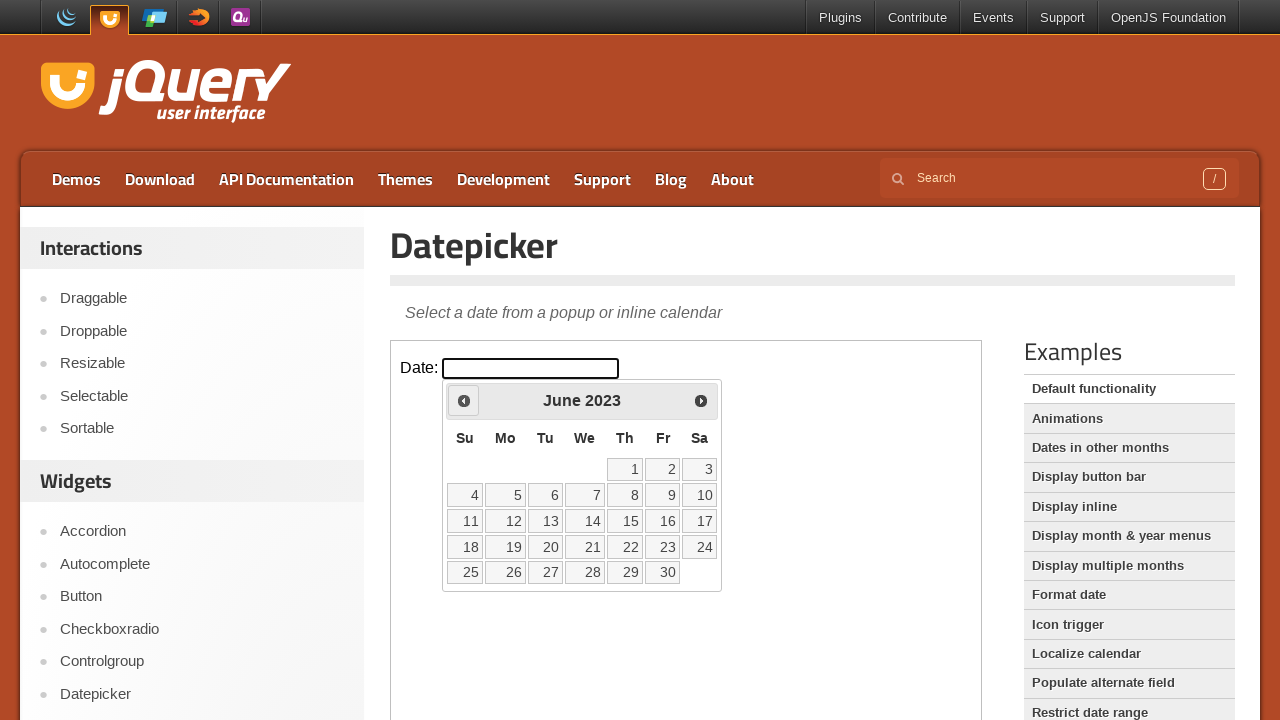

Retrieved updated month: June
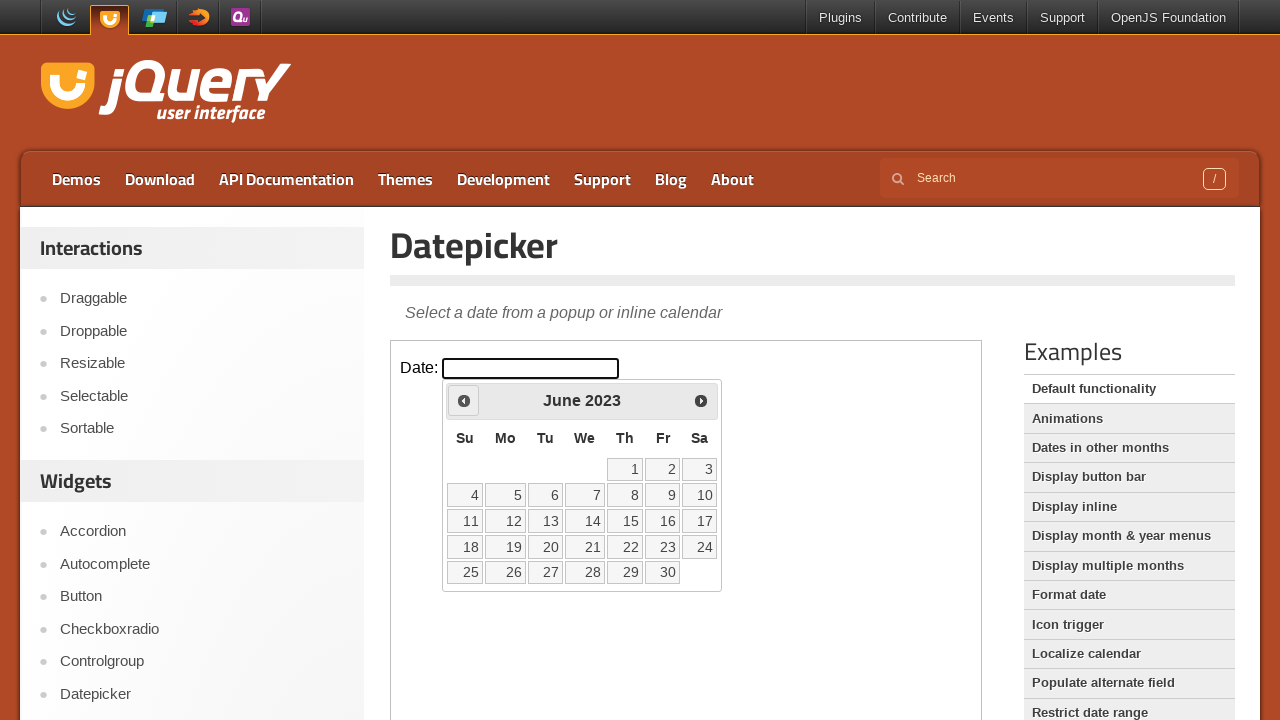

Clicked Prev button to navigate to an earlier month at (464, 400) on iframe >> nth=0 >> internal:control=enter-frame >> span:has-text('Prev')
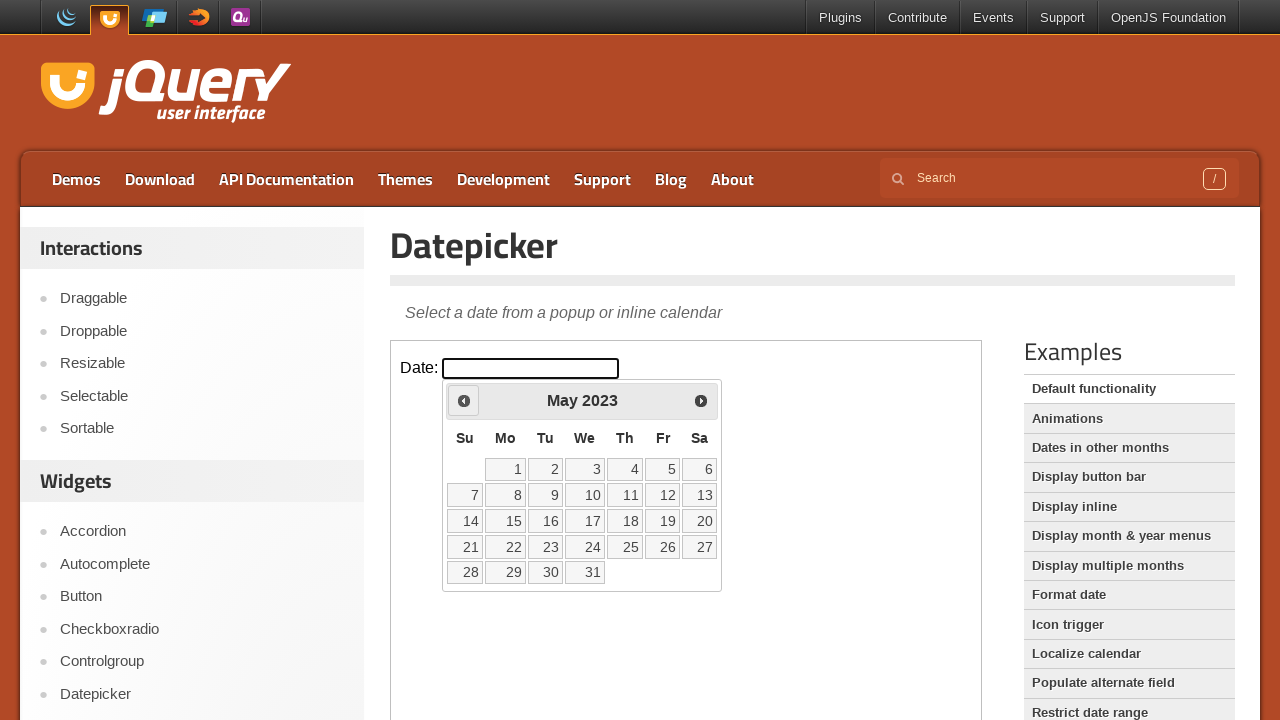

Retrieved updated month: May
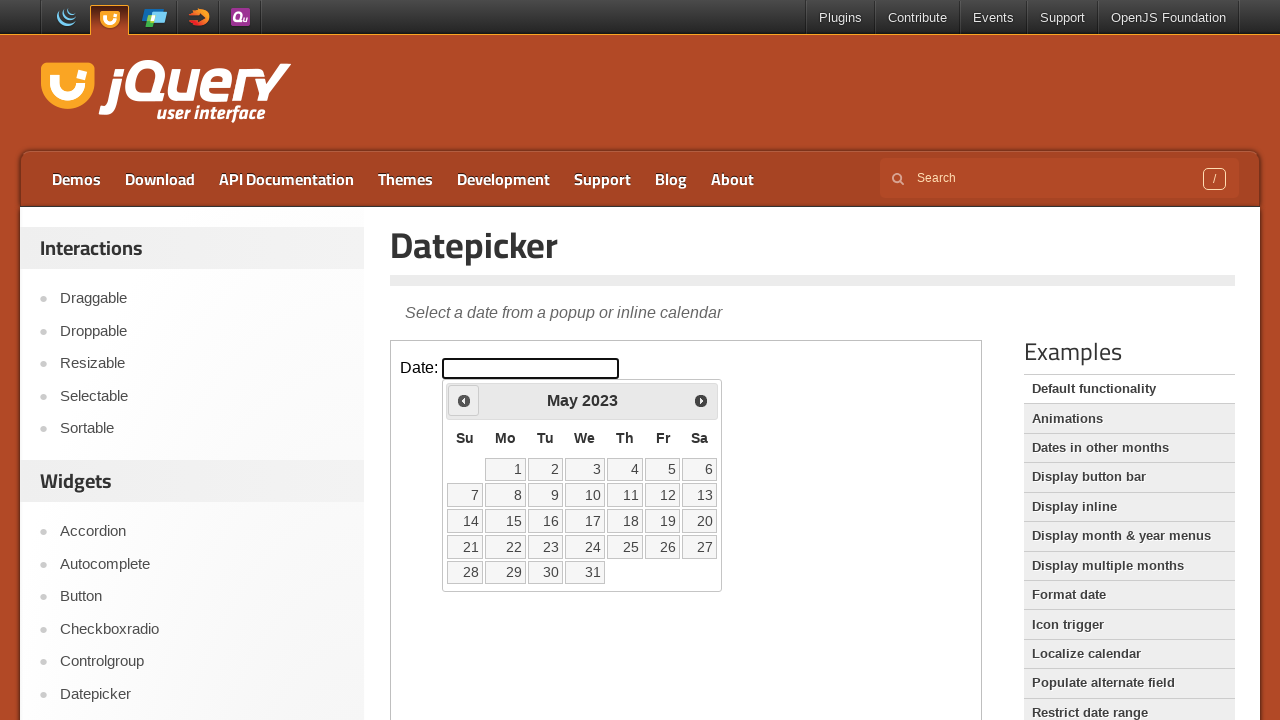

Clicked Prev button to navigate to an earlier month at (464, 400) on iframe >> nth=0 >> internal:control=enter-frame >> span:has-text('Prev')
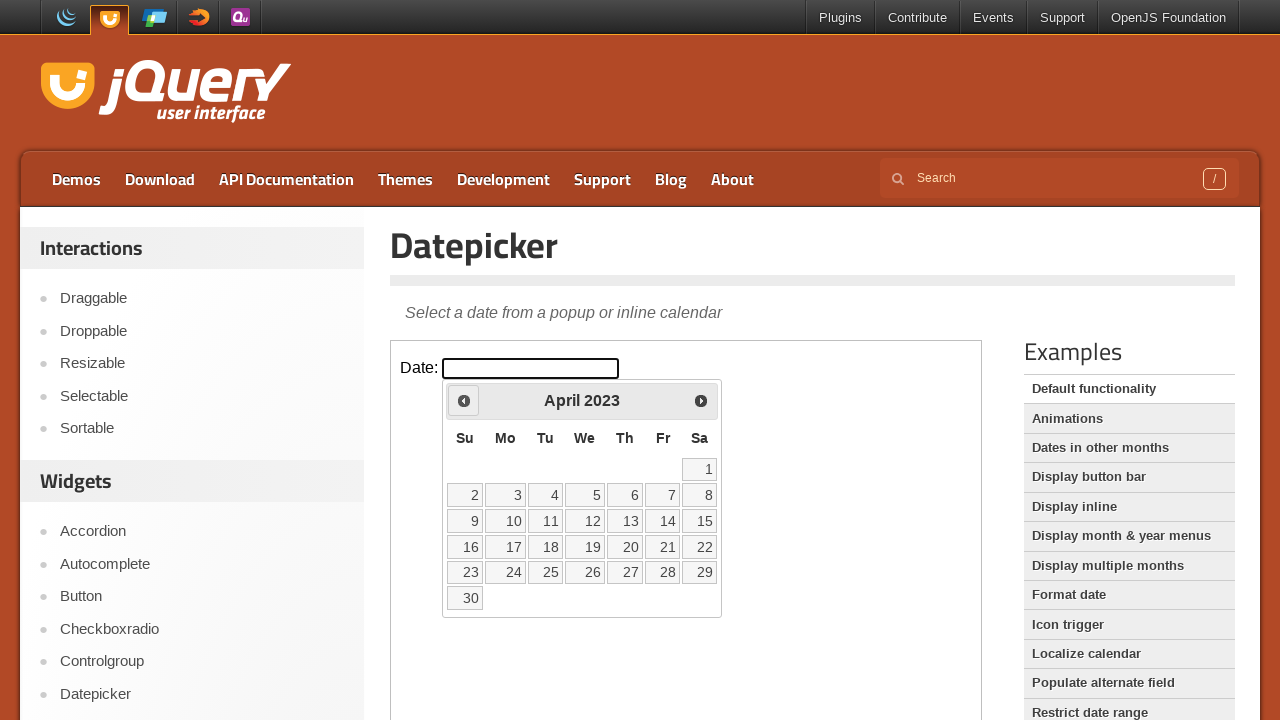

Retrieved updated month: April
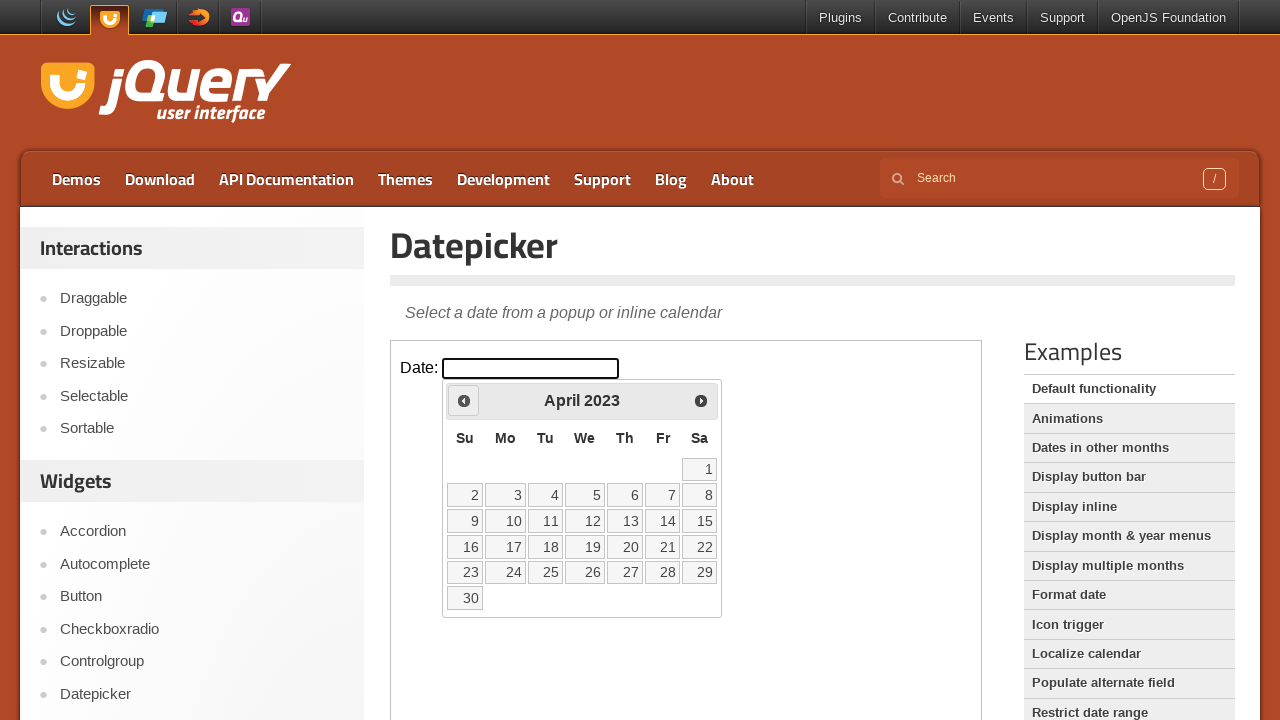

Clicked Prev button to navigate to an earlier month at (464, 400) on iframe >> nth=0 >> internal:control=enter-frame >> span:has-text('Prev')
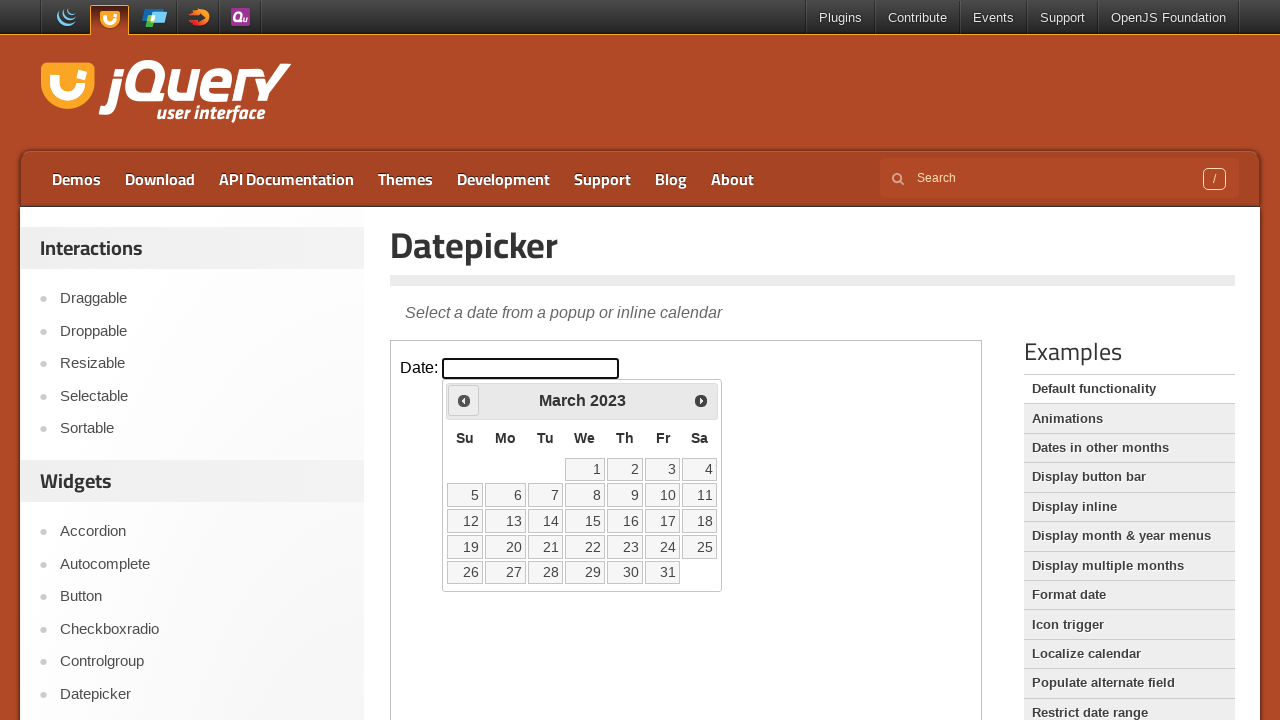

Retrieved updated month: March
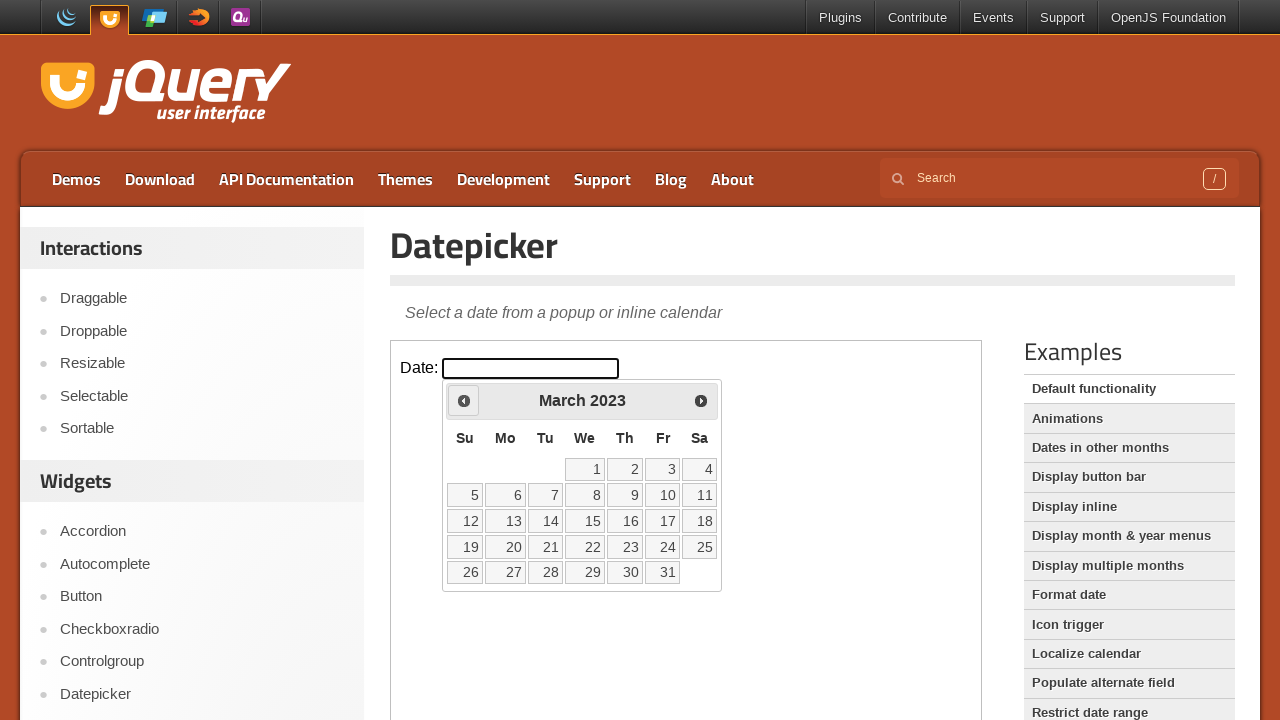

Clicked on the target date: 15 at (585, 521) on iframe >> nth=0 >> internal:control=enter-frame >> td >> text='15' >> nth=0
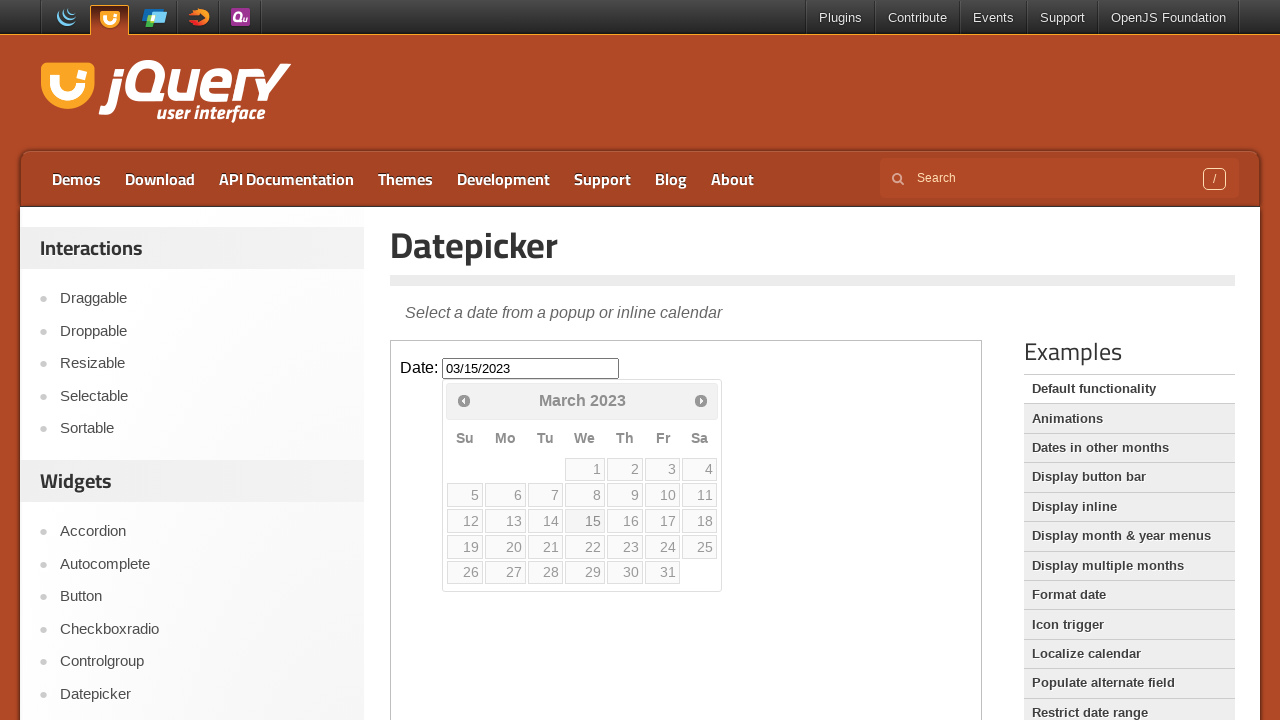

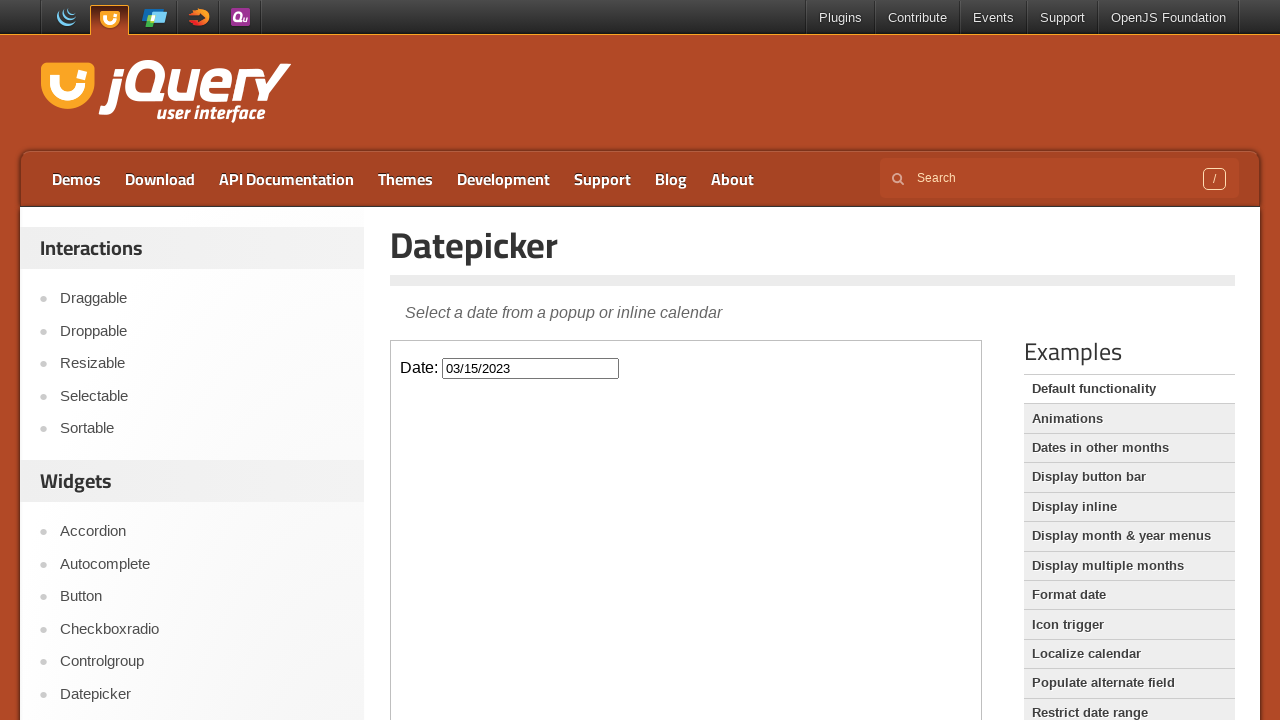